Tests filling out a large form by entering the same text into all input fields and submitting the form by clicking the submit button.

Starting URL: http://suninjuly.github.io/huge_form.html

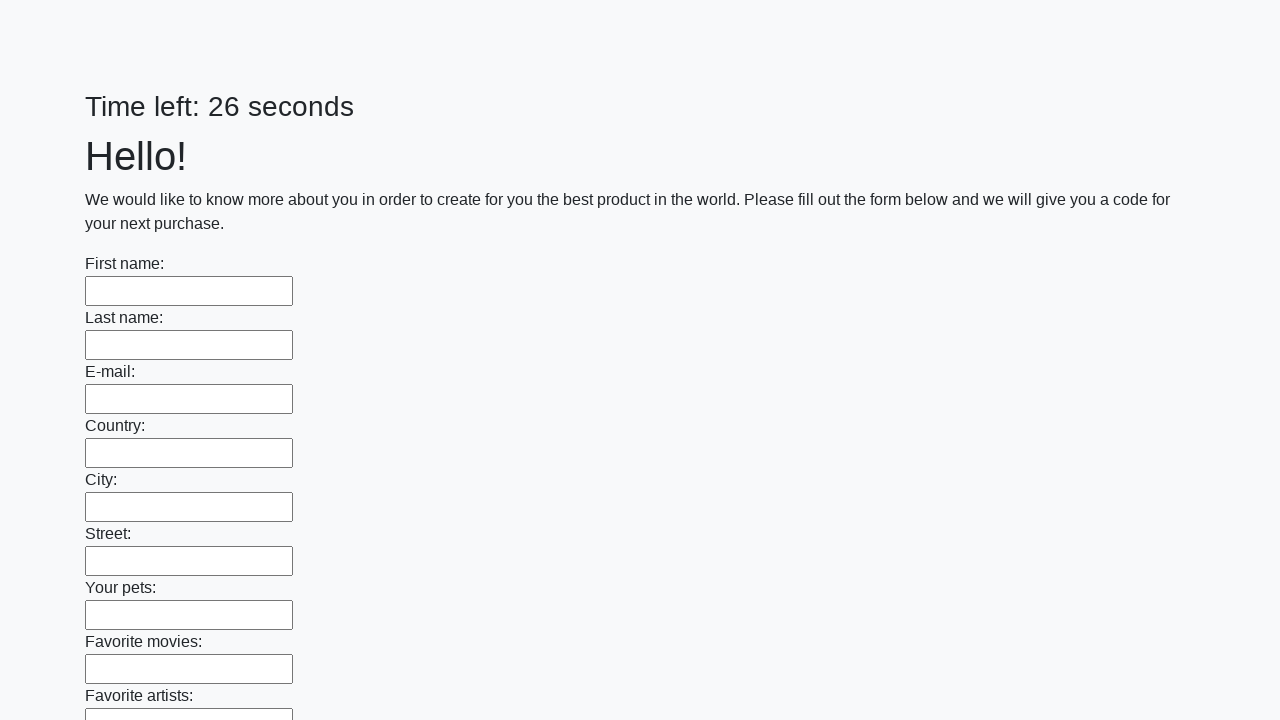

Navigated to huge form test page
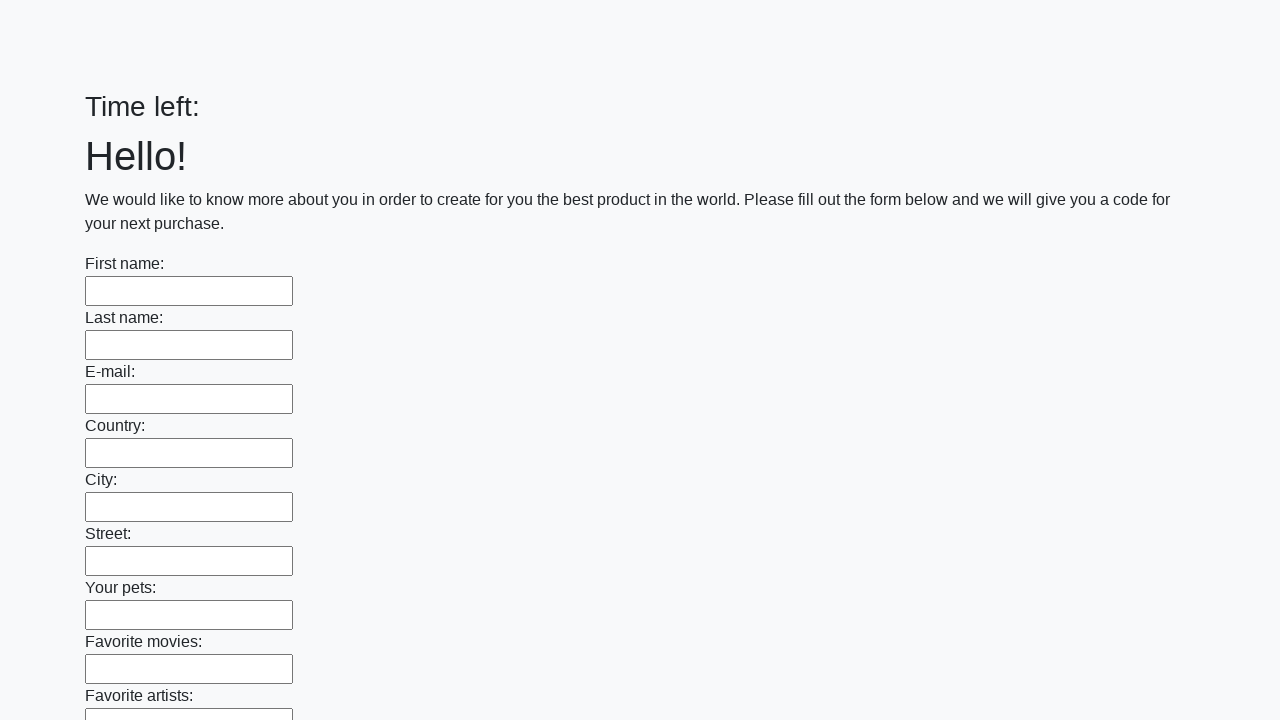

Located all input fields on the form
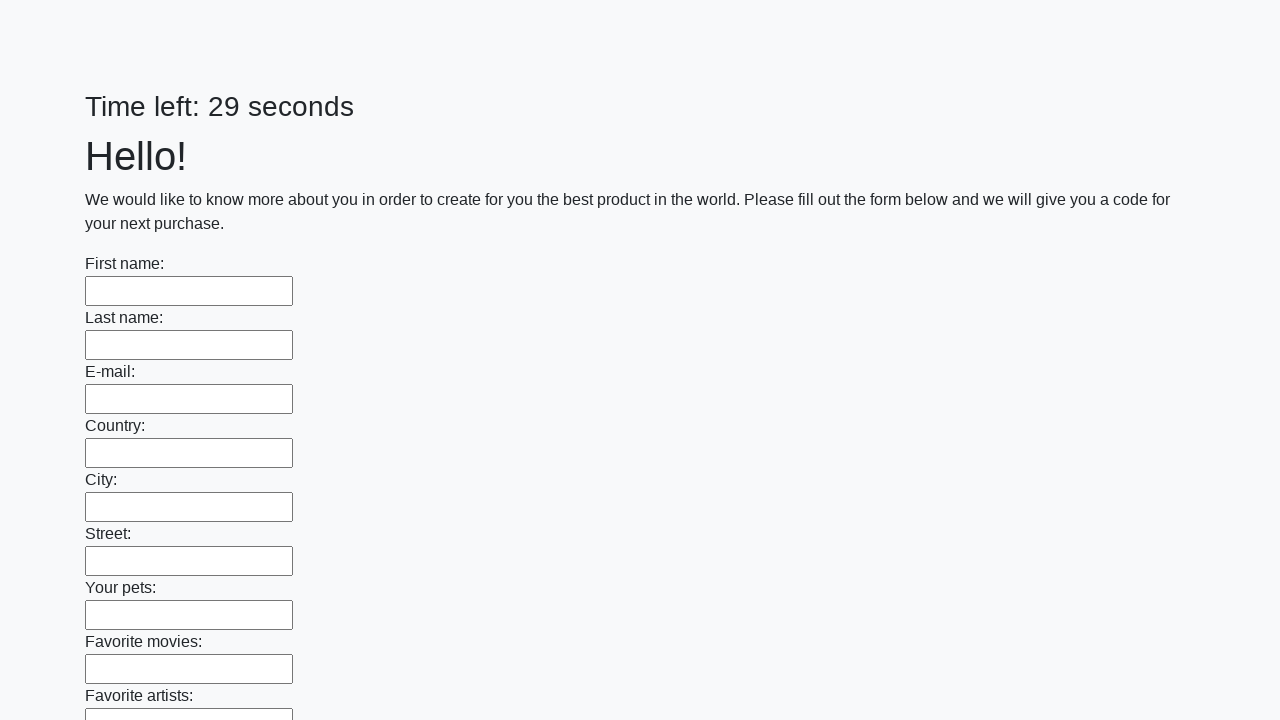

Filled input field with 'Мой ответ' on input >> nth=0
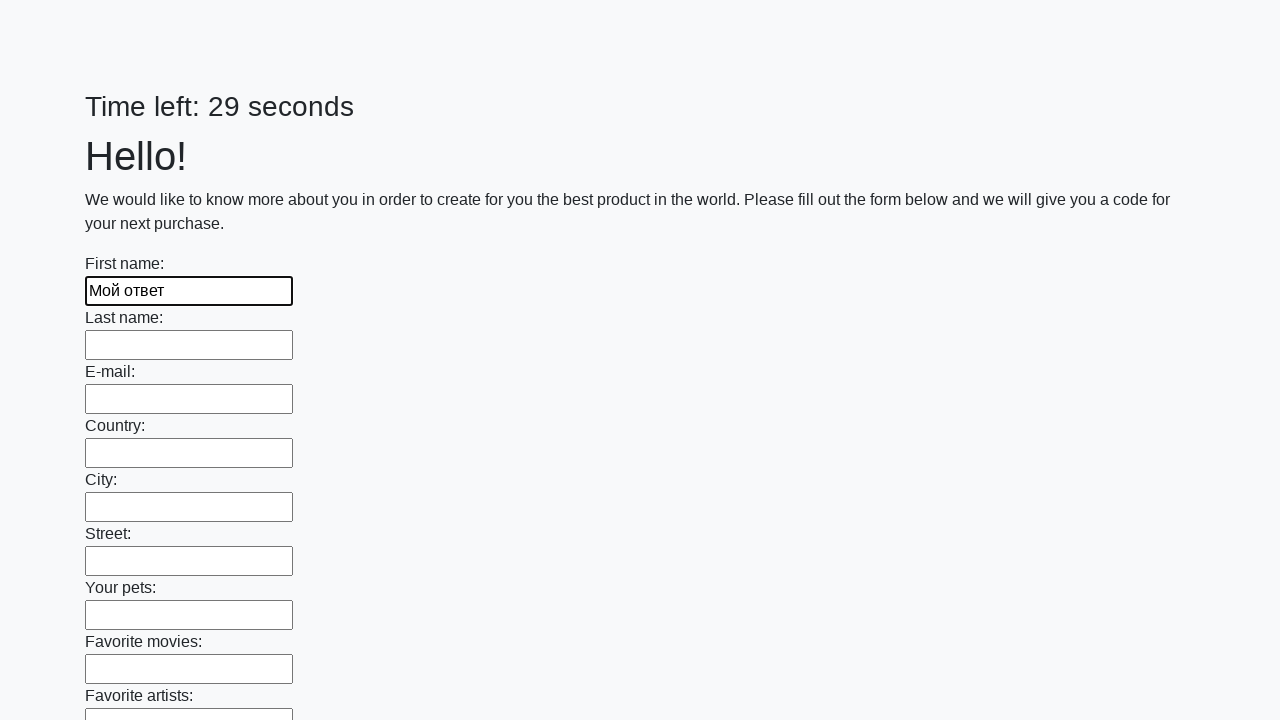

Filled input field with 'Мой ответ' on input >> nth=1
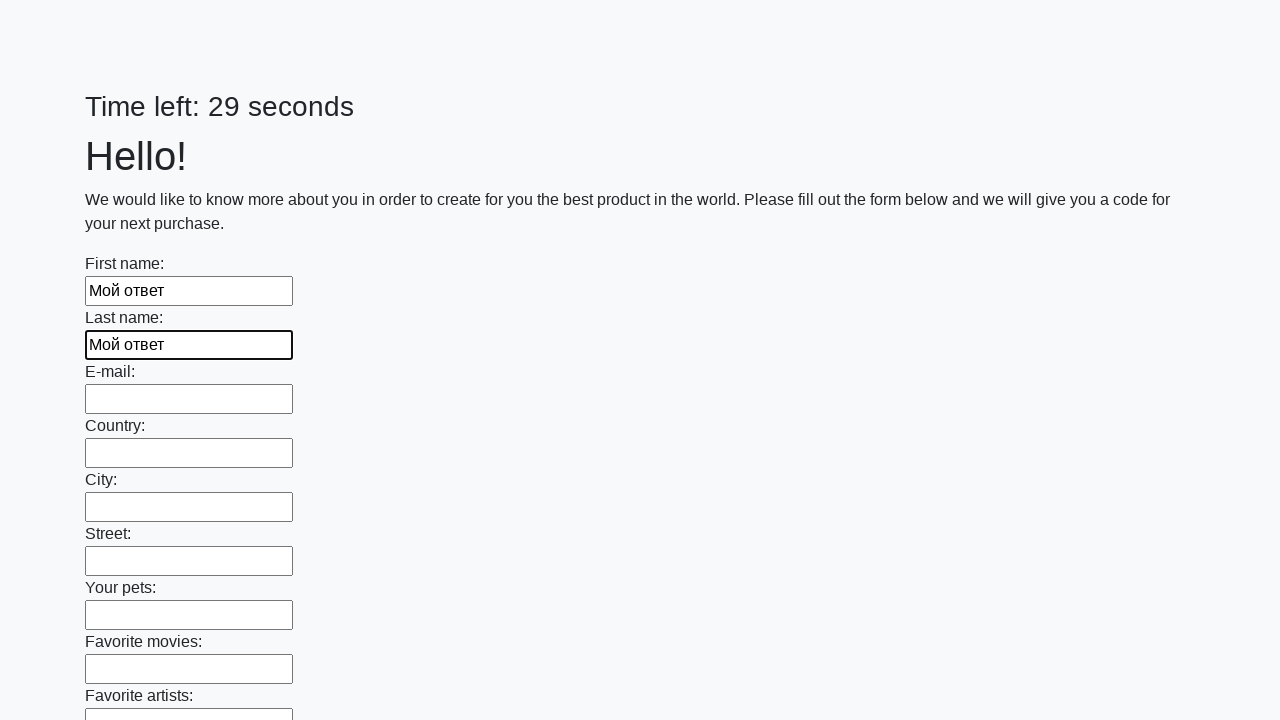

Filled input field with 'Мой ответ' on input >> nth=2
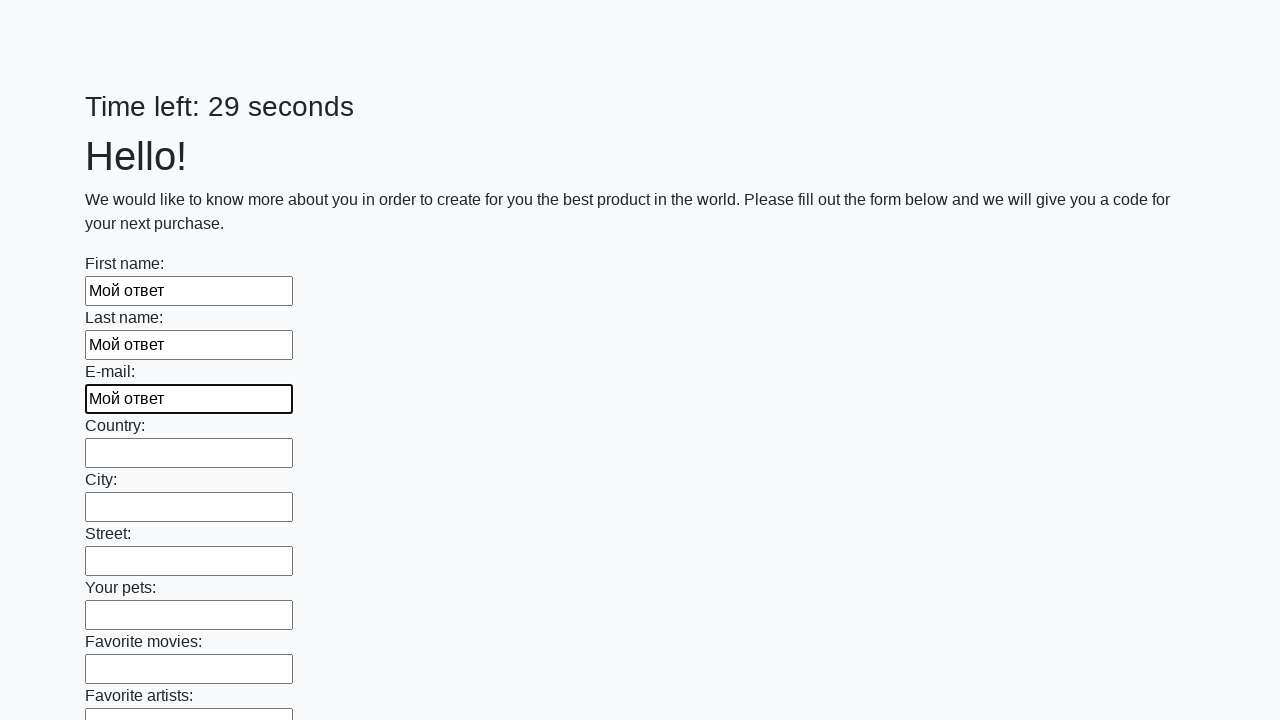

Filled input field with 'Мой ответ' on input >> nth=3
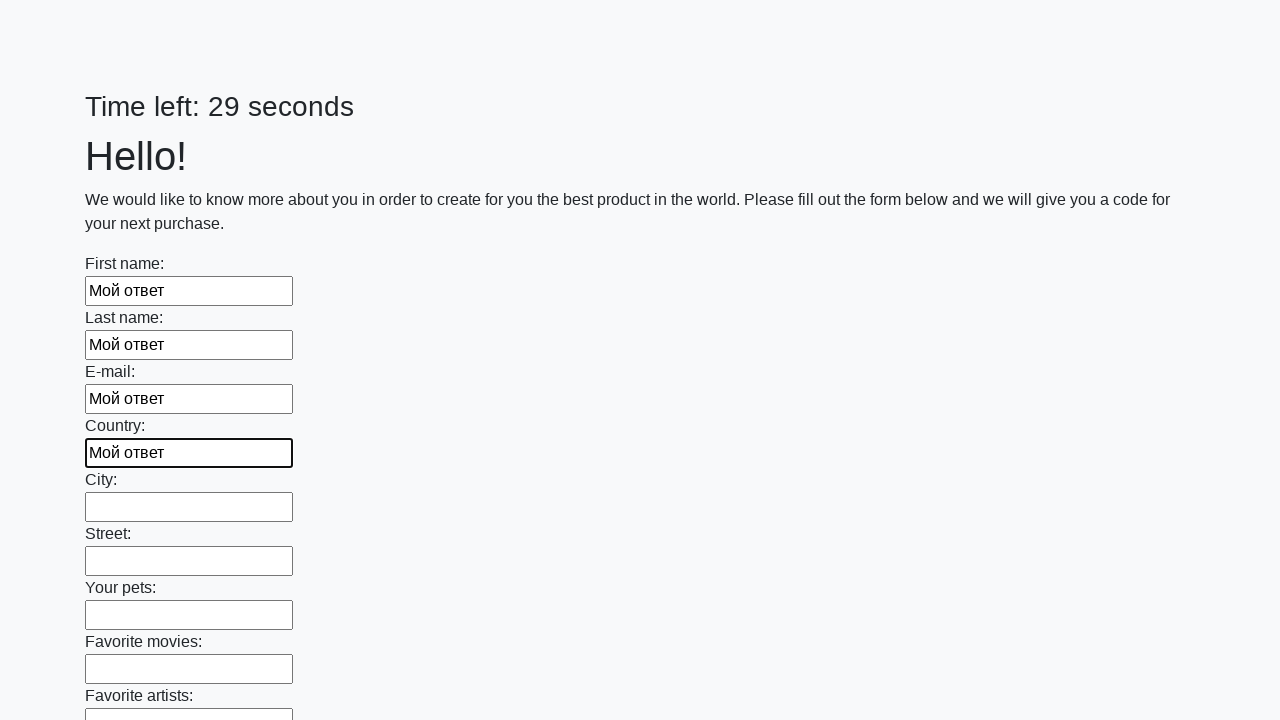

Filled input field with 'Мой ответ' on input >> nth=4
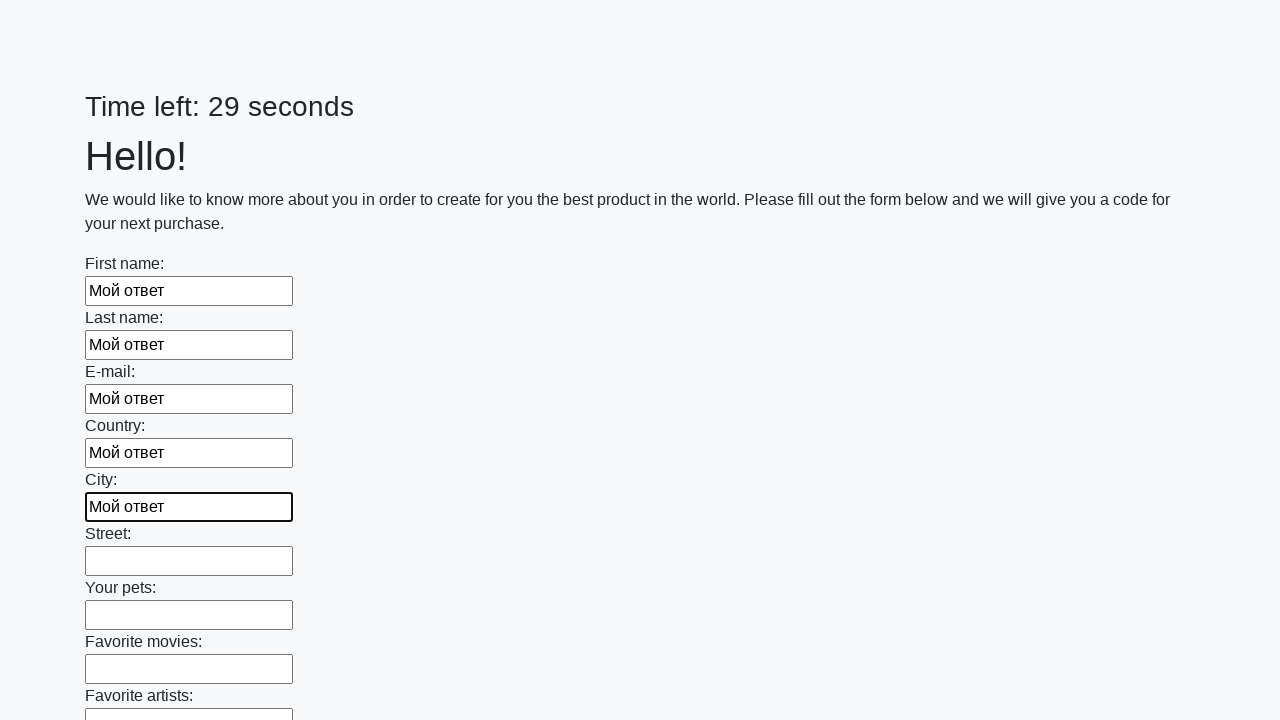

Filled input field with 'Мой ответ' on input >> nth=5
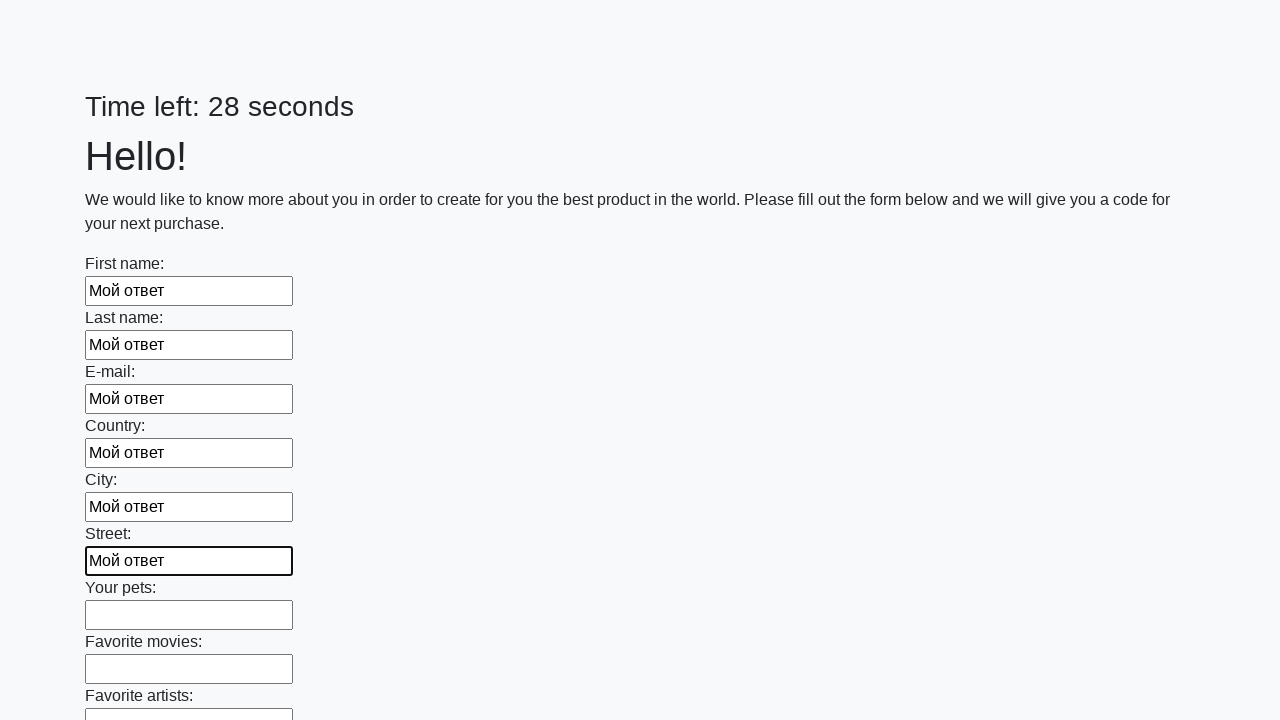

Filled input field with 'Мой ответ' on input >> nth=6
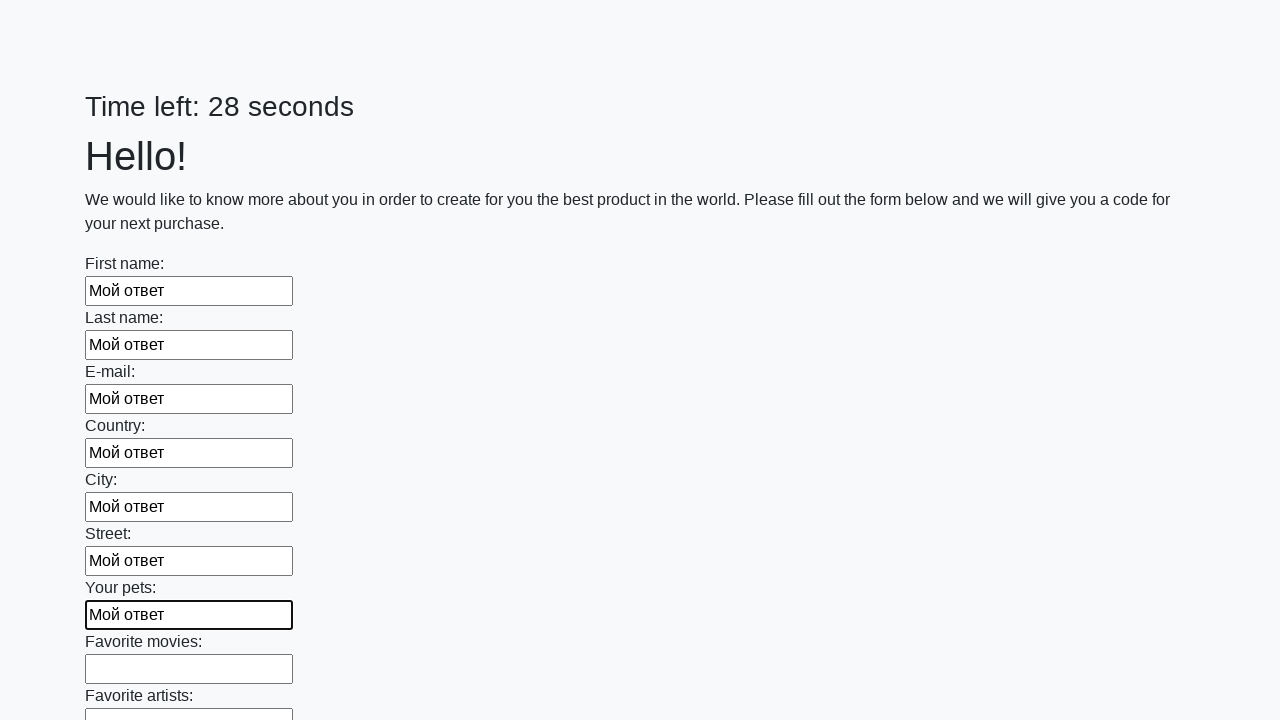

Filled input field with 'Мой ответ' on input >> nth=7
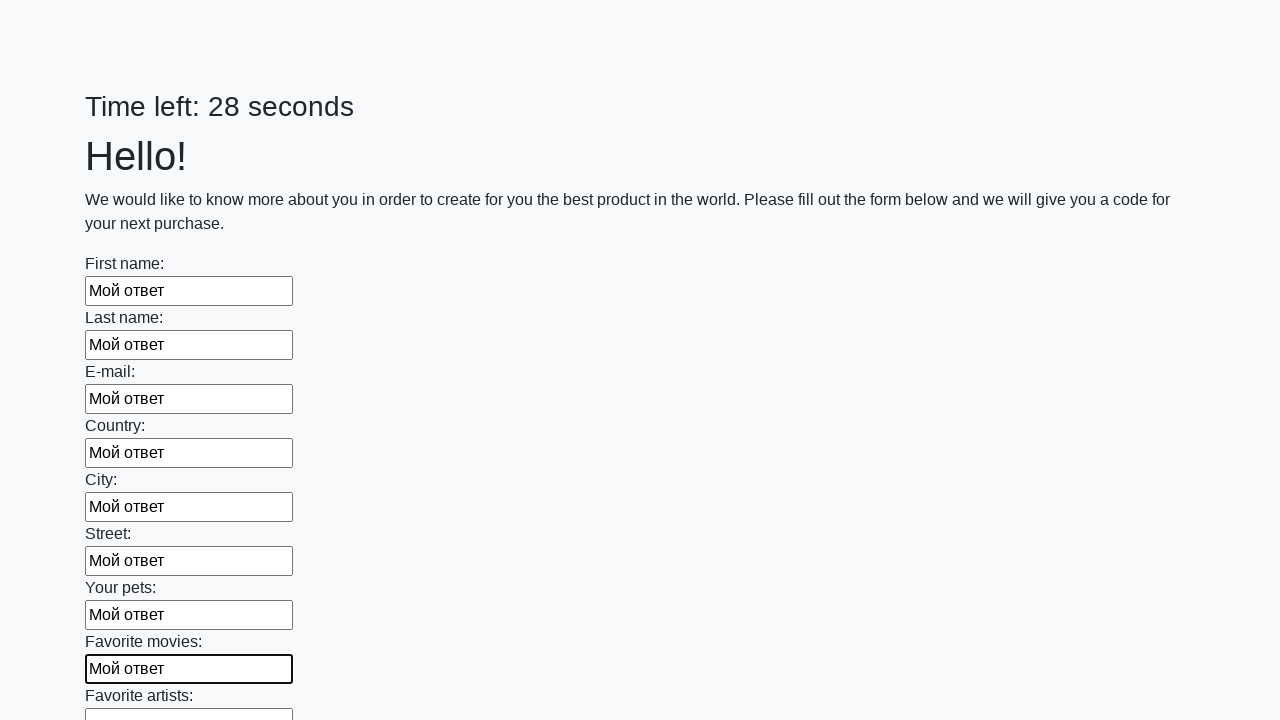

Filled input field with 'Мой ответ' on input >> nth=8
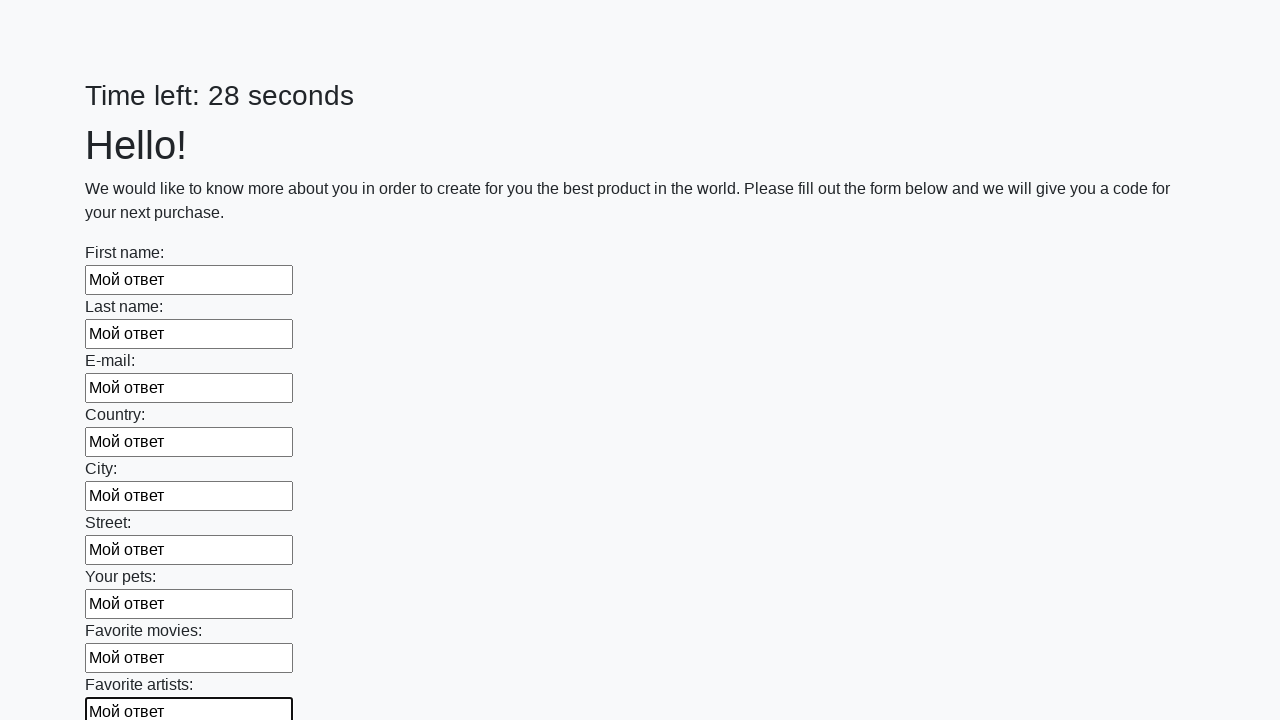

Filled input field with 'Мой ответ' on input >> nth=9
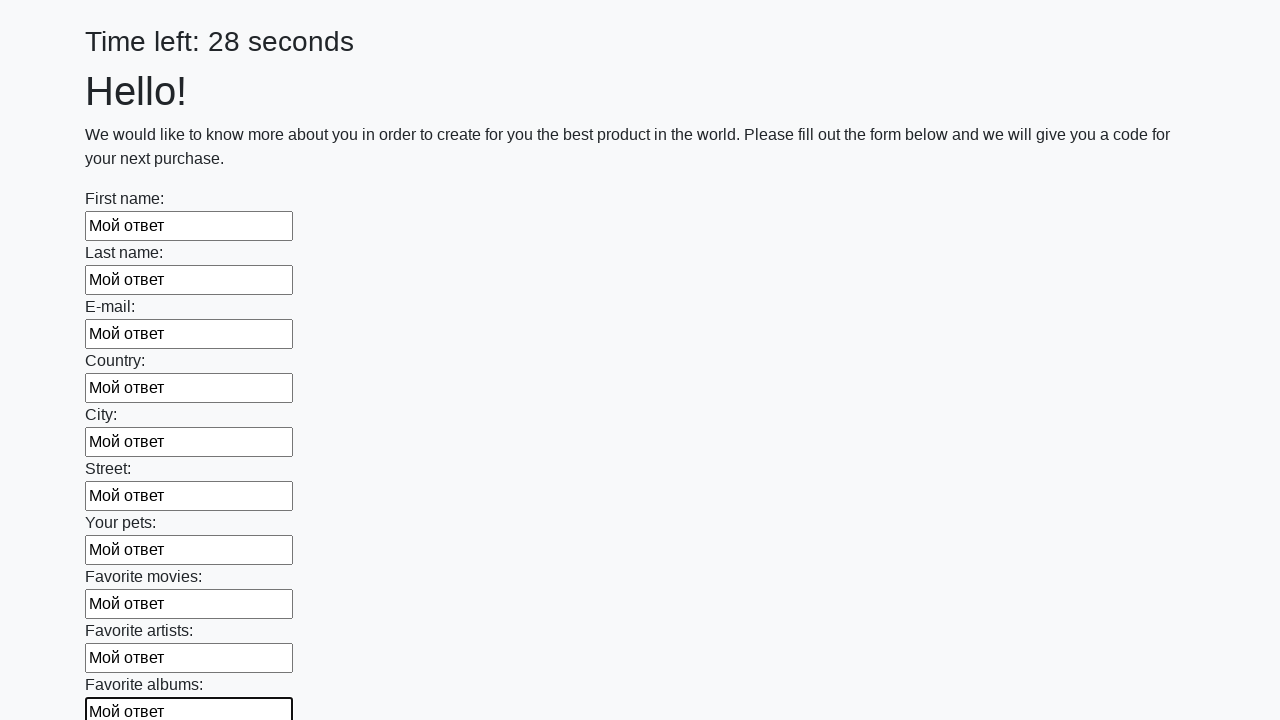

Filled input field with 'Мой ответ' on input >> nth=10
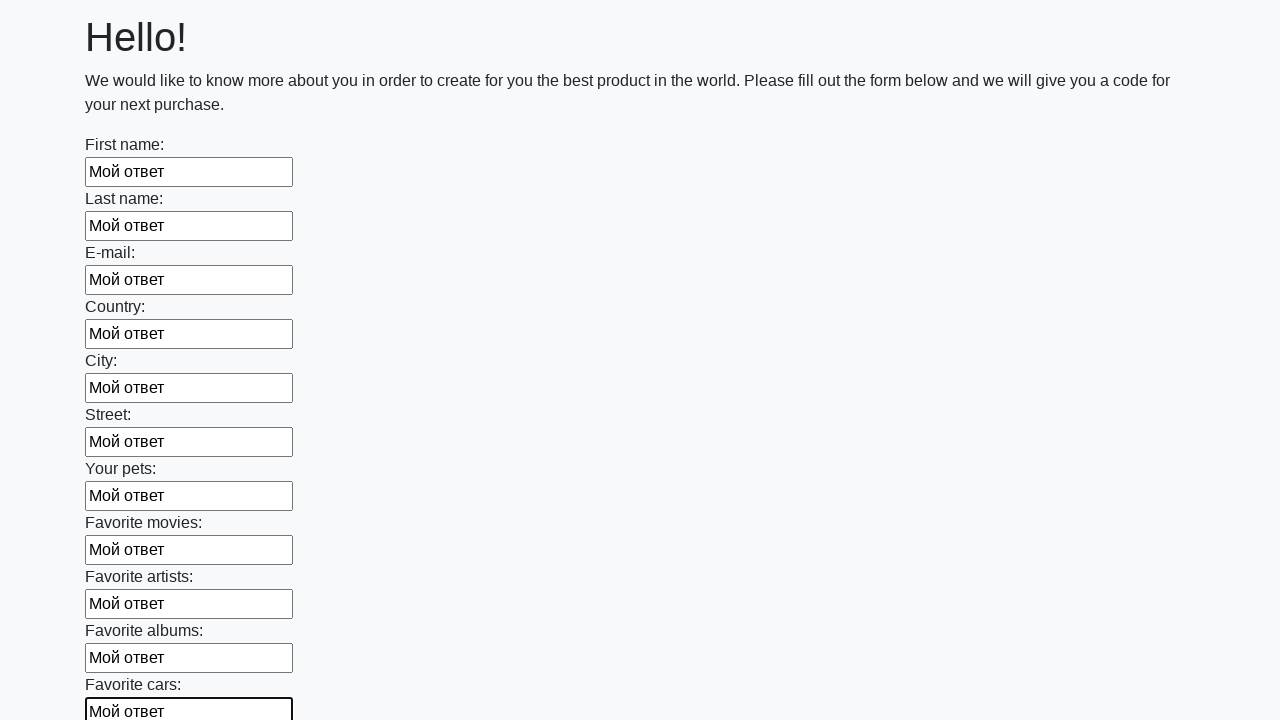

Filled input field with 'Мой ответ' on input >> nth=11
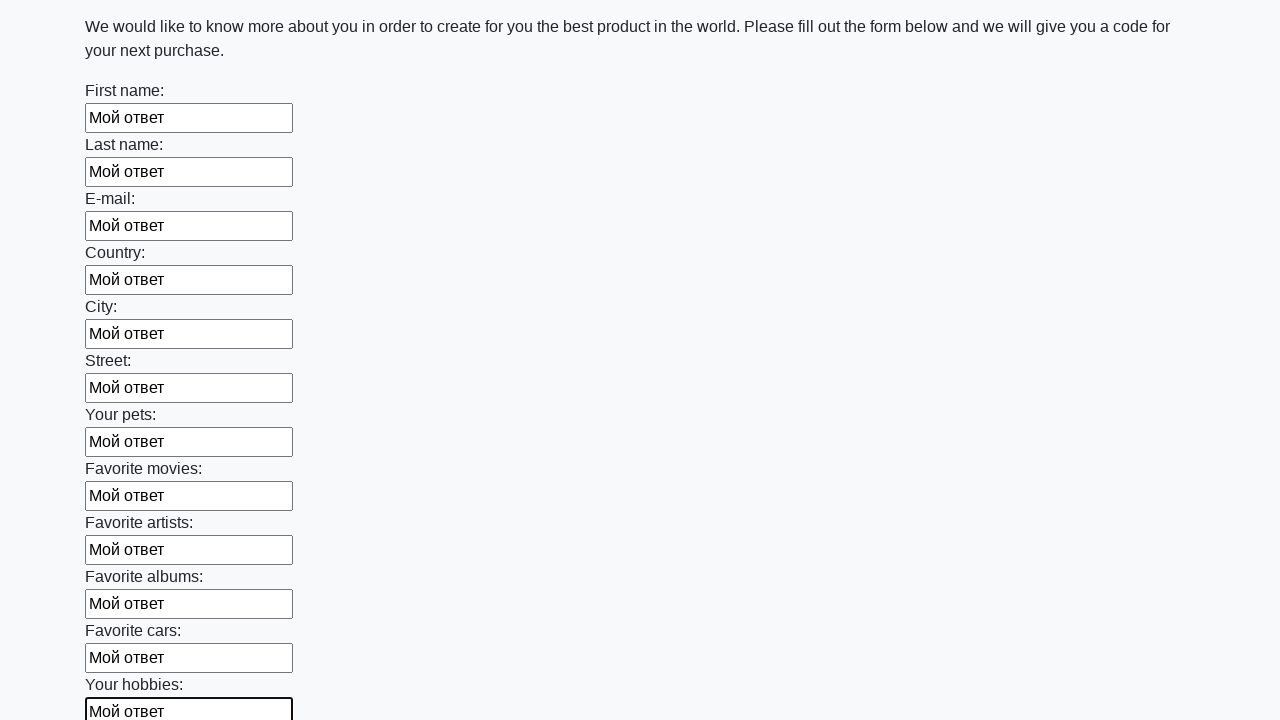

Filled input field with 'Мой ответ' on input >> nth=12
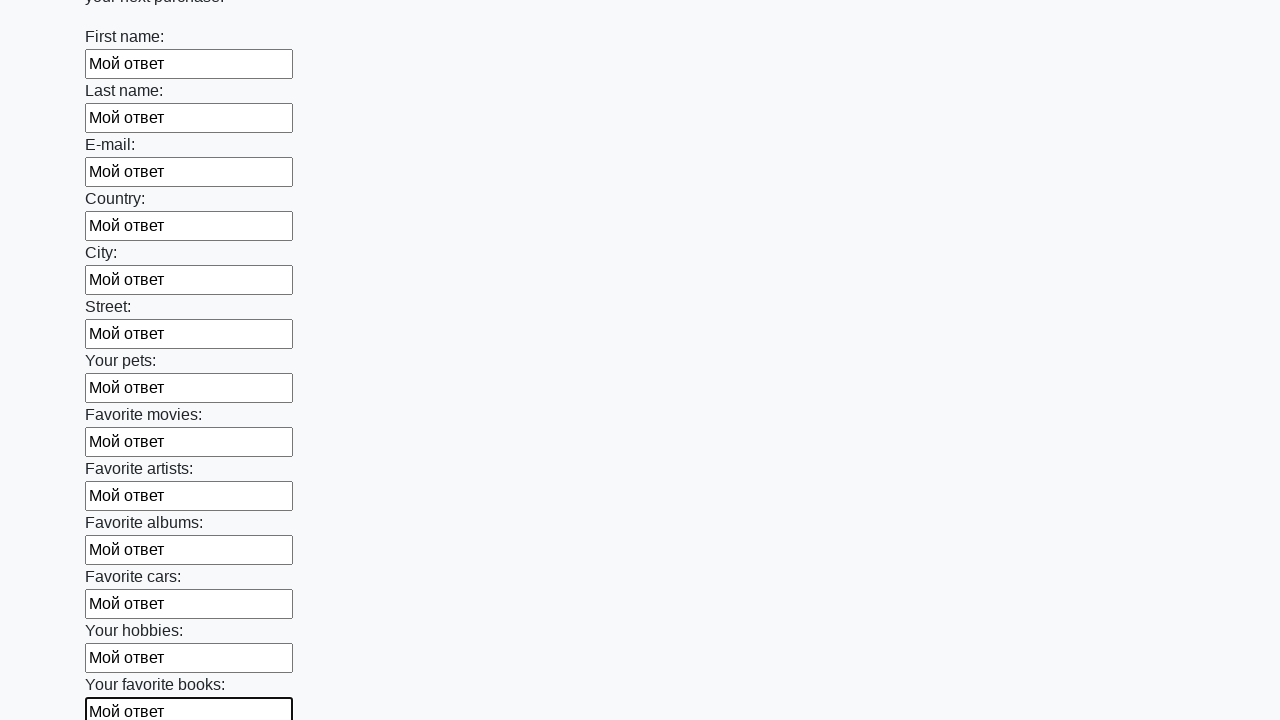

Filled input field with 'Мой ответ' on input >> nth=13
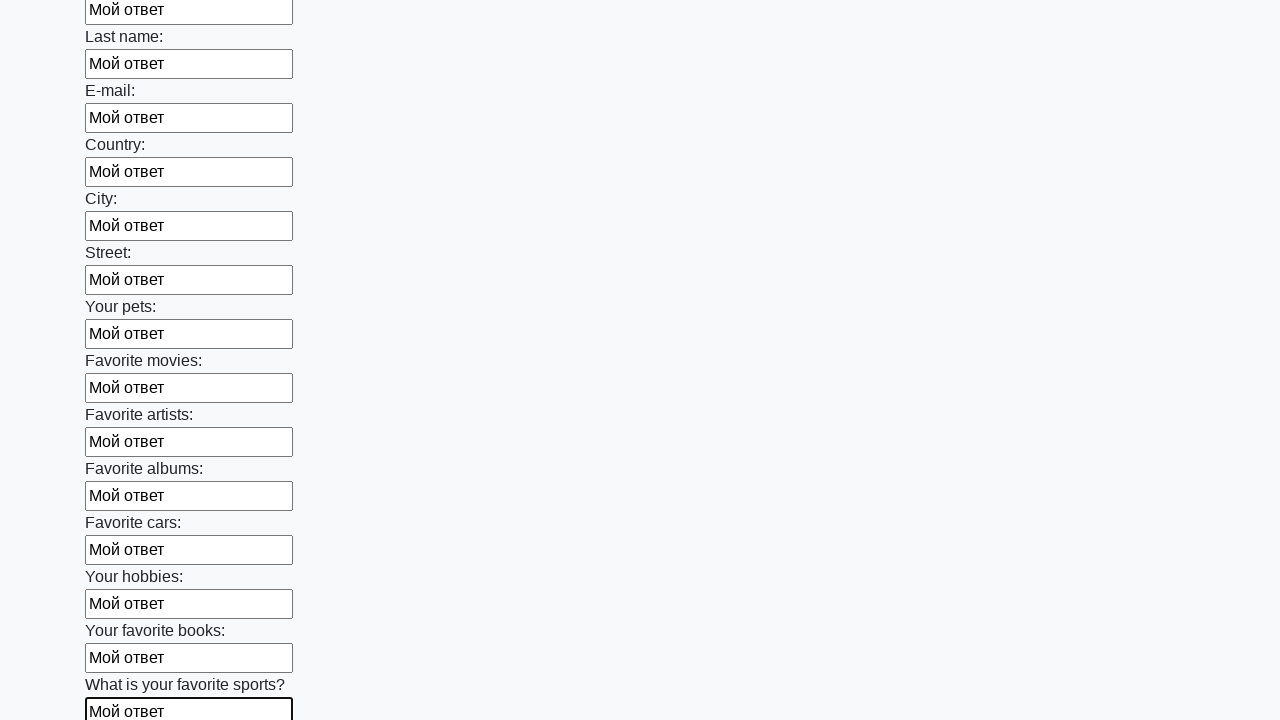

Filled input field with 'Мой ответ' on input >> nth=14
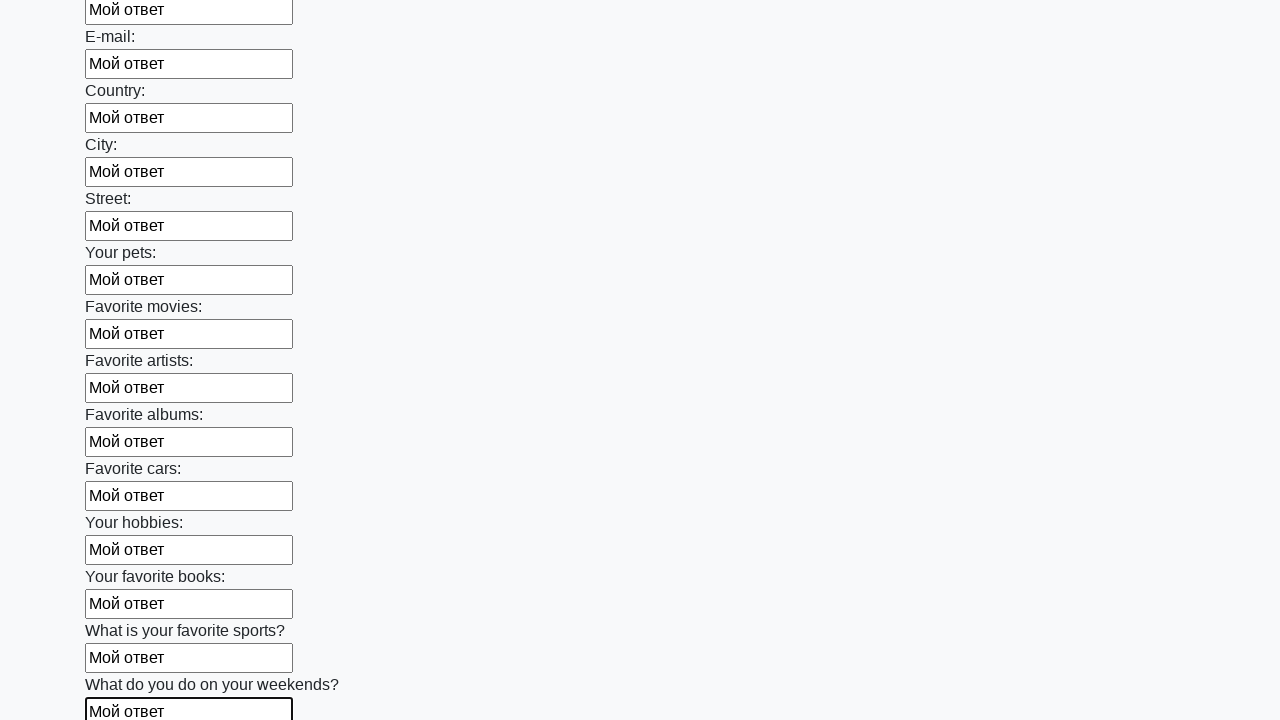

Filled input field with 'Мой ответ' on input >> nth=15
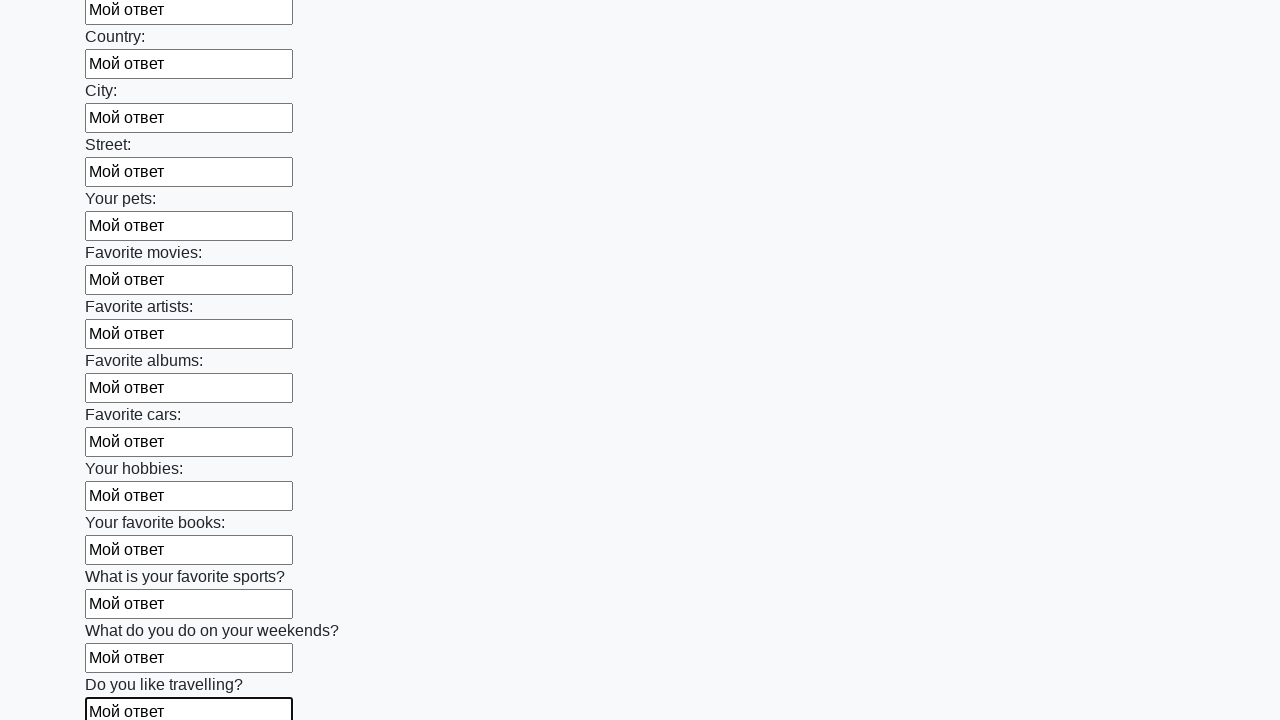

Filled input field with 'Мой ответ' on input >> nth=16
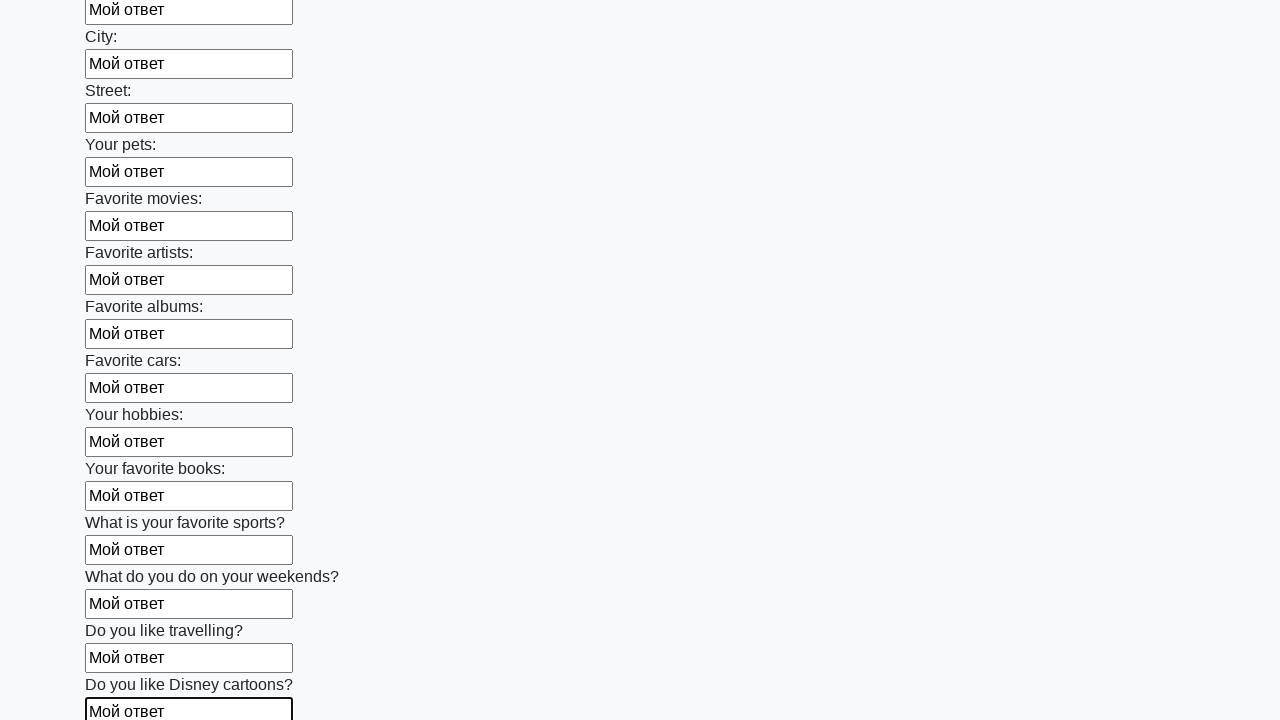

Filled input field with 'Мой ответ' on input >> nth=17
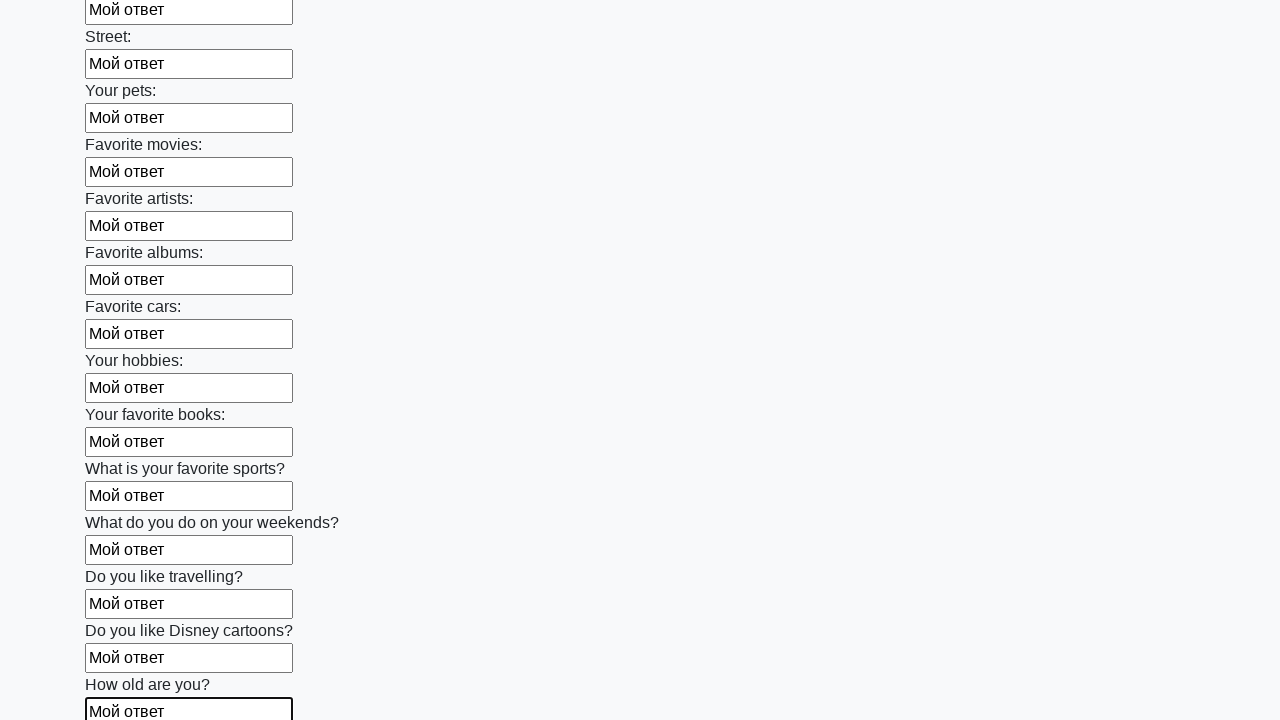

Filled input field with 'Мой ответ' on input >> nth=18
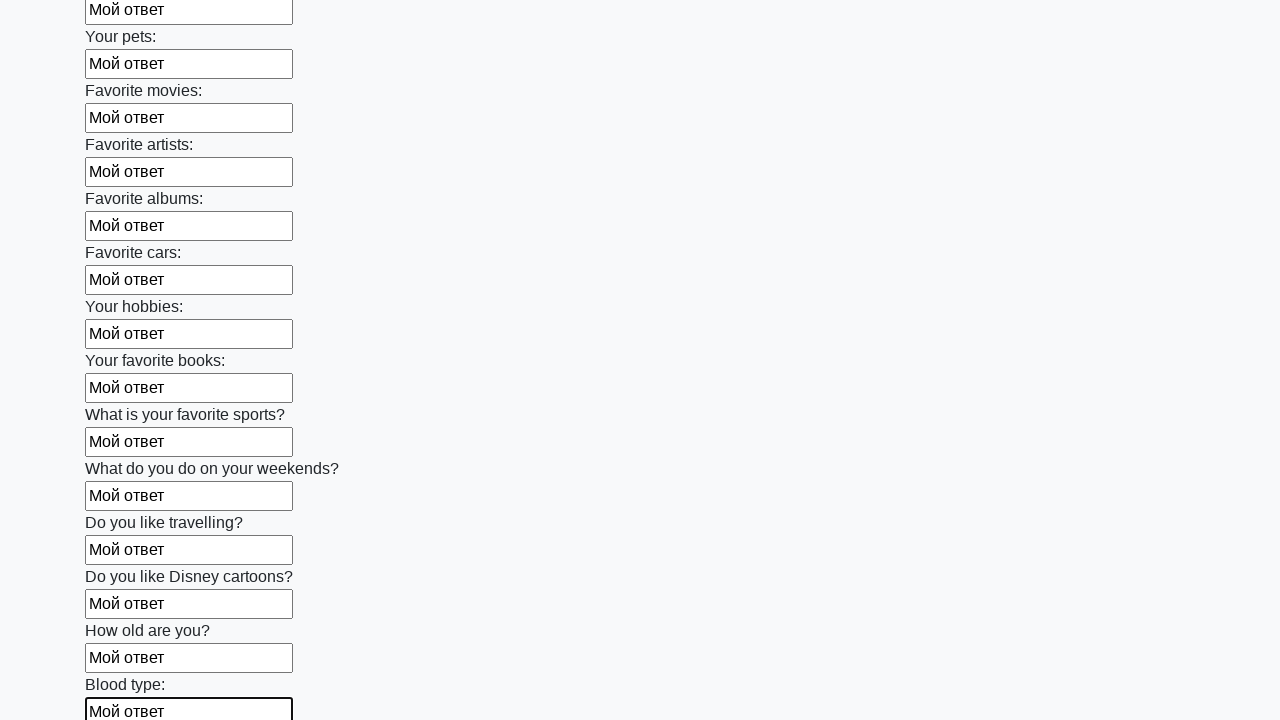

Filled input field with 'Мой ответ' on input >> nth=19
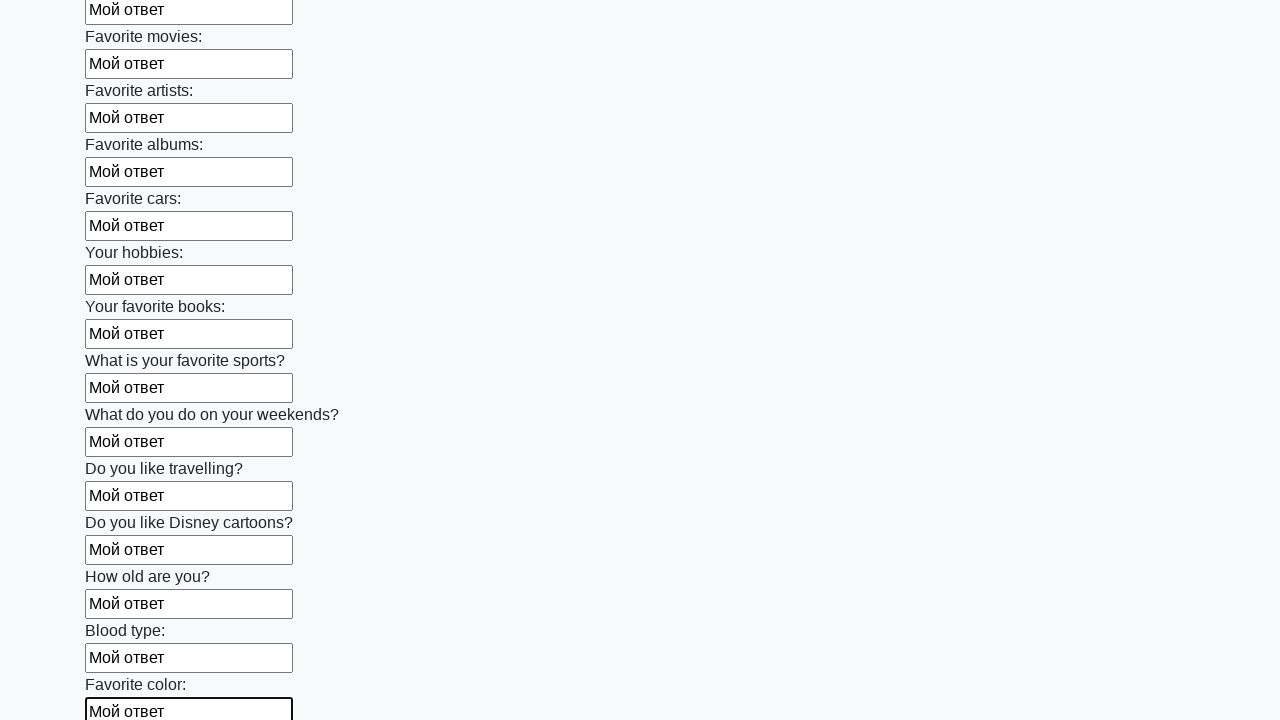

Filled input field with 'Мой ответ' on input >> nth=20
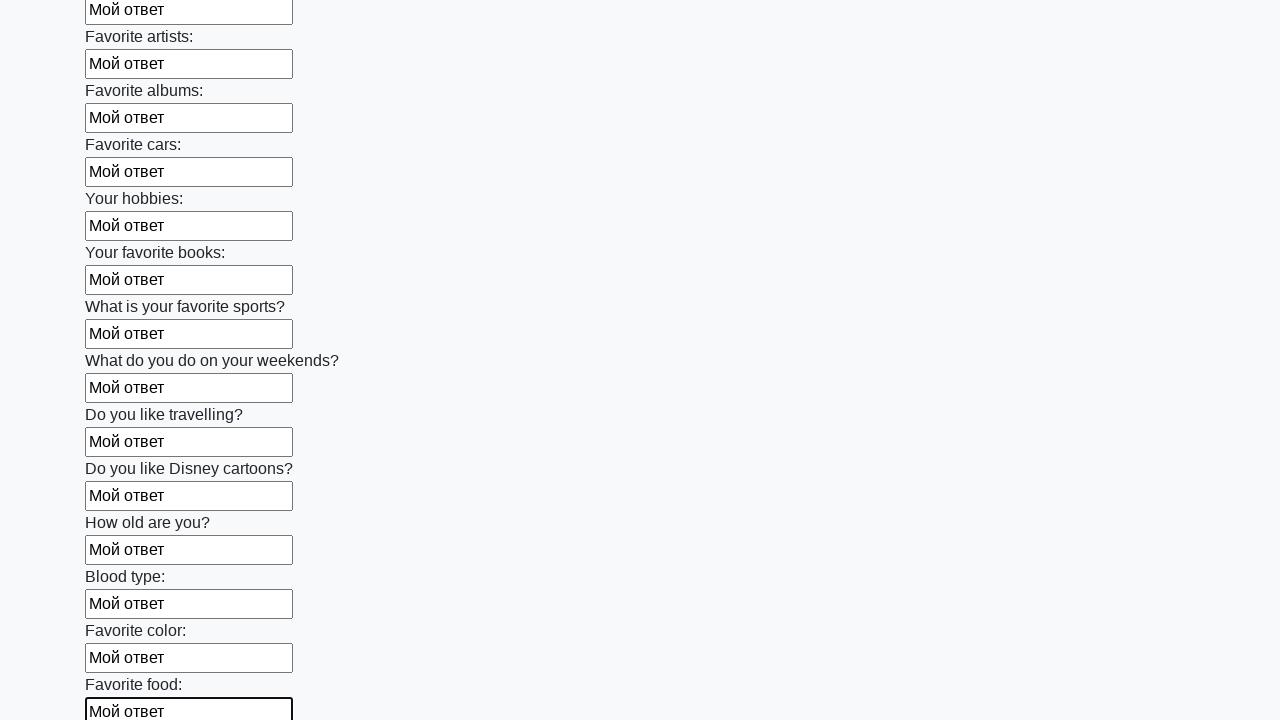

Filled input field with 'Мой ответ' on input >> nth=21
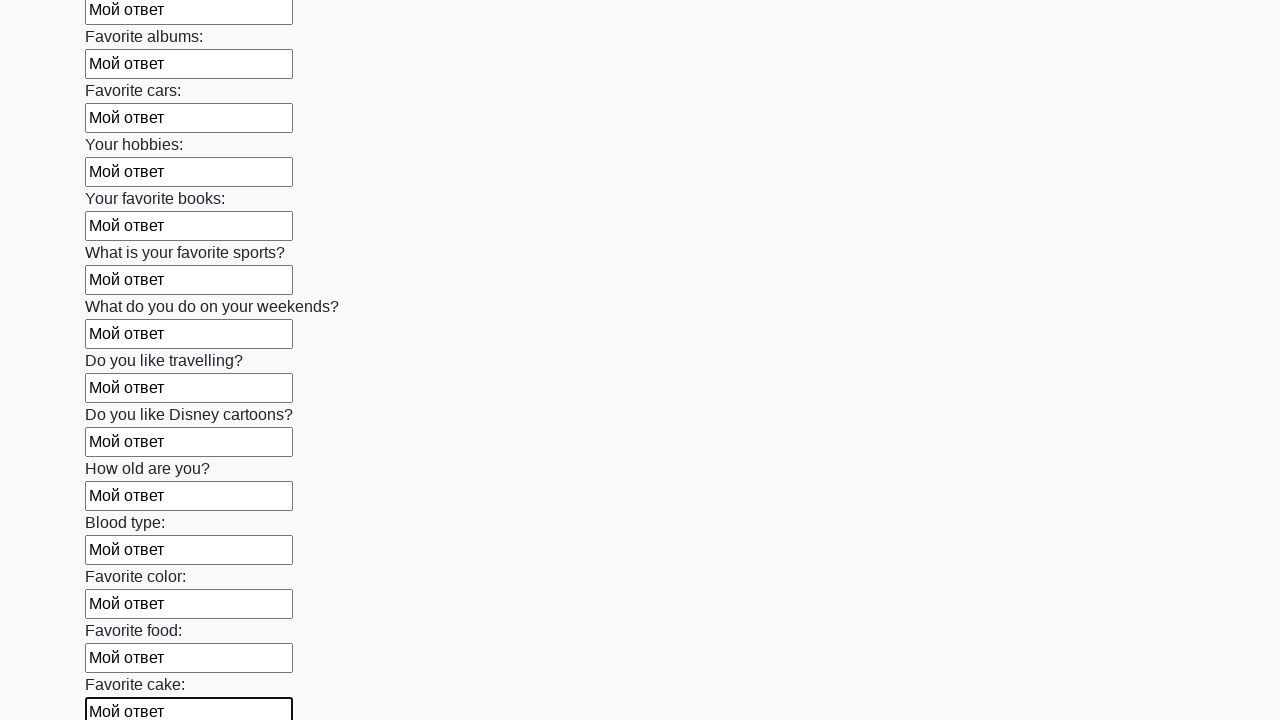

Filled input field with 'Мой ответ' on input >> nth=22
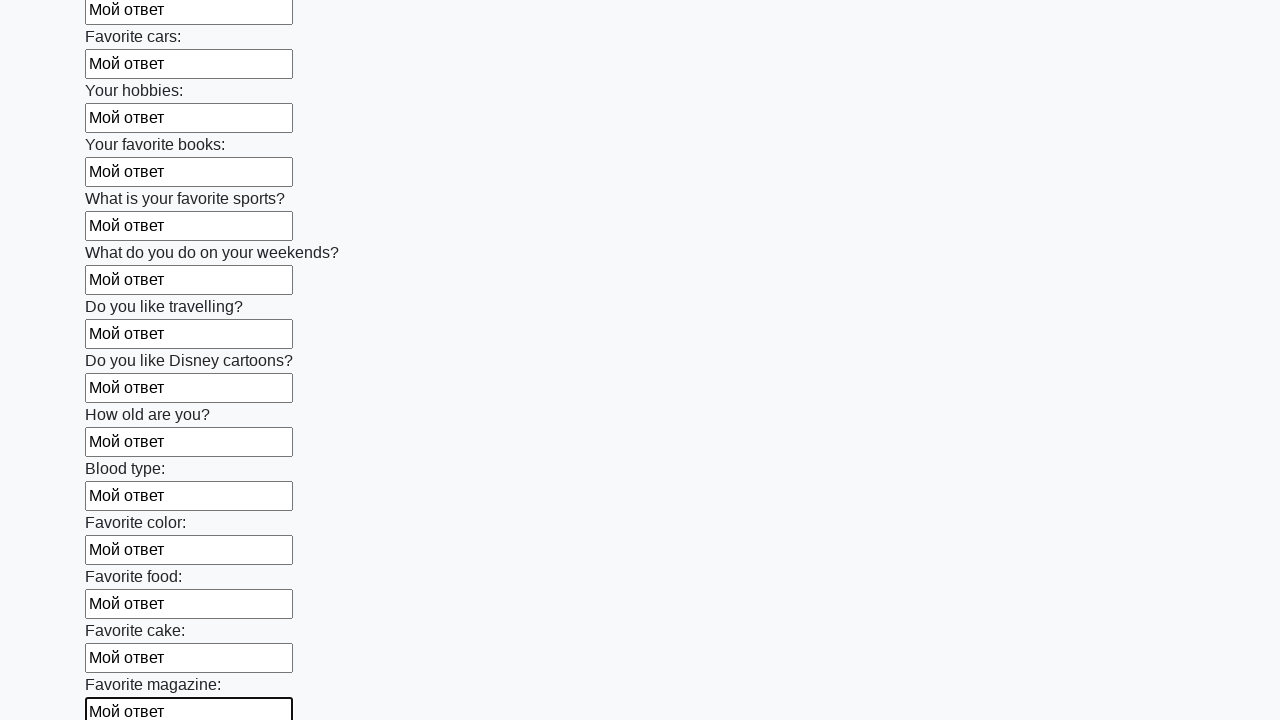

Filled input field with 'Мой ответ' on input >> nth=23
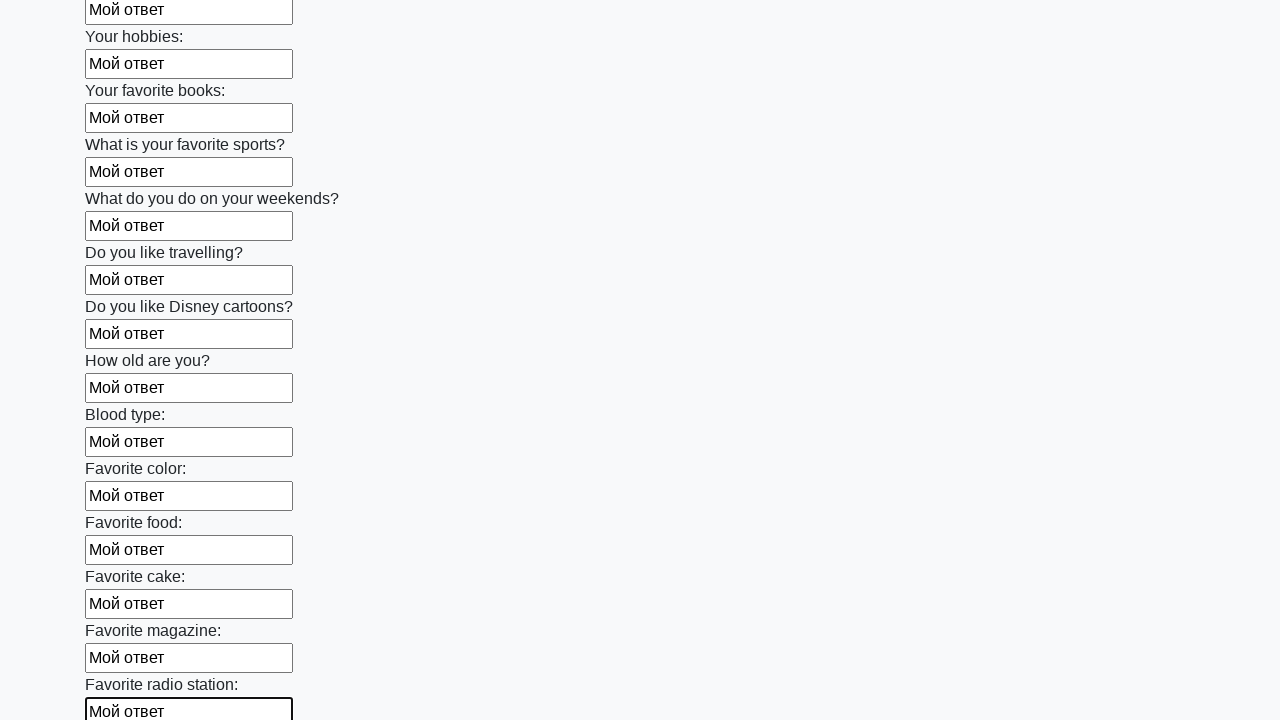

Filled input field with 'Мой ответ' on input >> nth=24
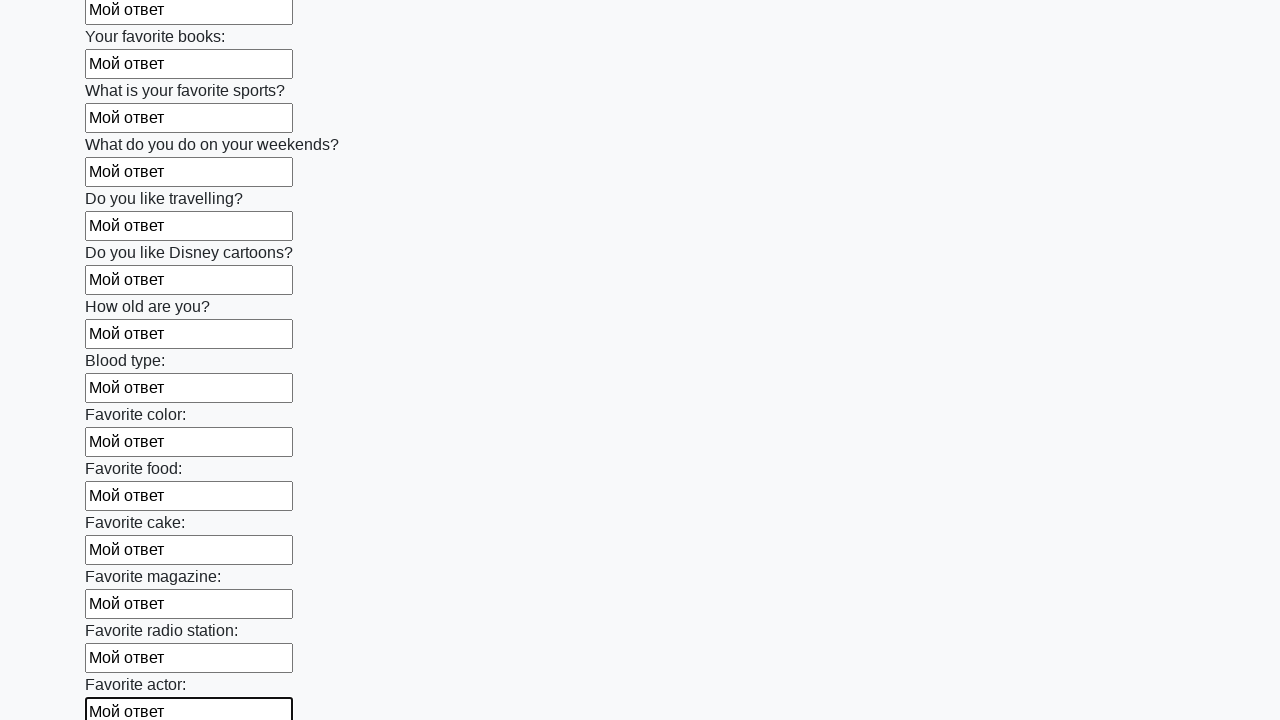

Filled input field with 'Мой ответ' on input >> nth=25
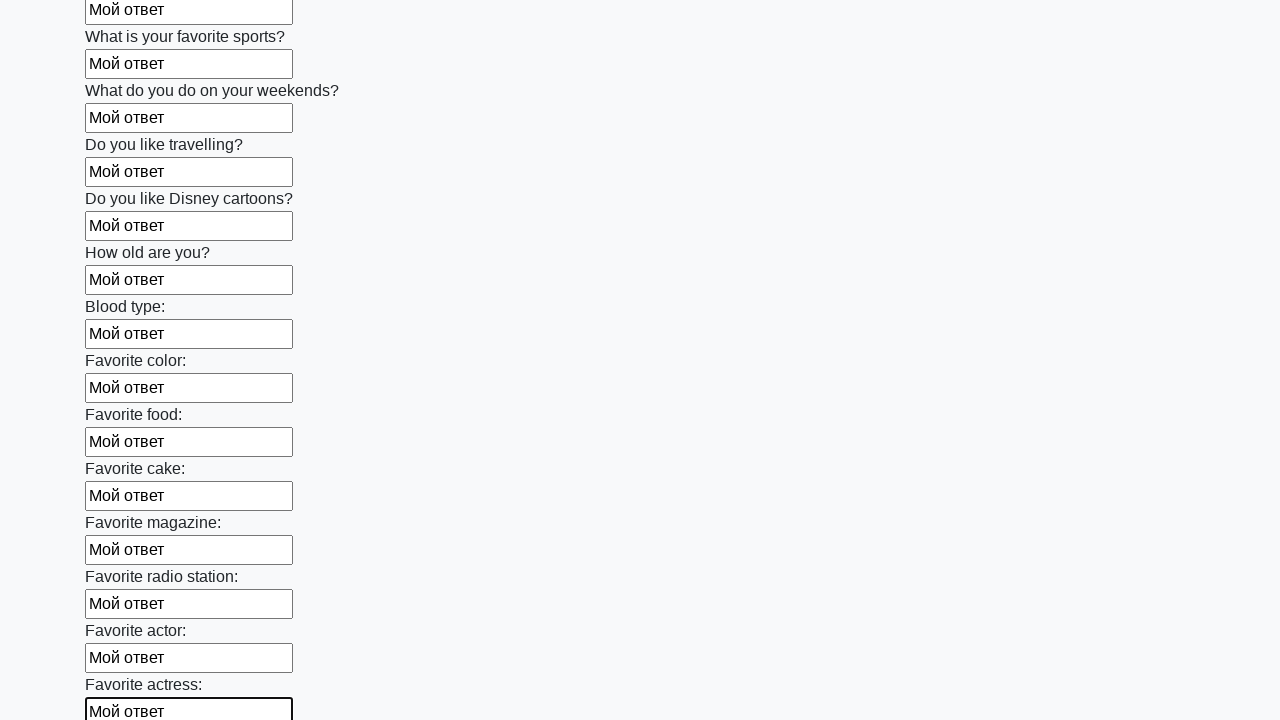

Filled input field with 'Мой ответ' on input >> nth=26
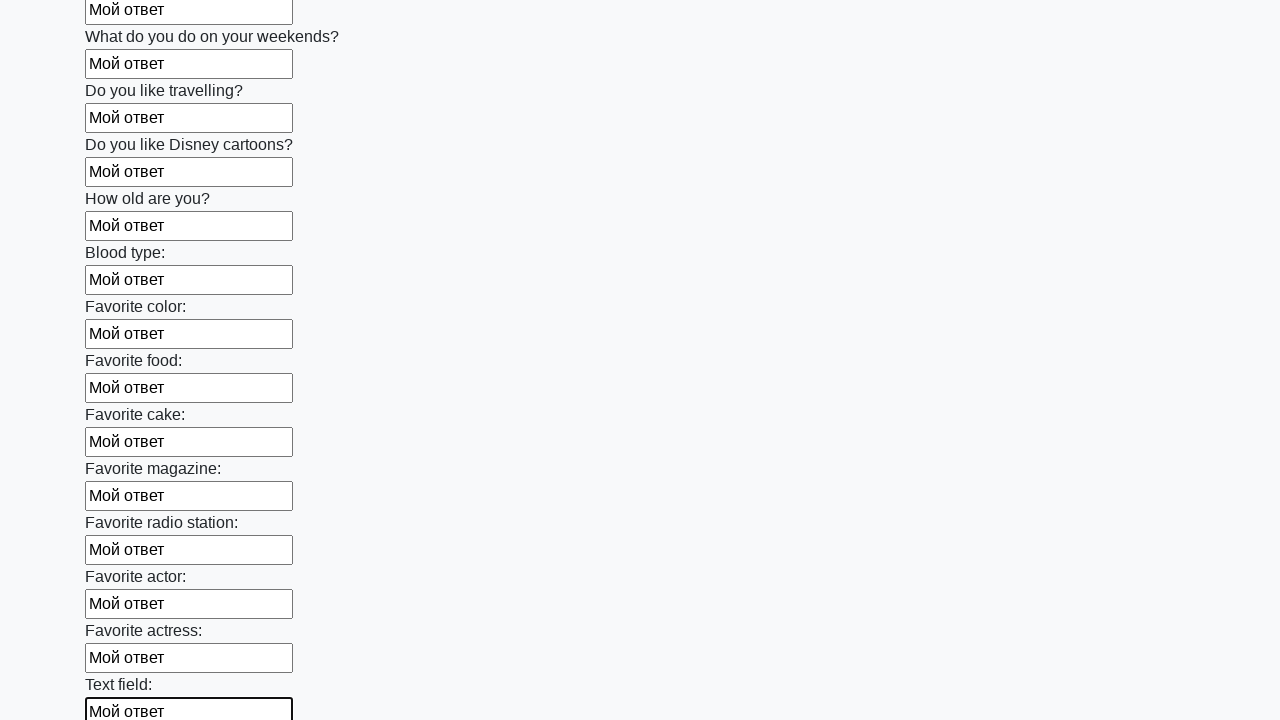

Filled input field with 'Мой ответ' on input >> nth=27
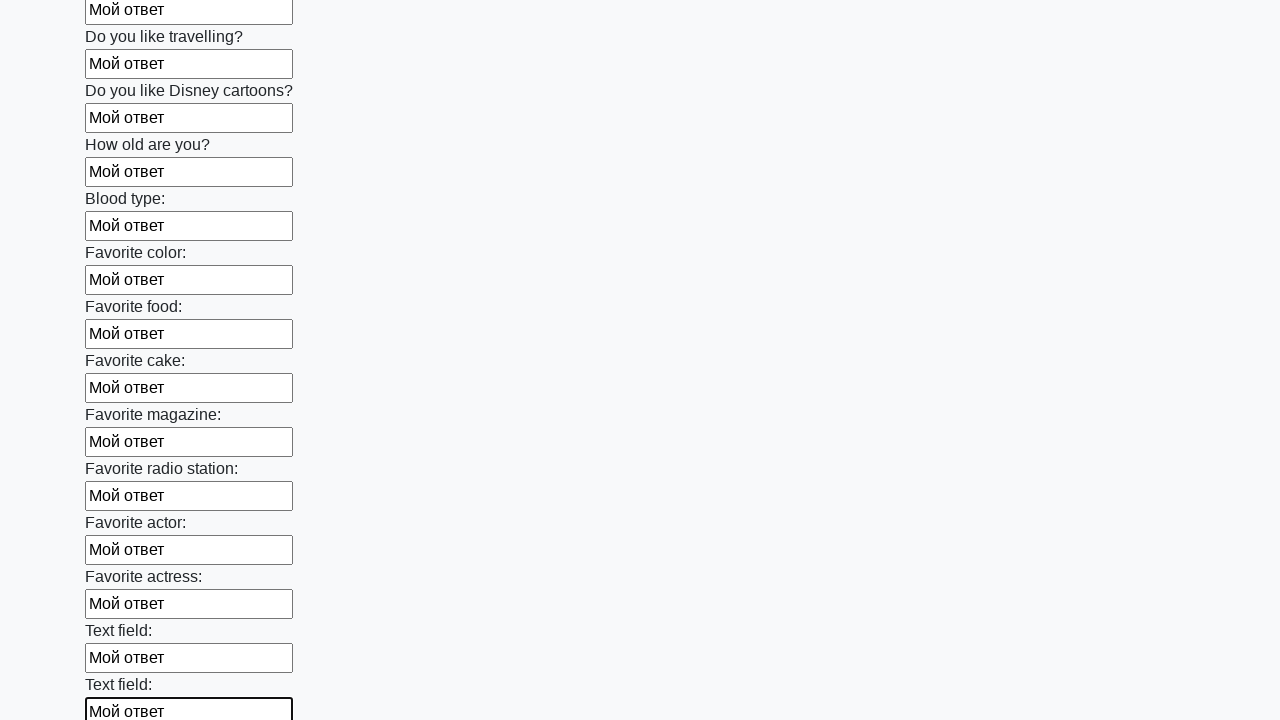

Filled input field with 'Мой ответ' on input >> nth=28
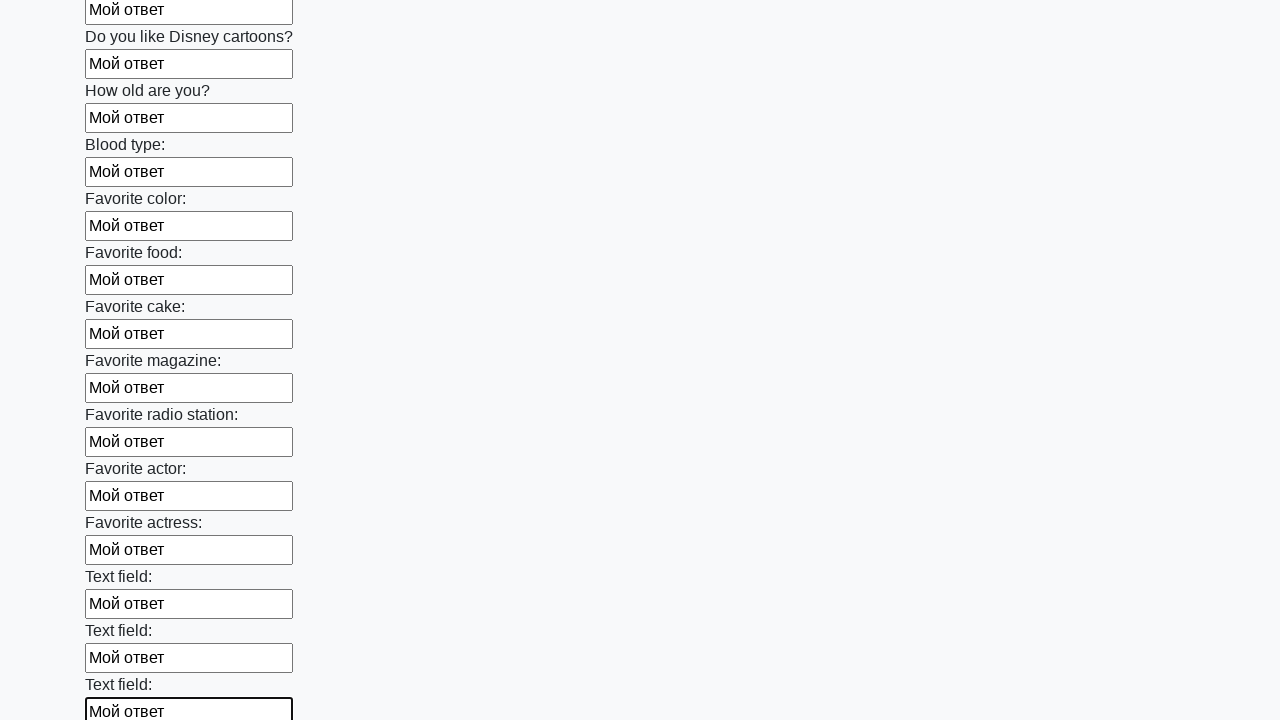

Filled input field with 'Мой ответ' on input >> nth=29
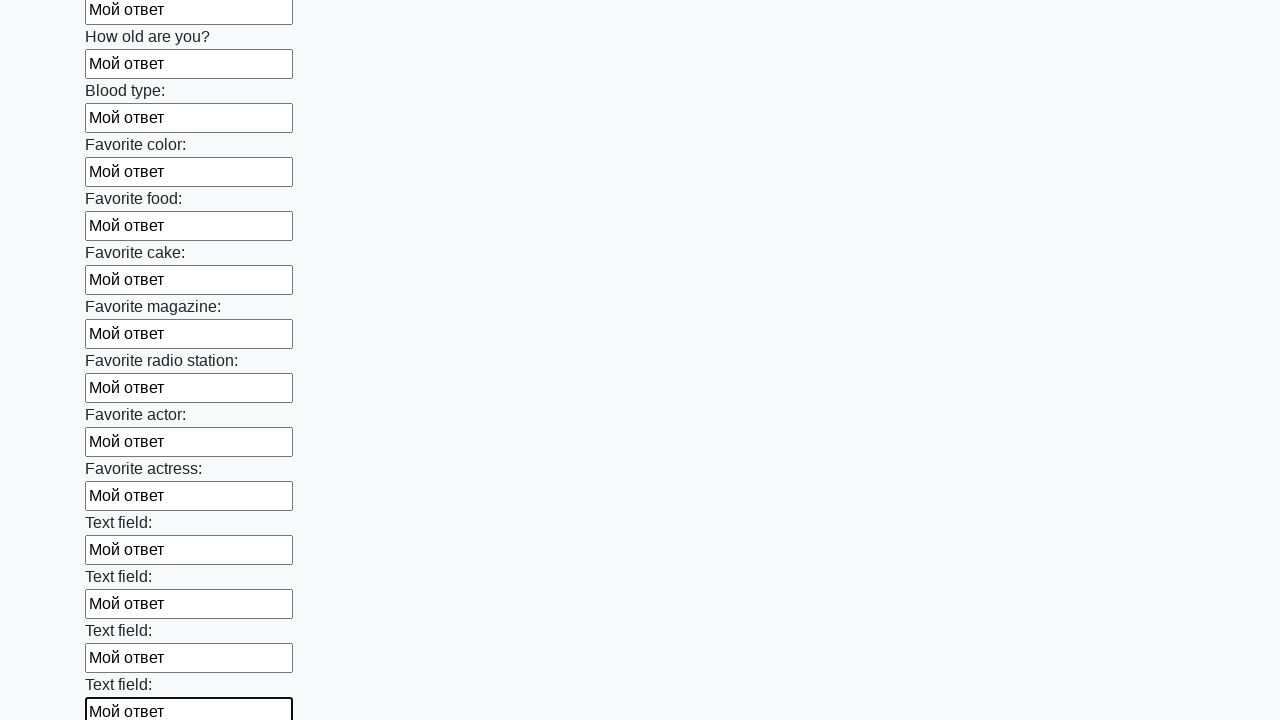

Filled input field with 'Мой ответ' on input >> nth=30
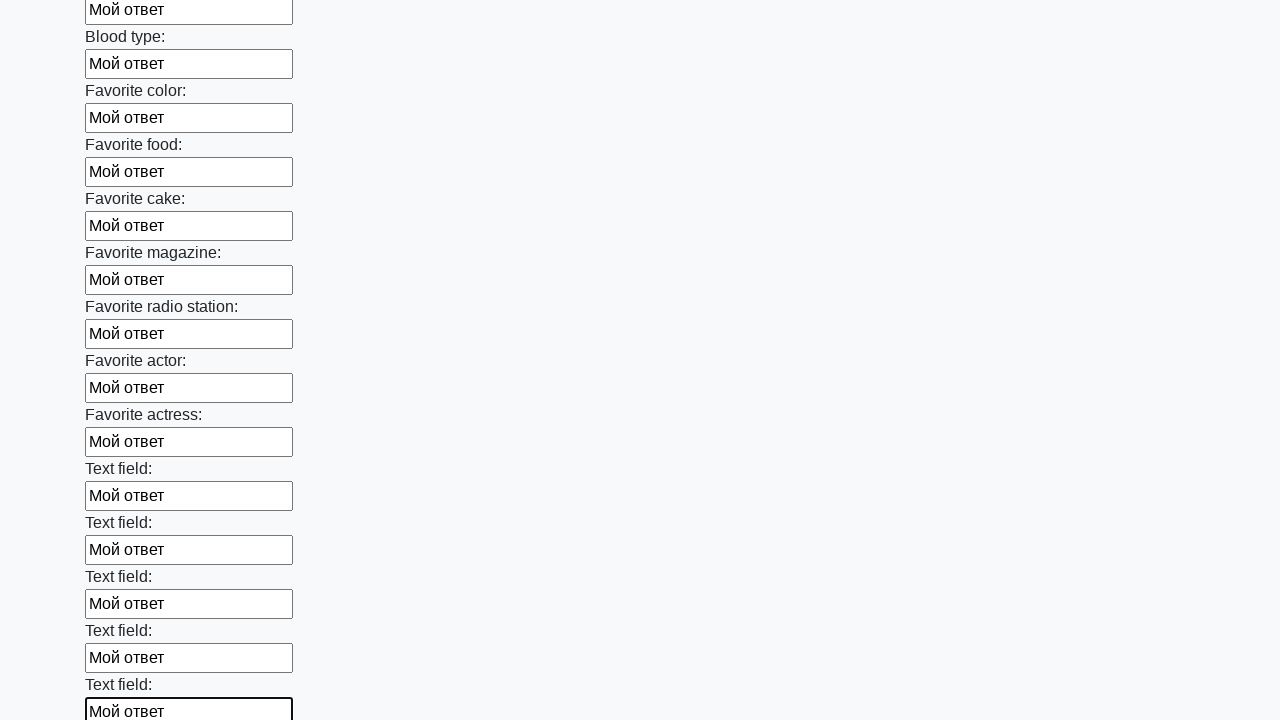

Filled input field with 'Мой ответ' on input >> nth=31
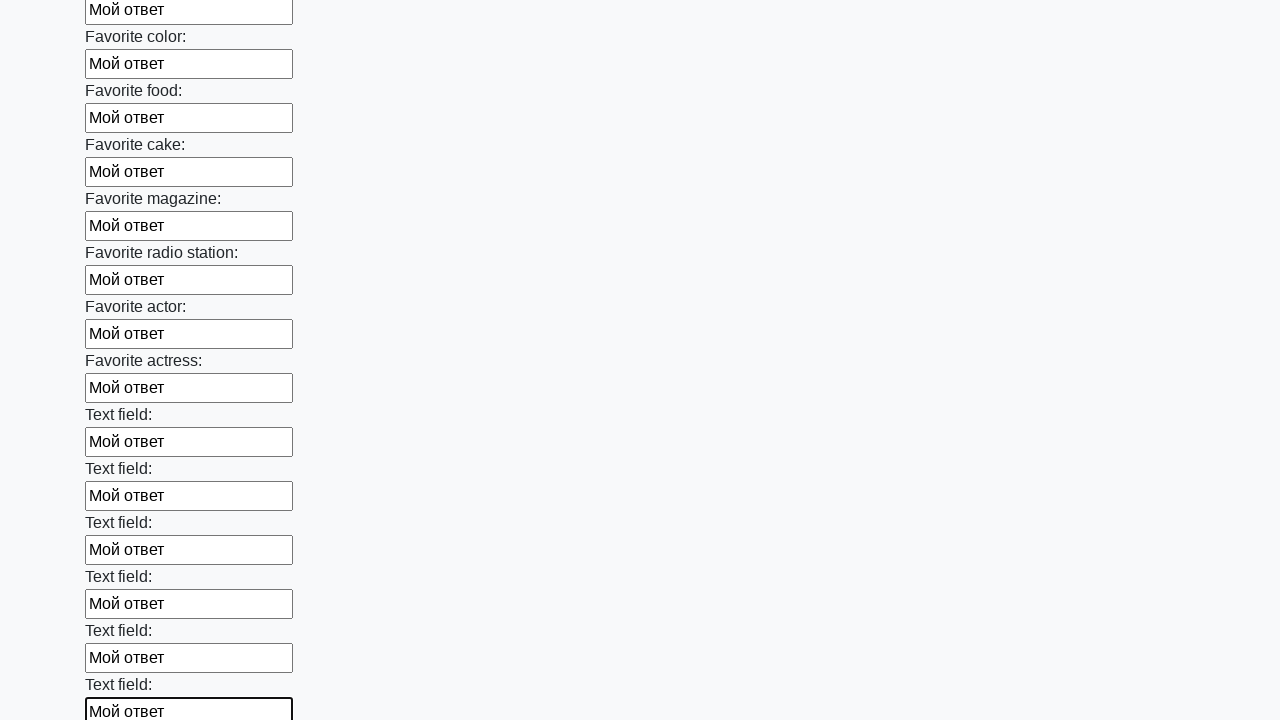

Filled input field with 'Мой ответ' on input >> nth=32
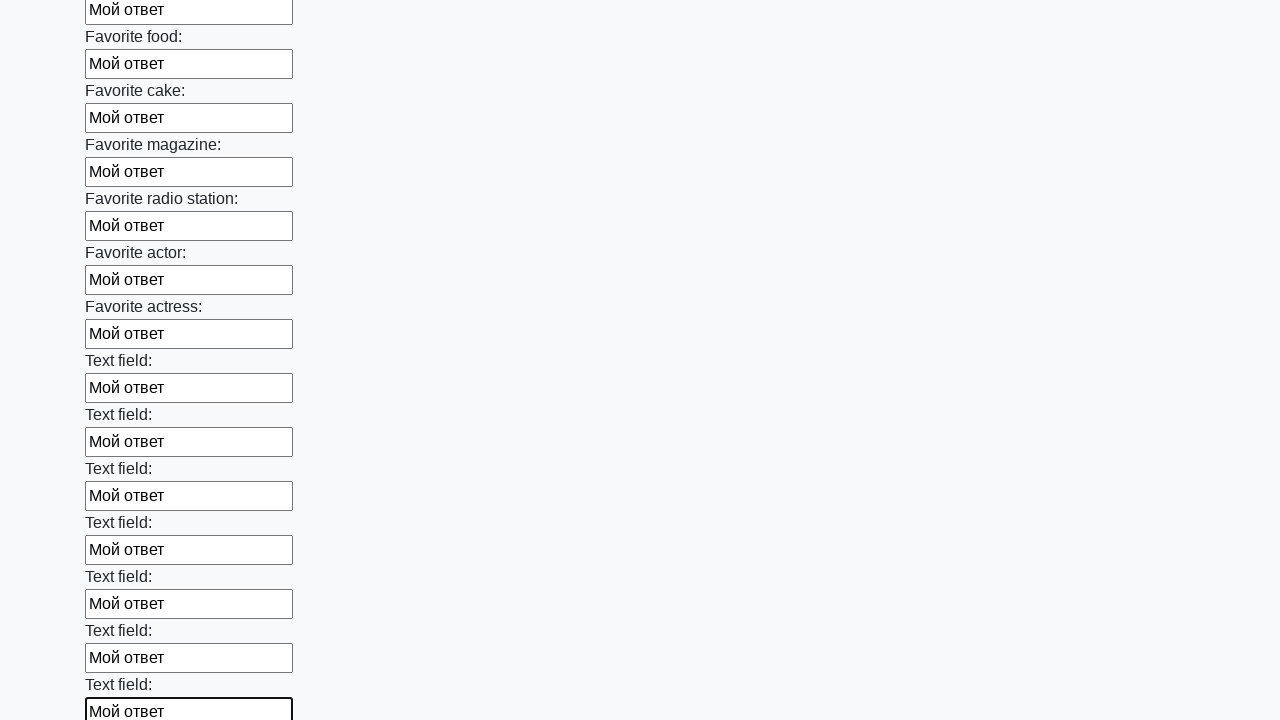

Filled input field with 'Мой ответ' on input >> nth=33
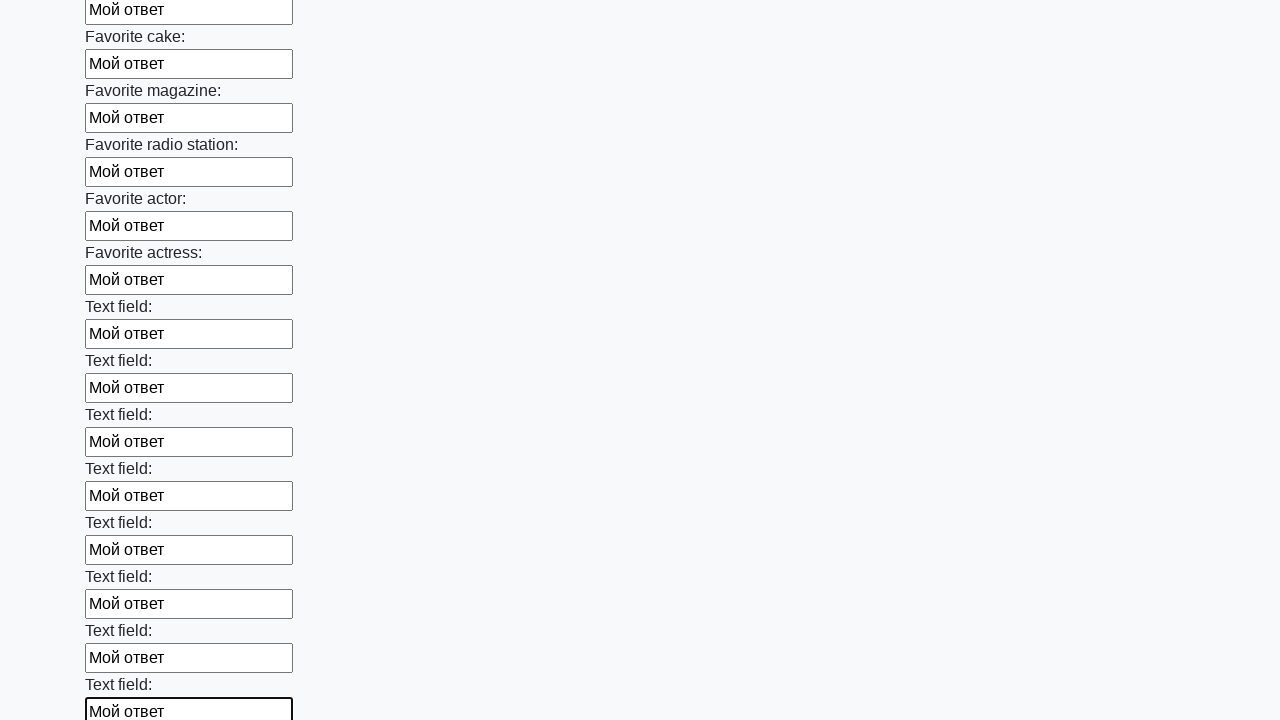

Filled input field with 'Мой ответ' on input >> nth=34
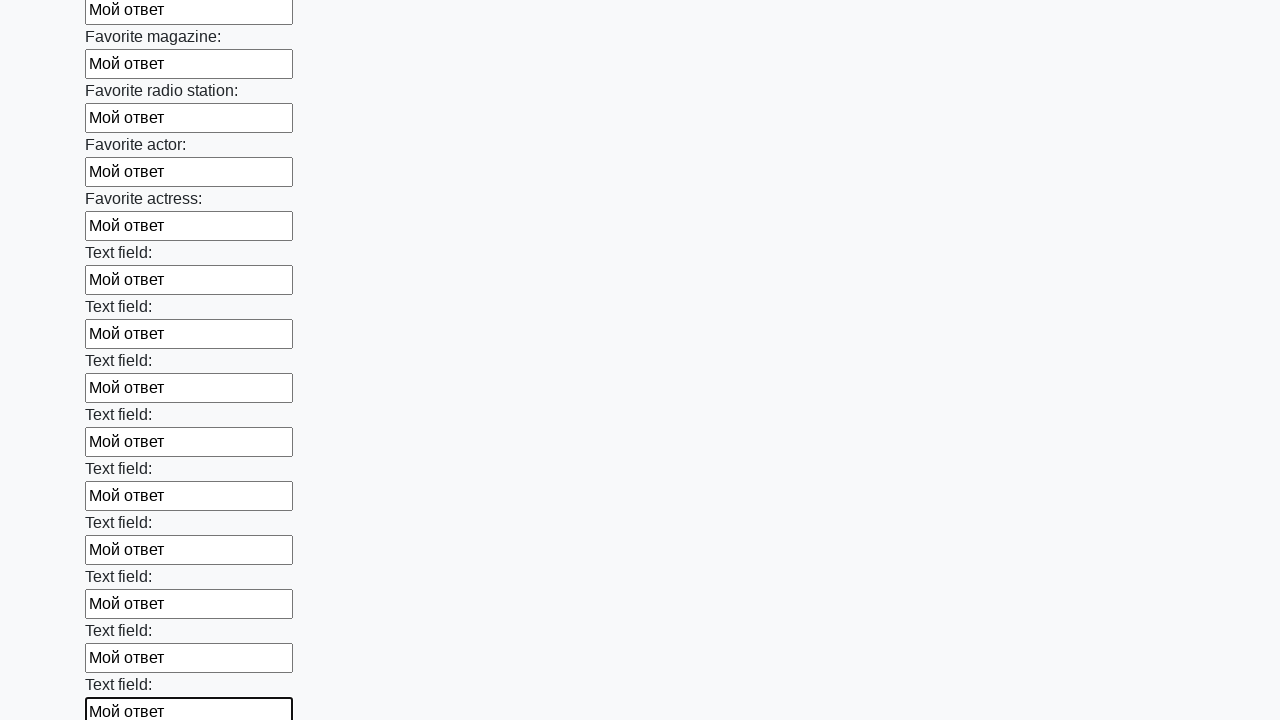

Filled input field with 'Мой ответ' on input >> nth=35
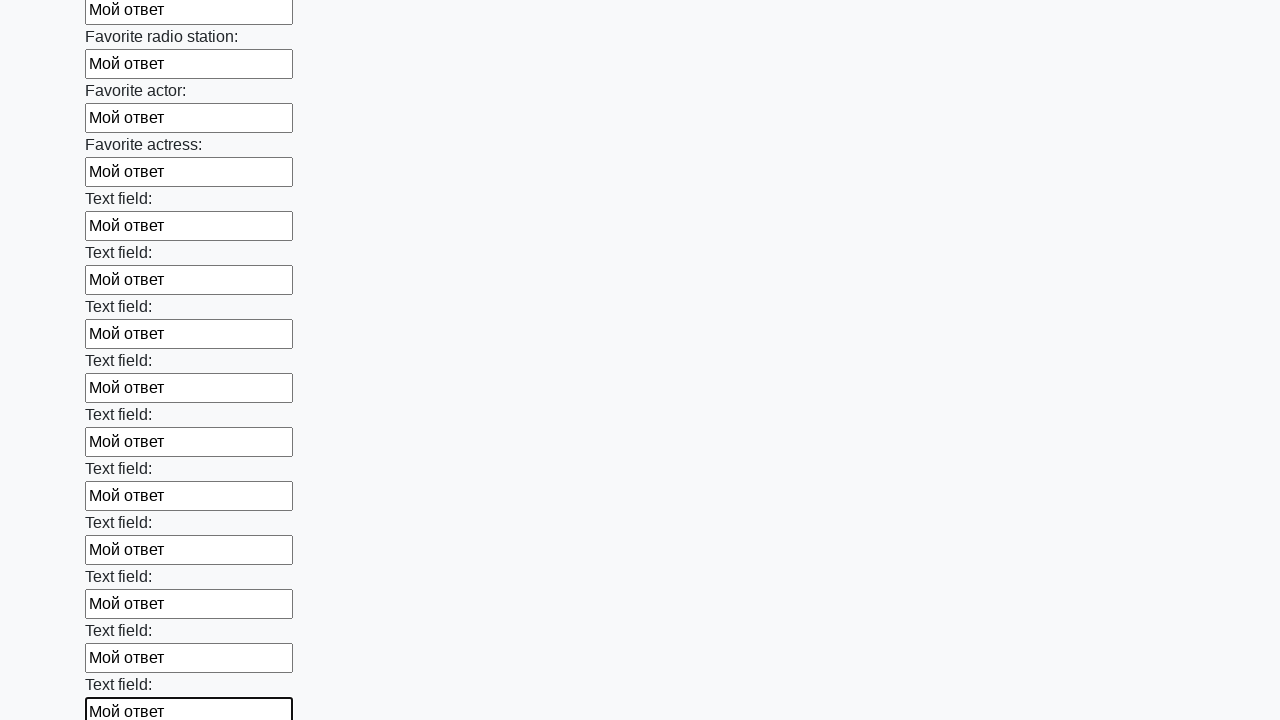

Filled input field with 'Мой ответ' on input >> nth=36
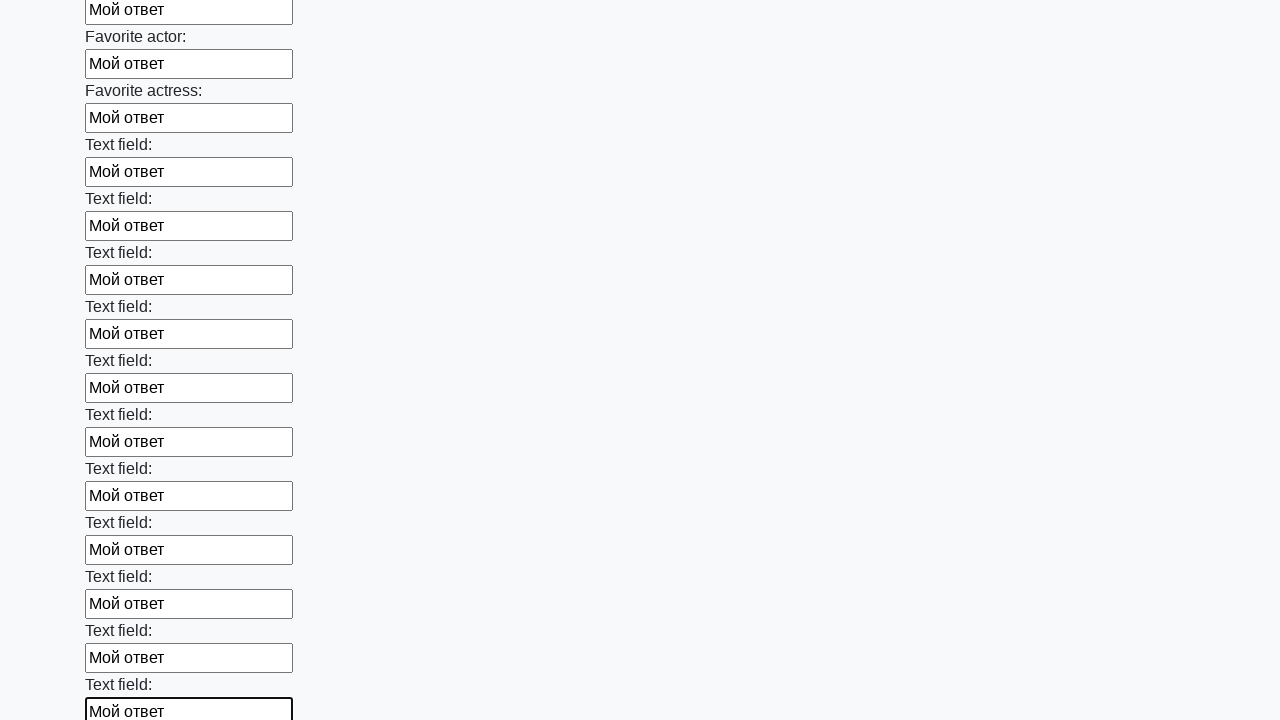

Filled input field with 'Мой ответ' on input >> nth=37
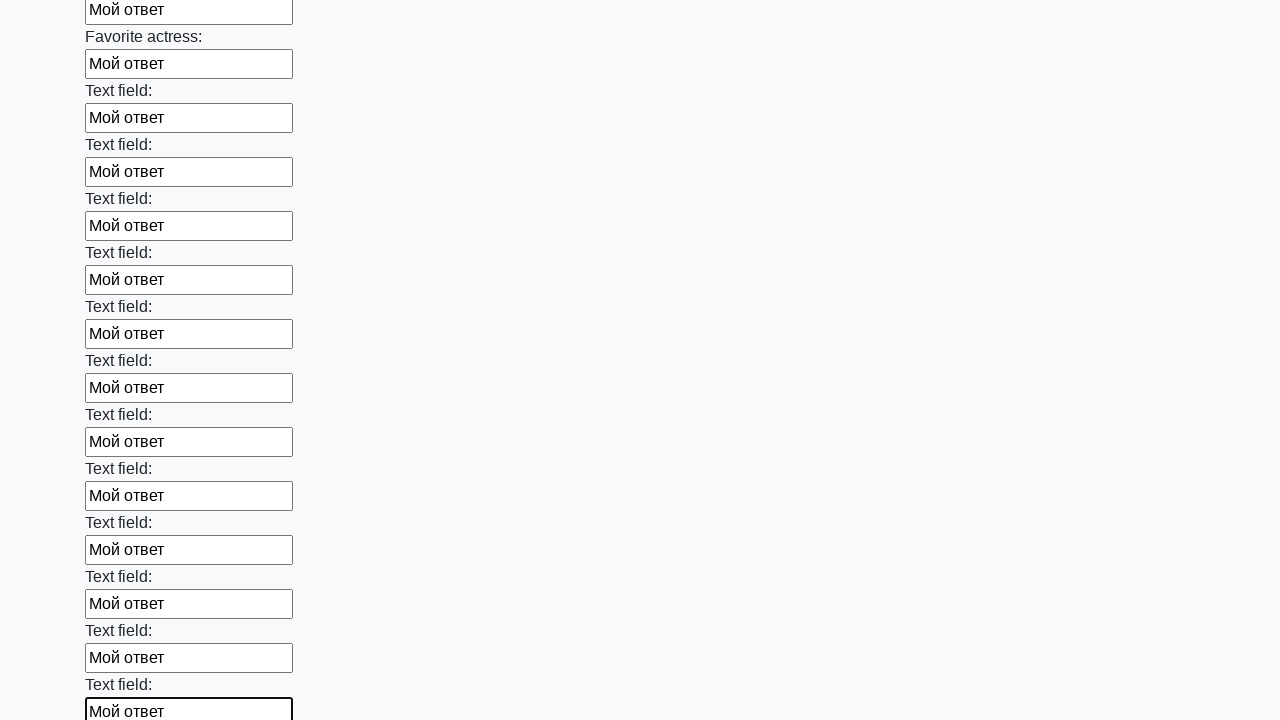

Filled input field with 'Мой ответ' on input >> nth=38
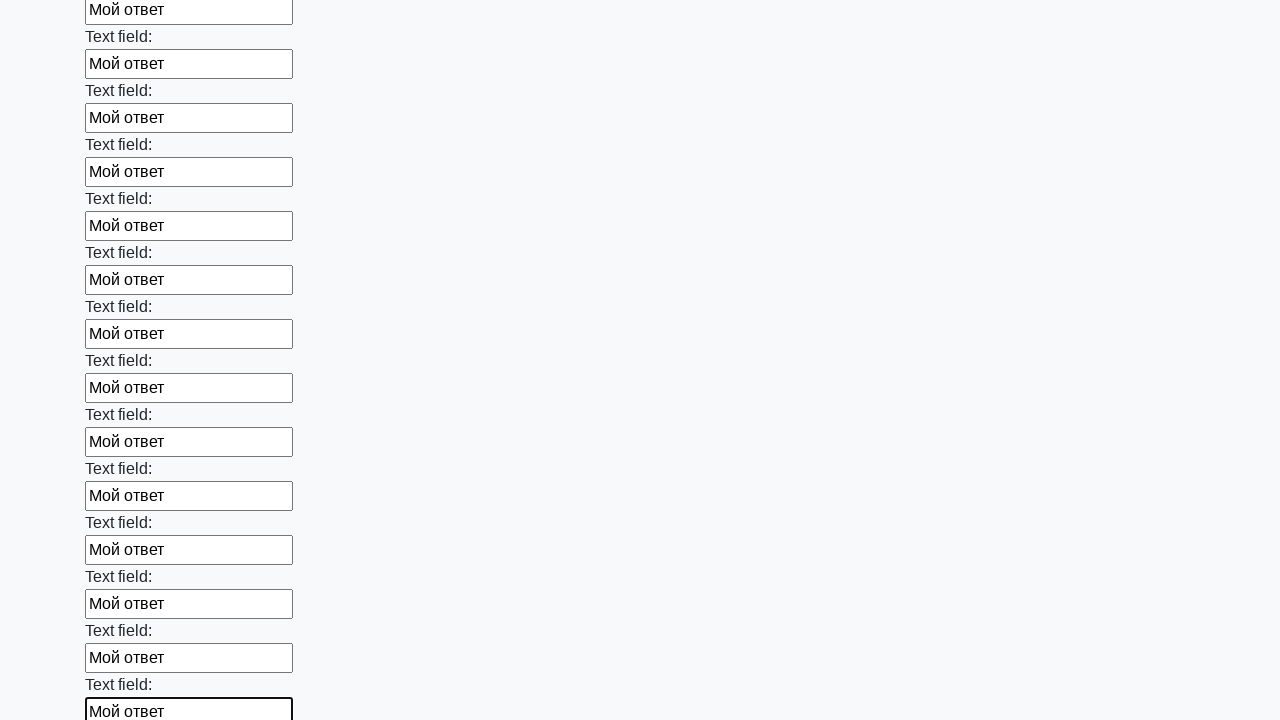

Filled input field with 'Мой ответ' on input >> nth=39
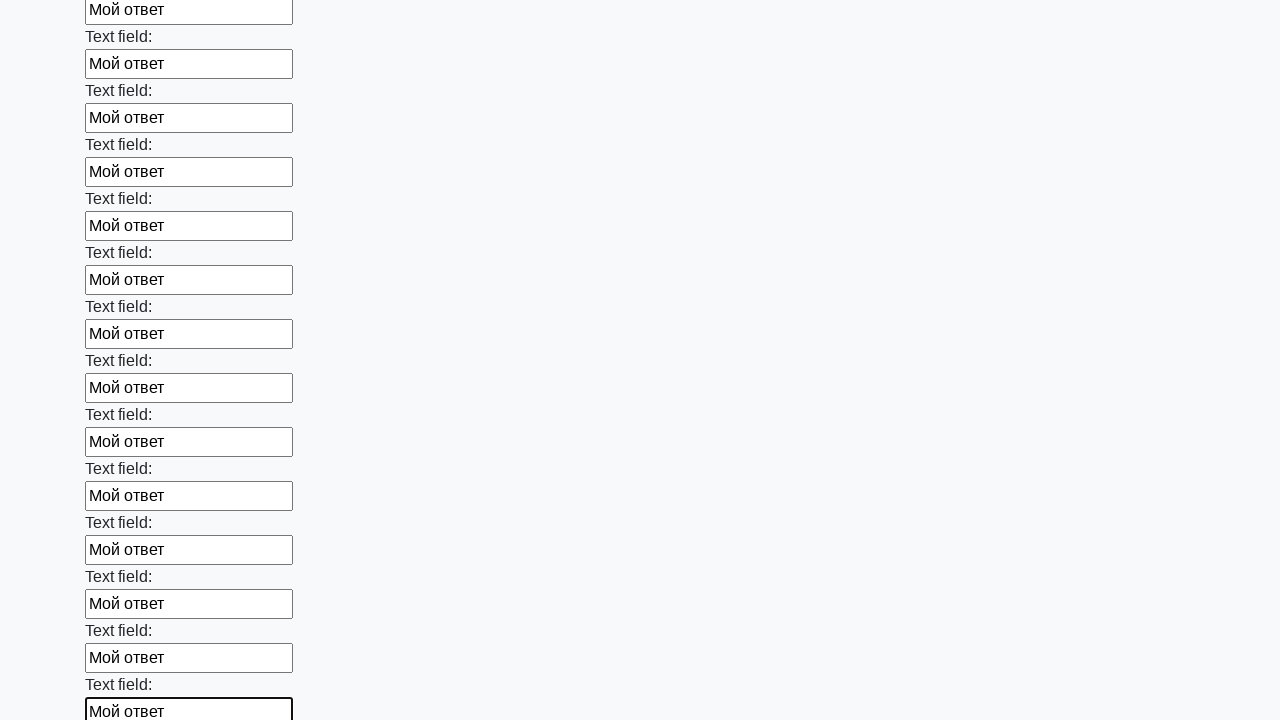

Filled input field with 'Мой ответ' on input >> nth=40
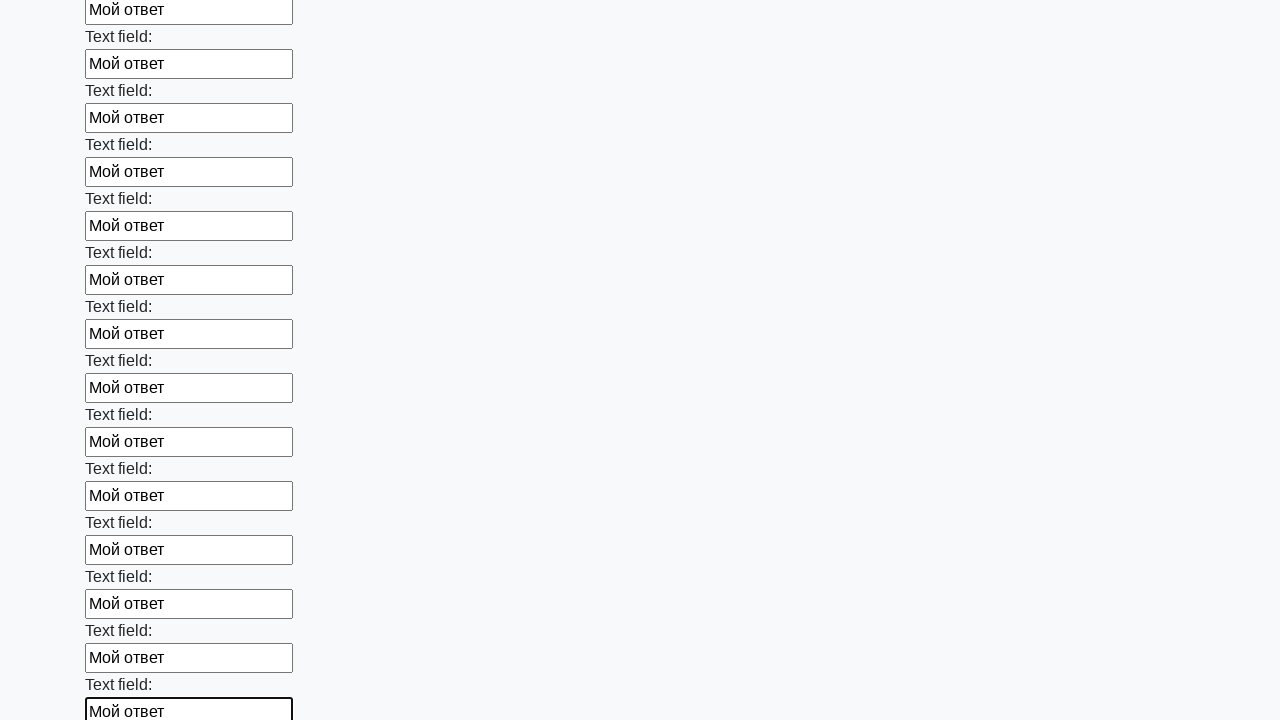

Filled input field with 'Мой ответ' on input >> nth=41
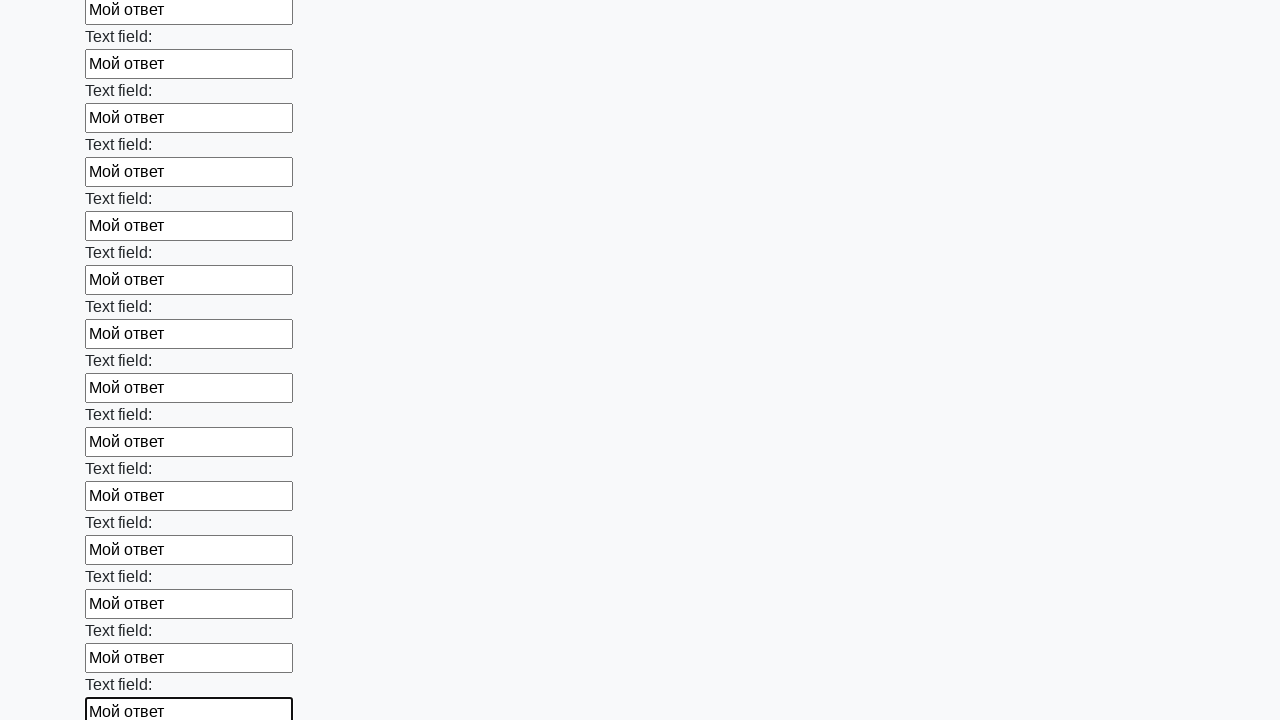

Filled input field with 'Мой ответ' on input >> nth=42
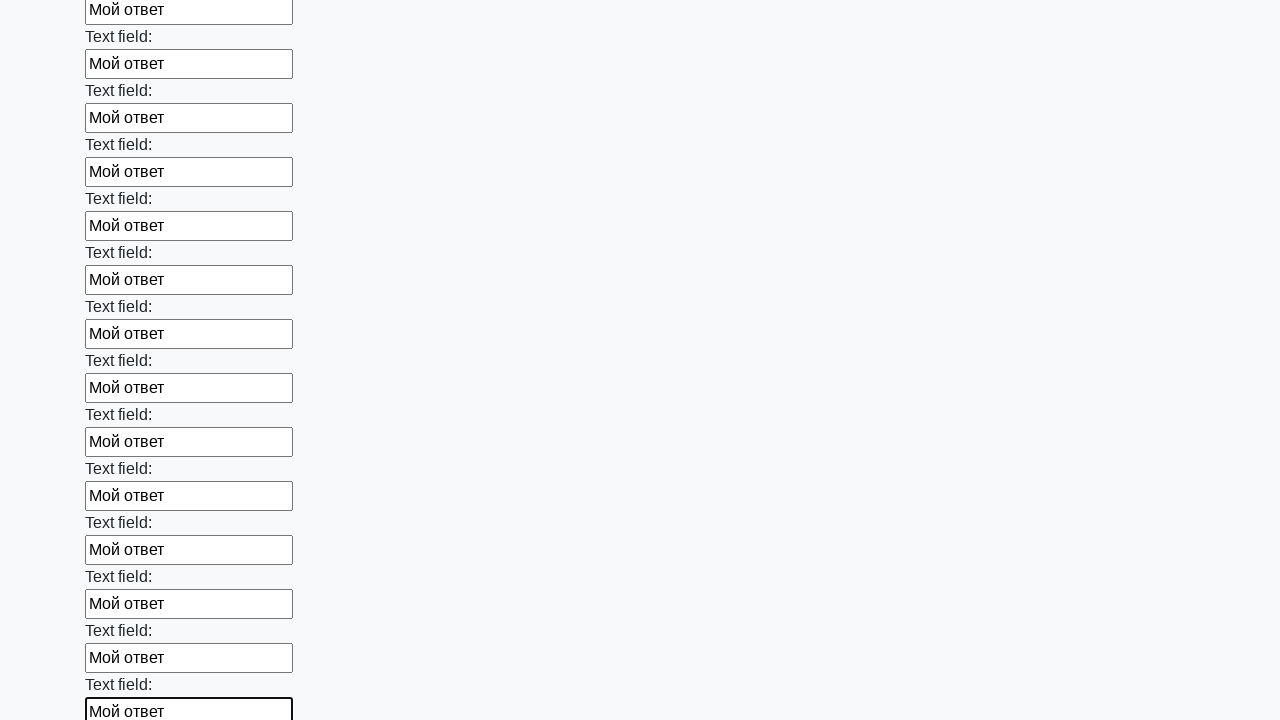

Filled input field with 'Мой ответ' on input >> nth=43
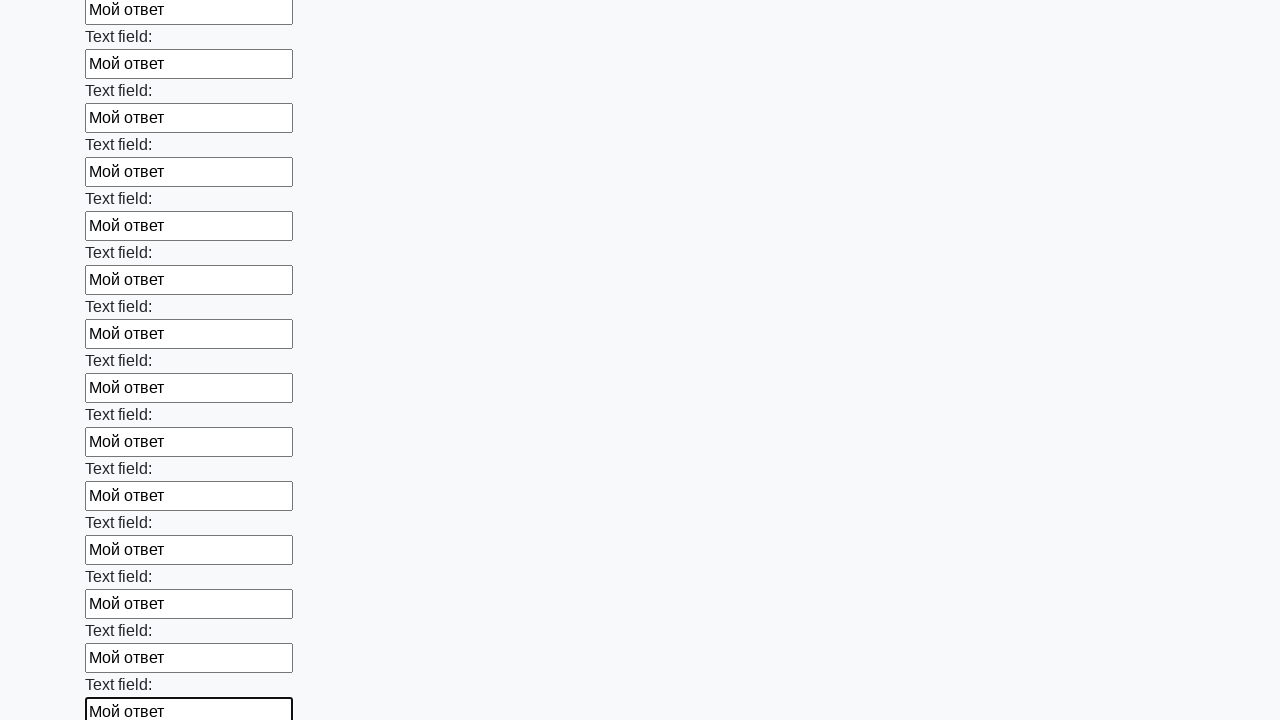

Filled input field with 'Мой ответ' on input >> nth=44
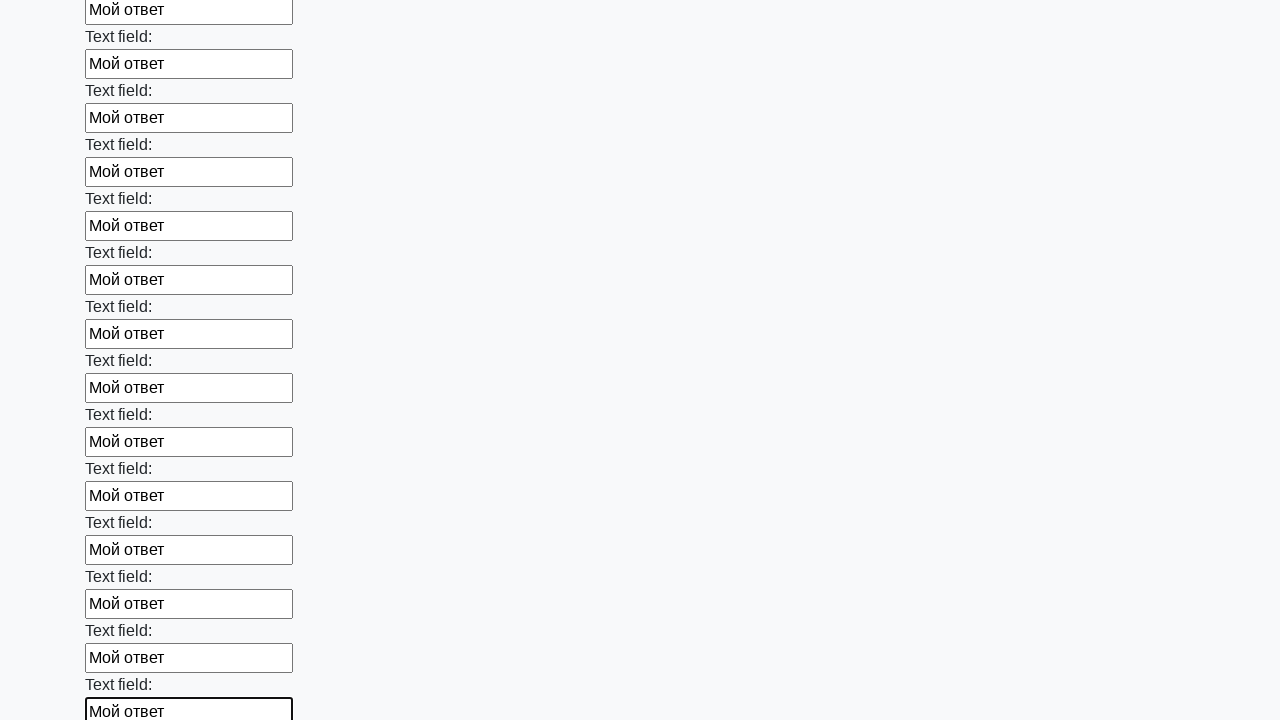

Filled input field with 'Мой ответ' on input >> nth=45
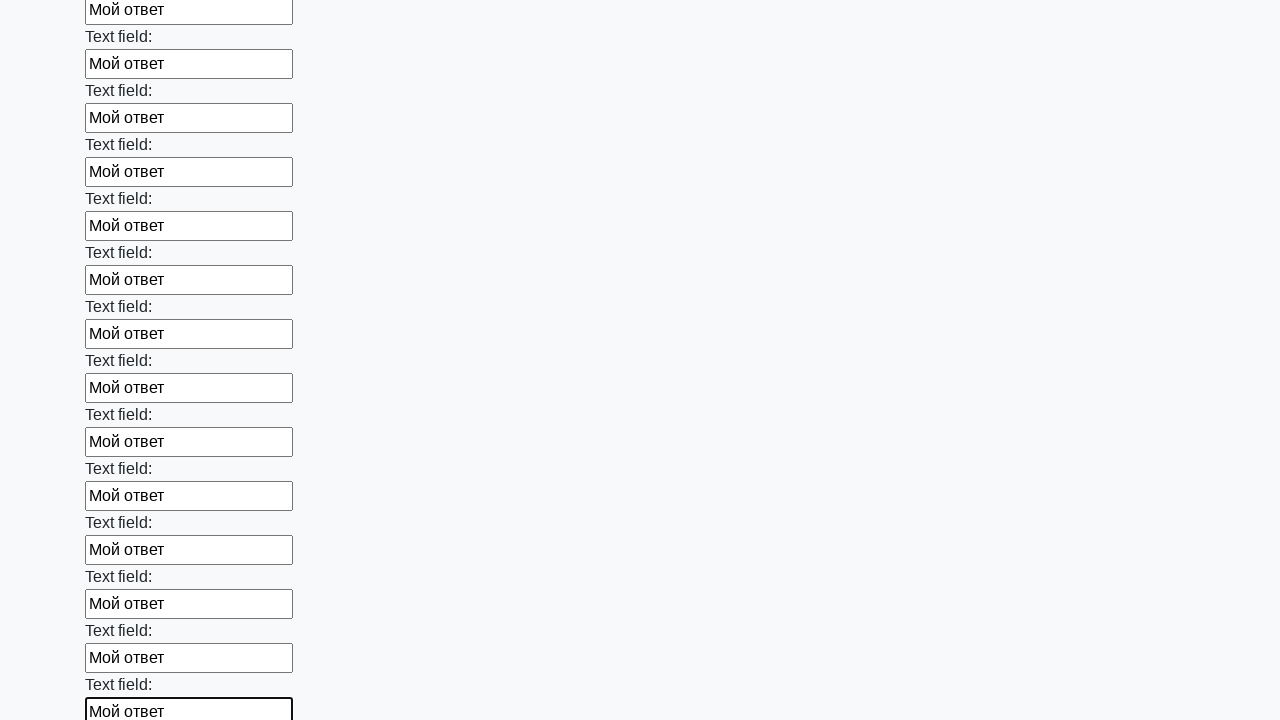

Filled input field with 'Мой ответ' on input >> nth=46
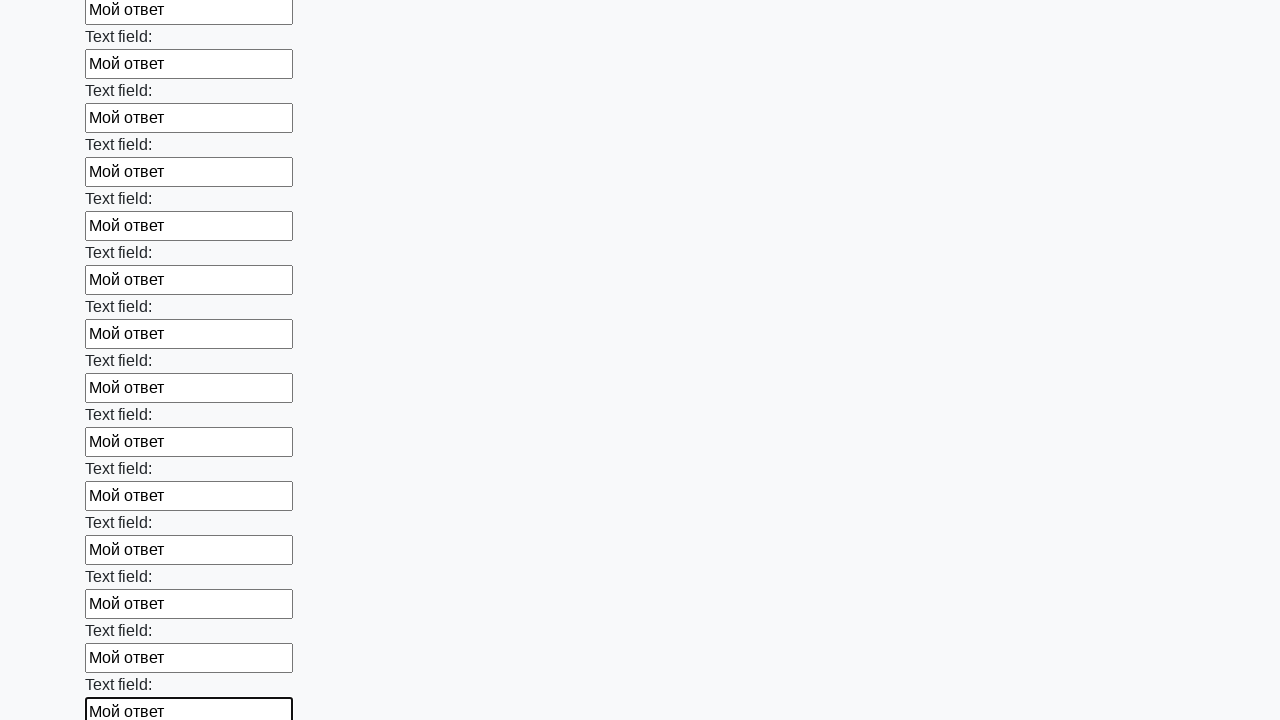

Filled input field with 'Мой ответ' on input >> nth=47
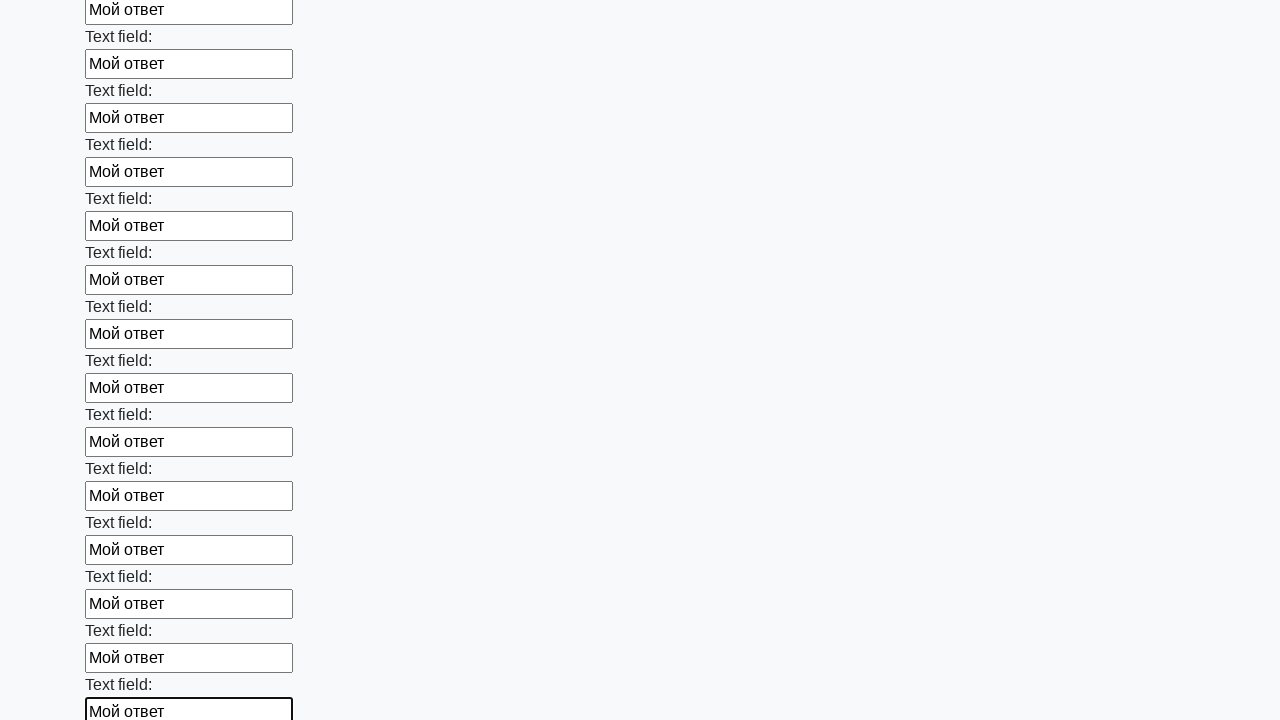

Filled input field with 'Мой ответ' on input >> nth=48
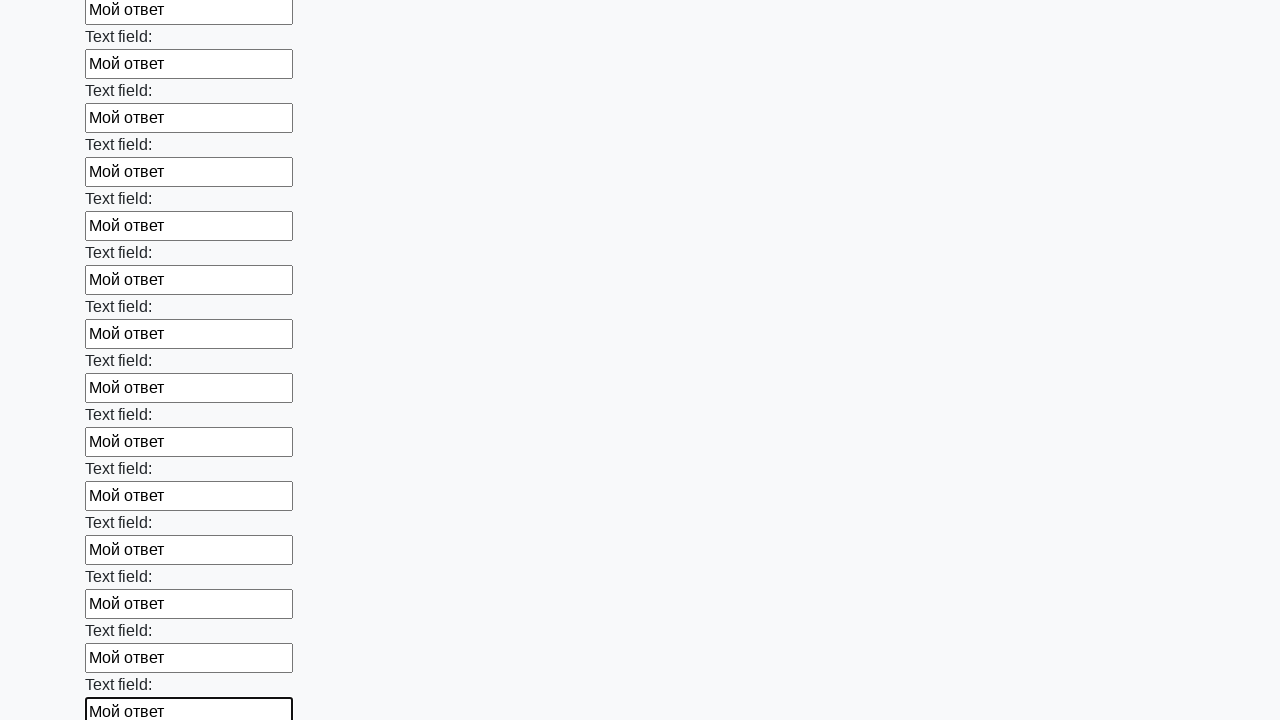

Filled input field with 'Мой ответ' on input >> nth=49
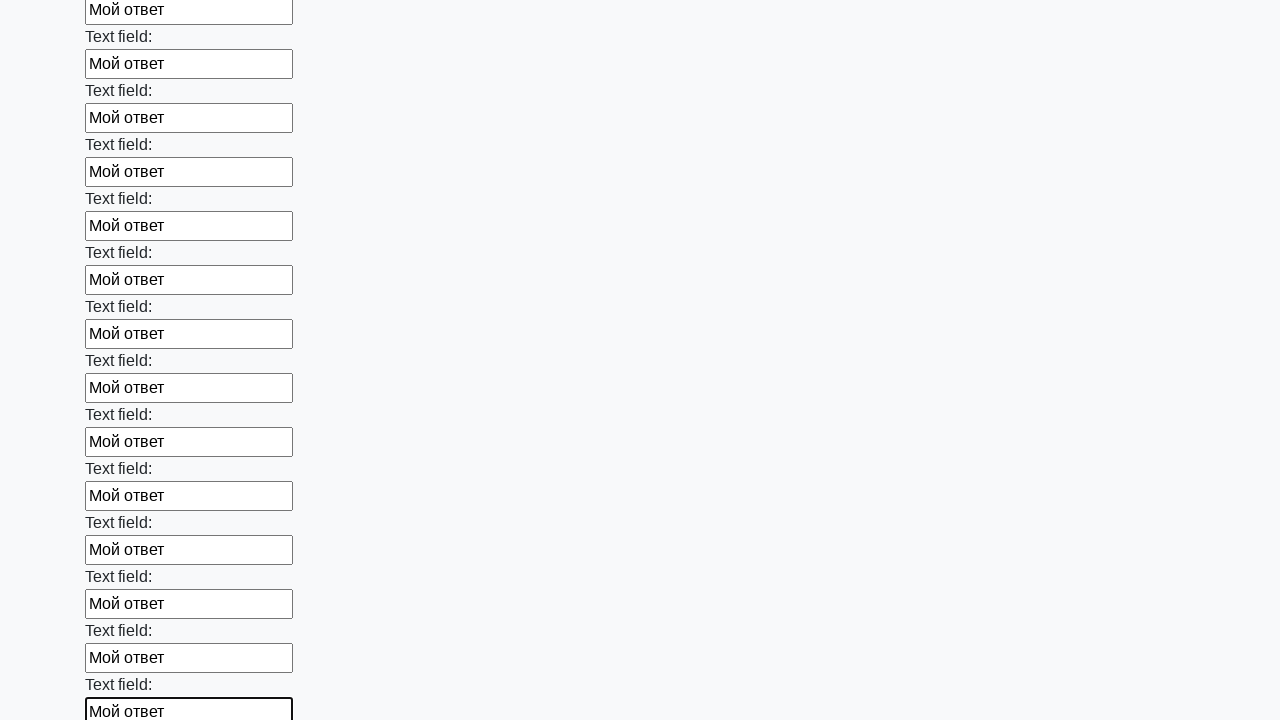

Filled input field with 'Мой ответ' on input >> nth=50
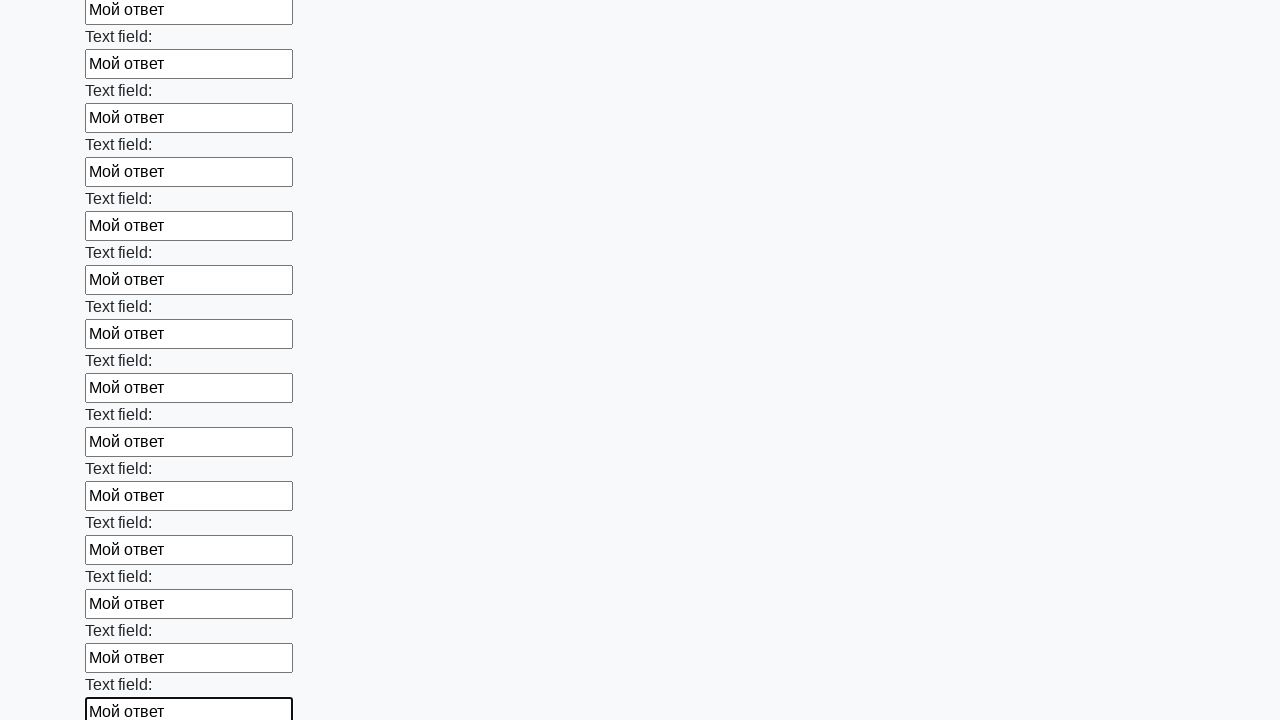

Filled input field with 'Мой ответ' on input >> nth=51
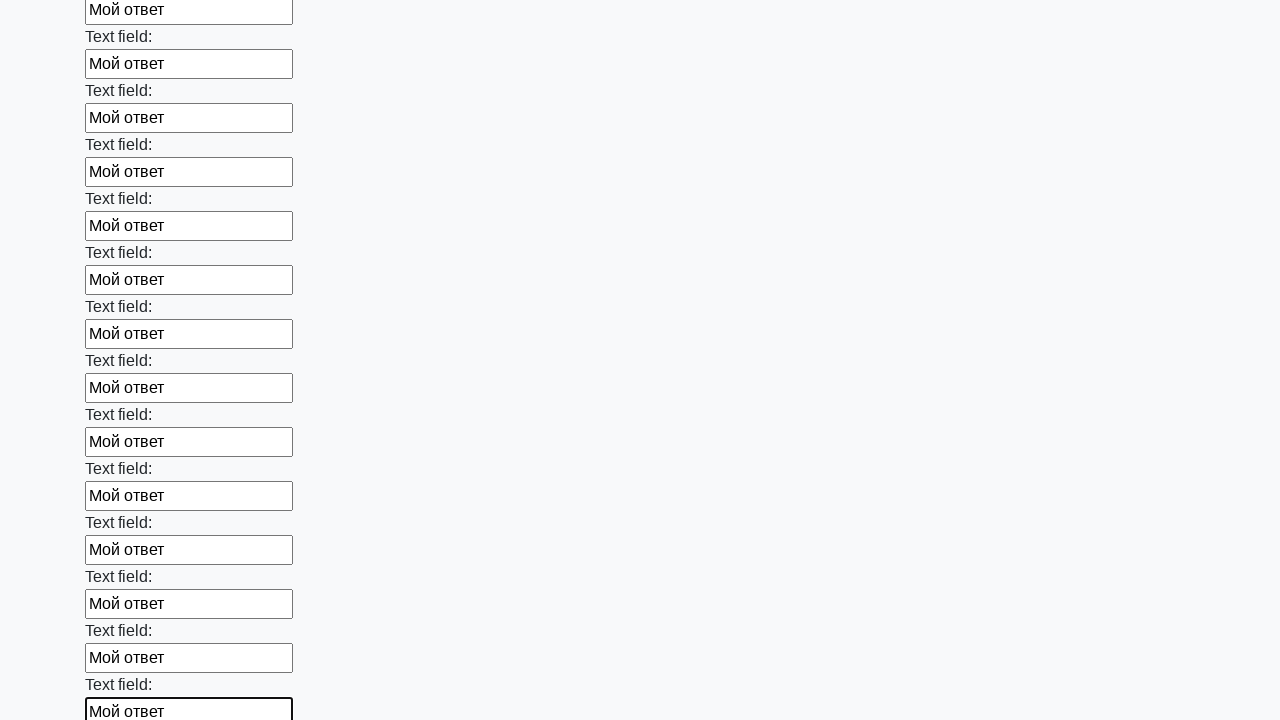

Filled input field with 'Мой ответ' on input >> nth=52
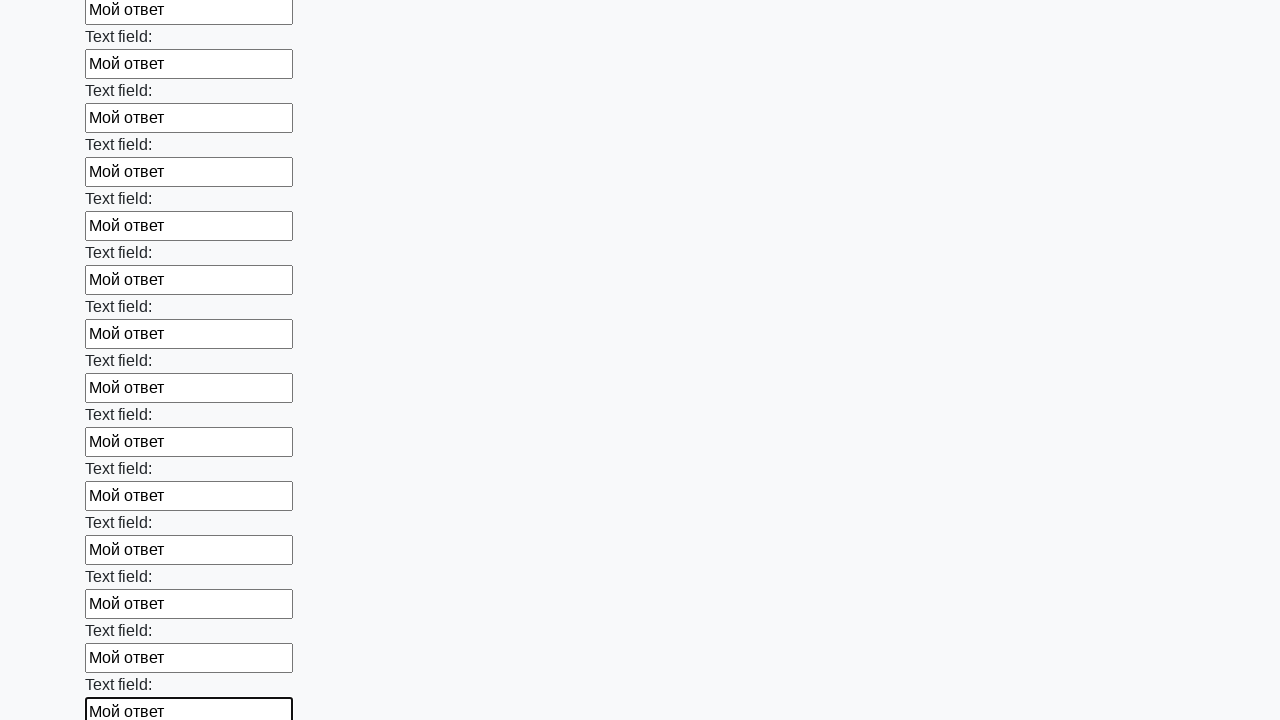

Filled input field with 'Мой ответ' on input >> nth=53
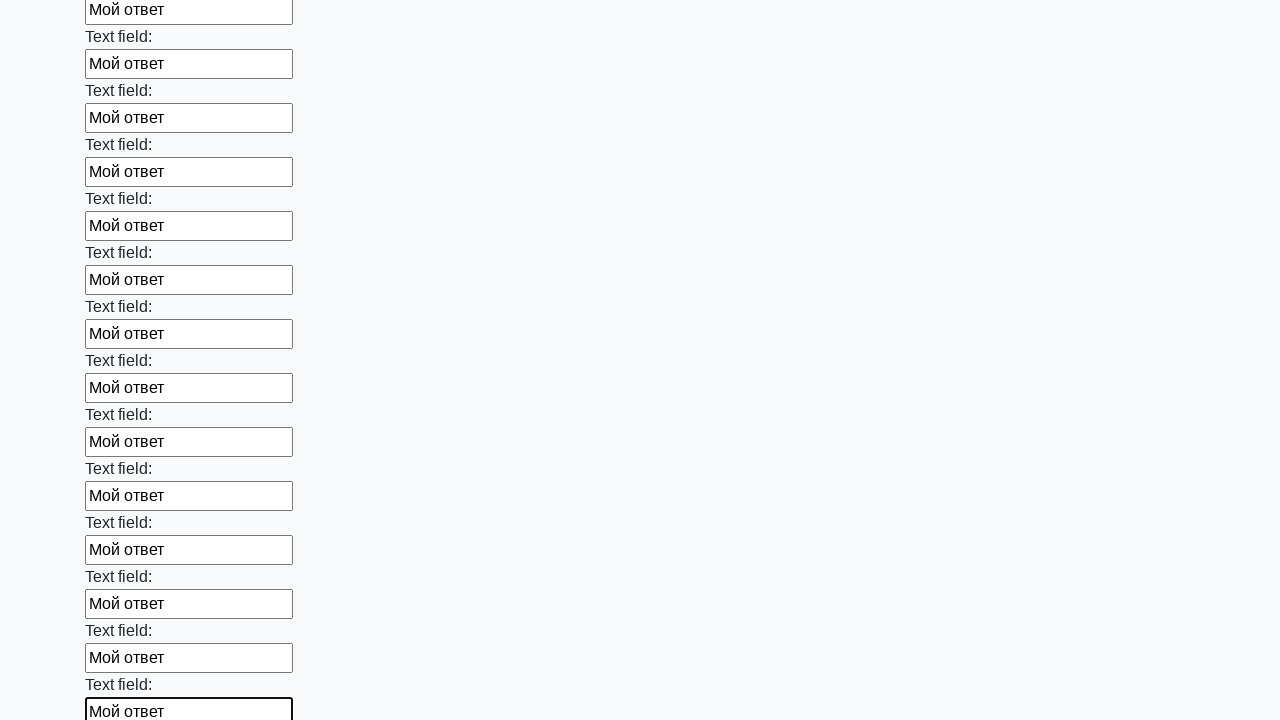

Filled input field with 'Мой ответ' on input >> nth=54
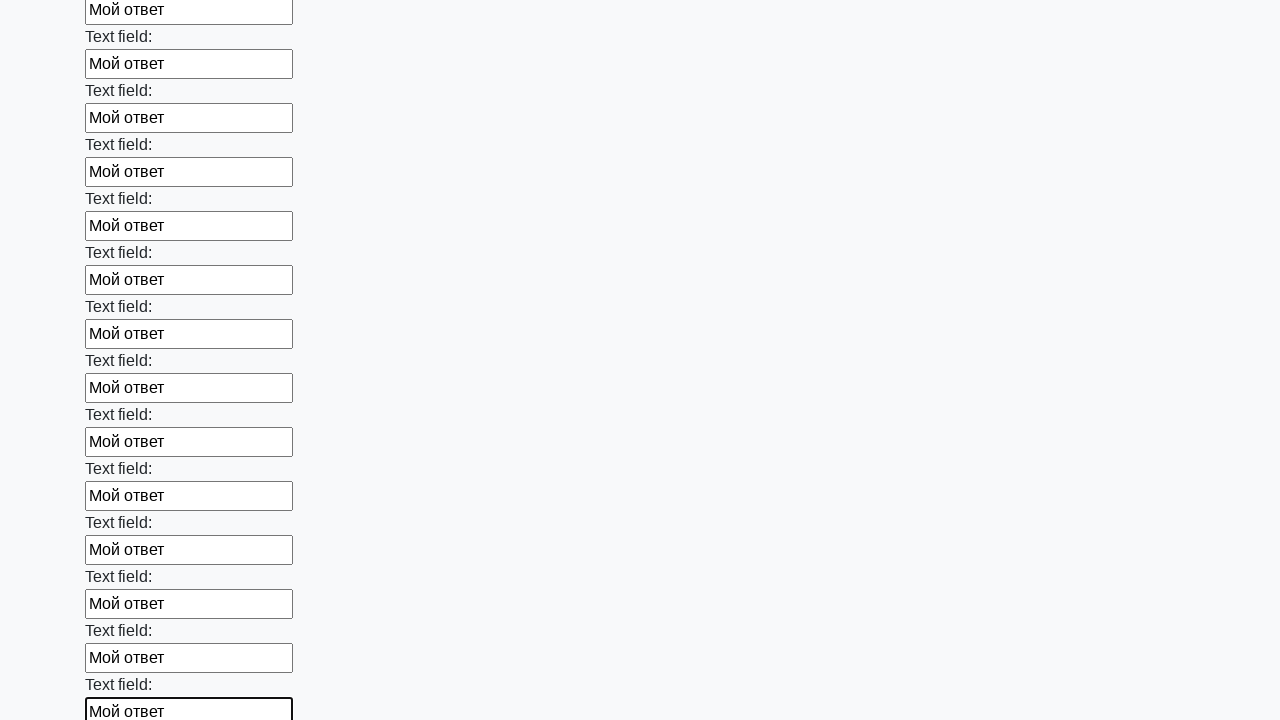

Filled input field with 'Мой ответ' on input >> nth=55
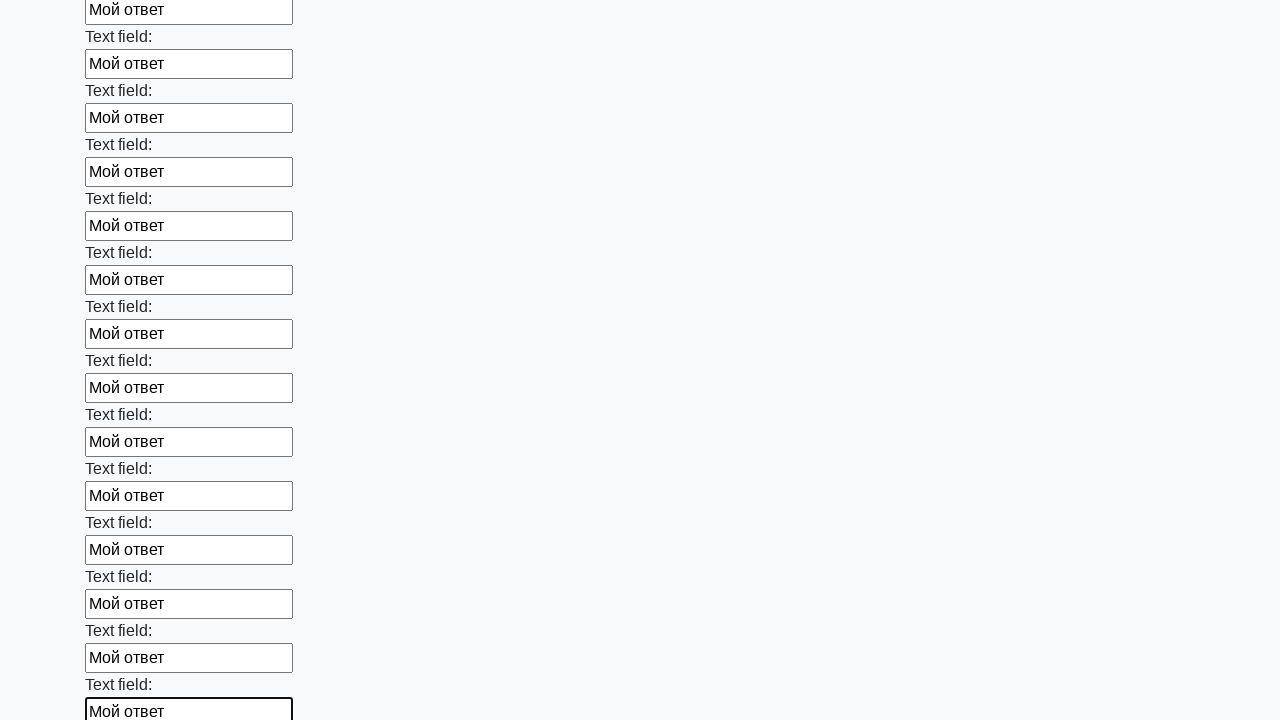

Filled input field with 'Мой ответ' on input >> nth=56
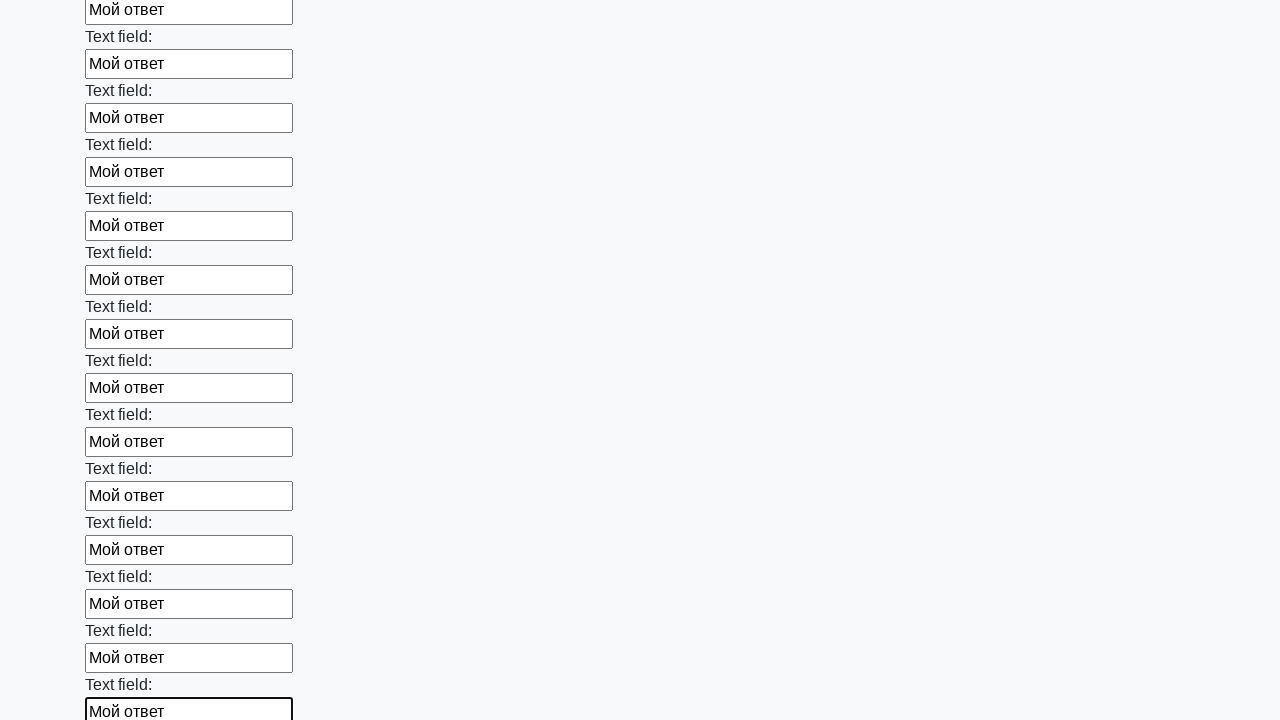

Filled input field with 'Мой ответ' on input >> nth=57
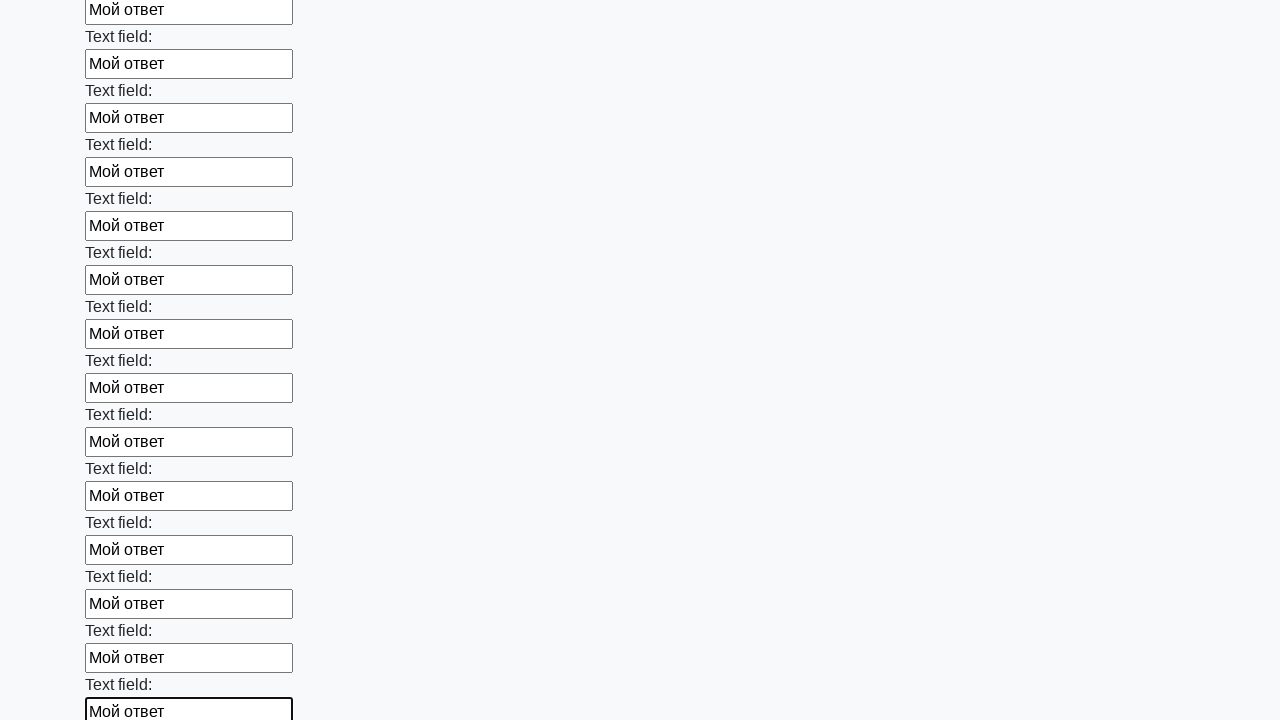

Filled input field with 'Мой ответ' on input >> nth=58
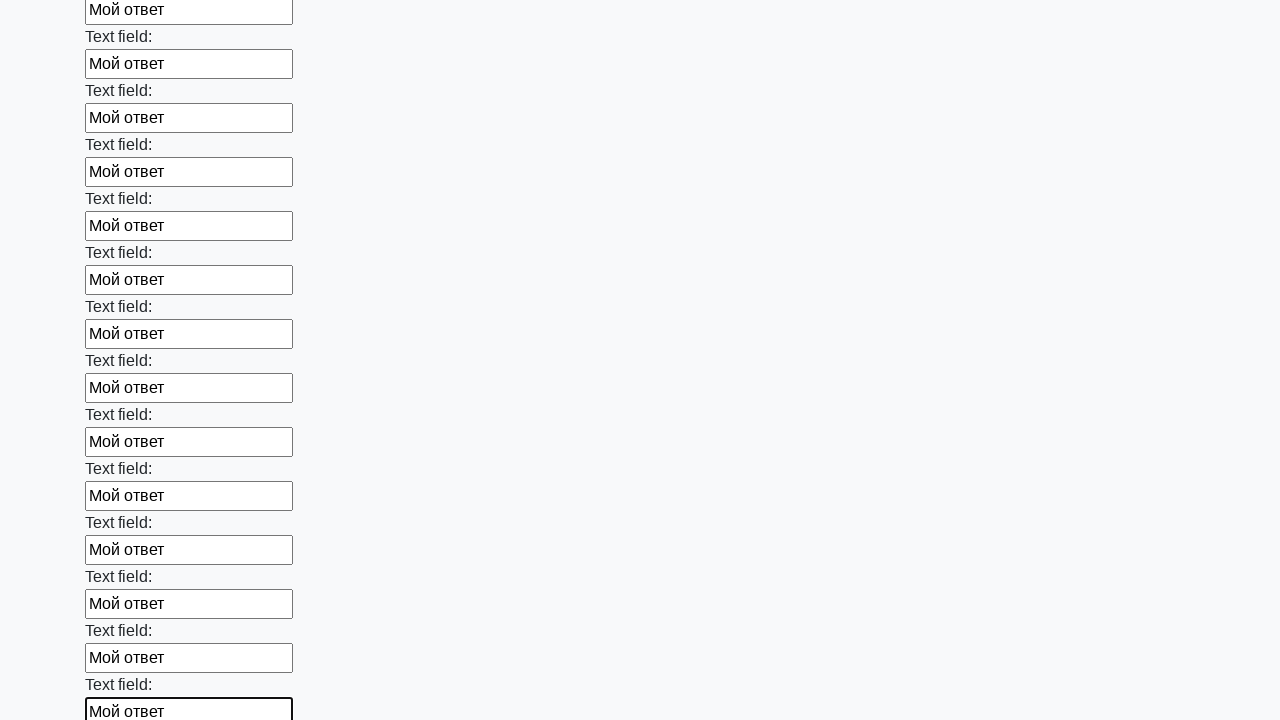

Filled input field with 'Мой ответ' on input >> nth=59
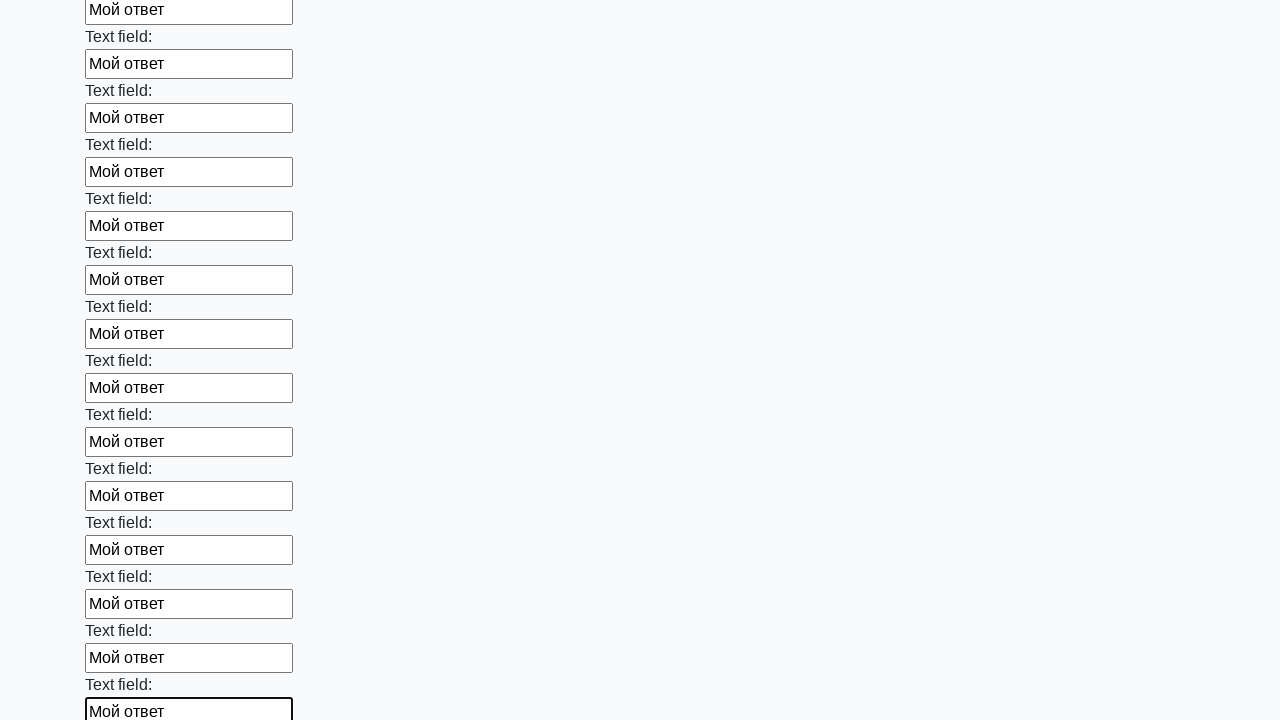

Filled input field with 'Мой ответ' on input >> nth=60
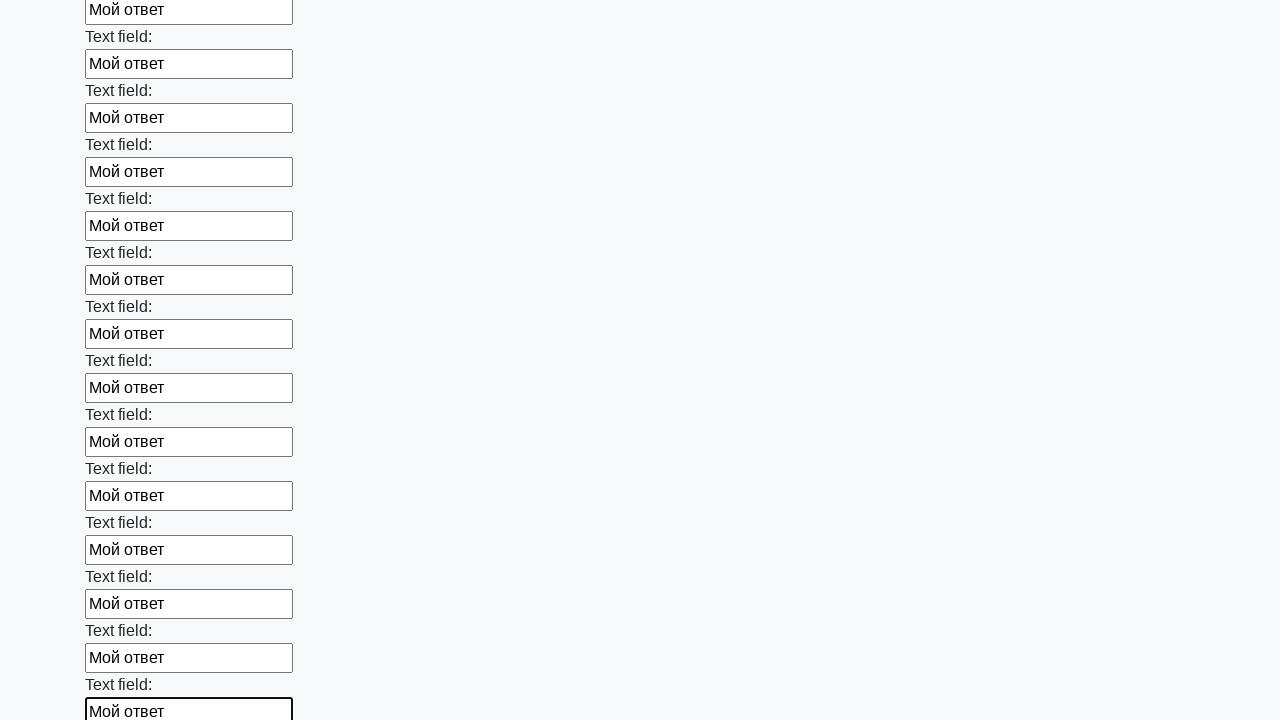

Filled input field with 'Мой ответ' on input >> nth=61
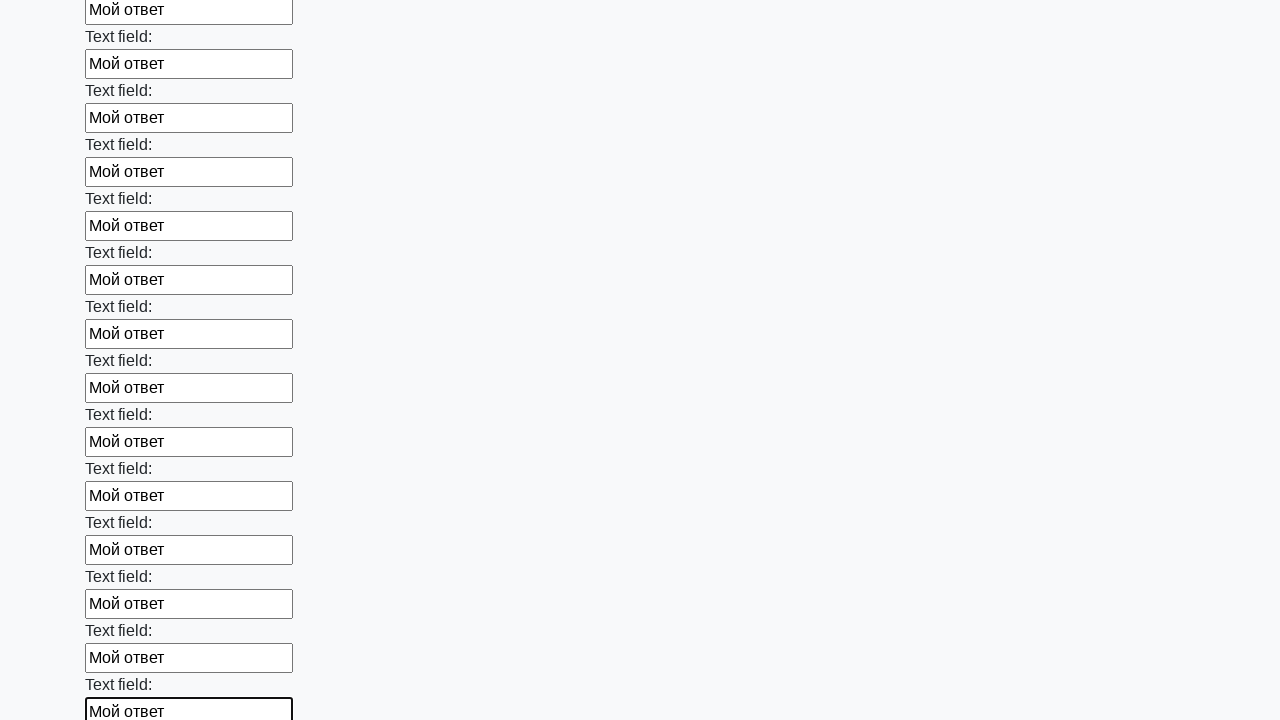

Filled input field with 'Мой ответ' on input >> nth=62
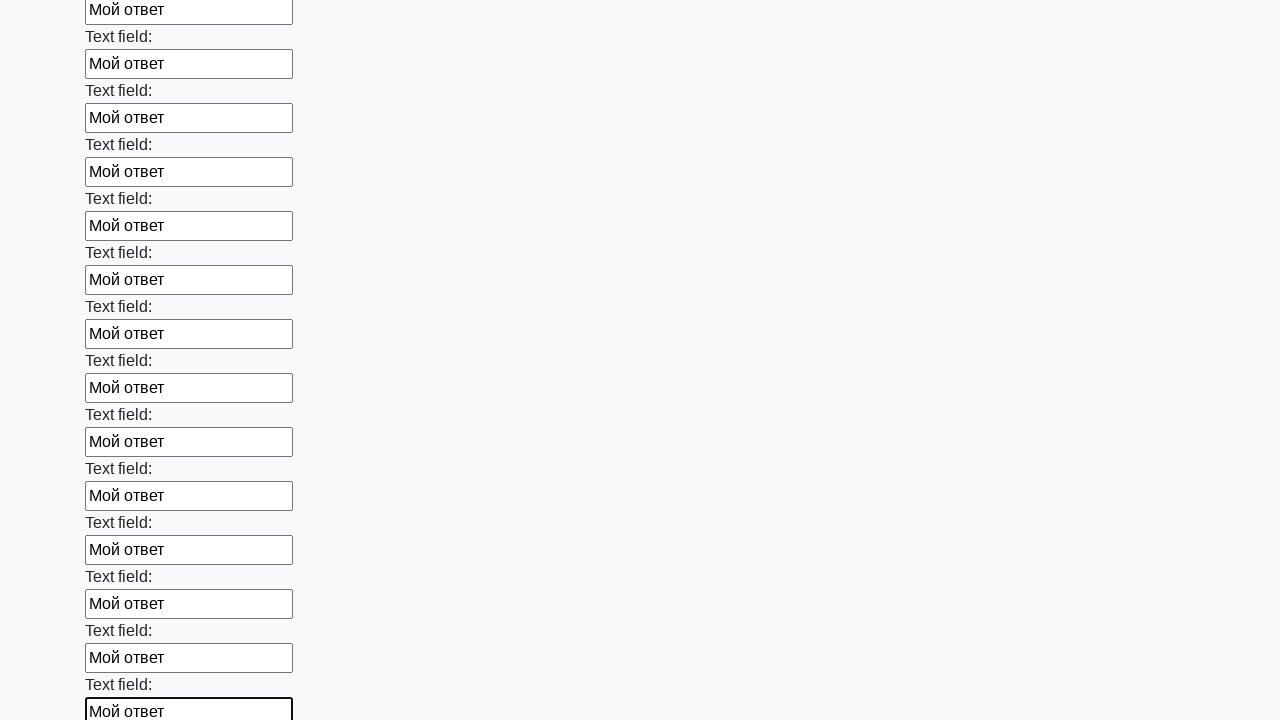

Filled input field with 'Мой ответ' on input >> nth=63
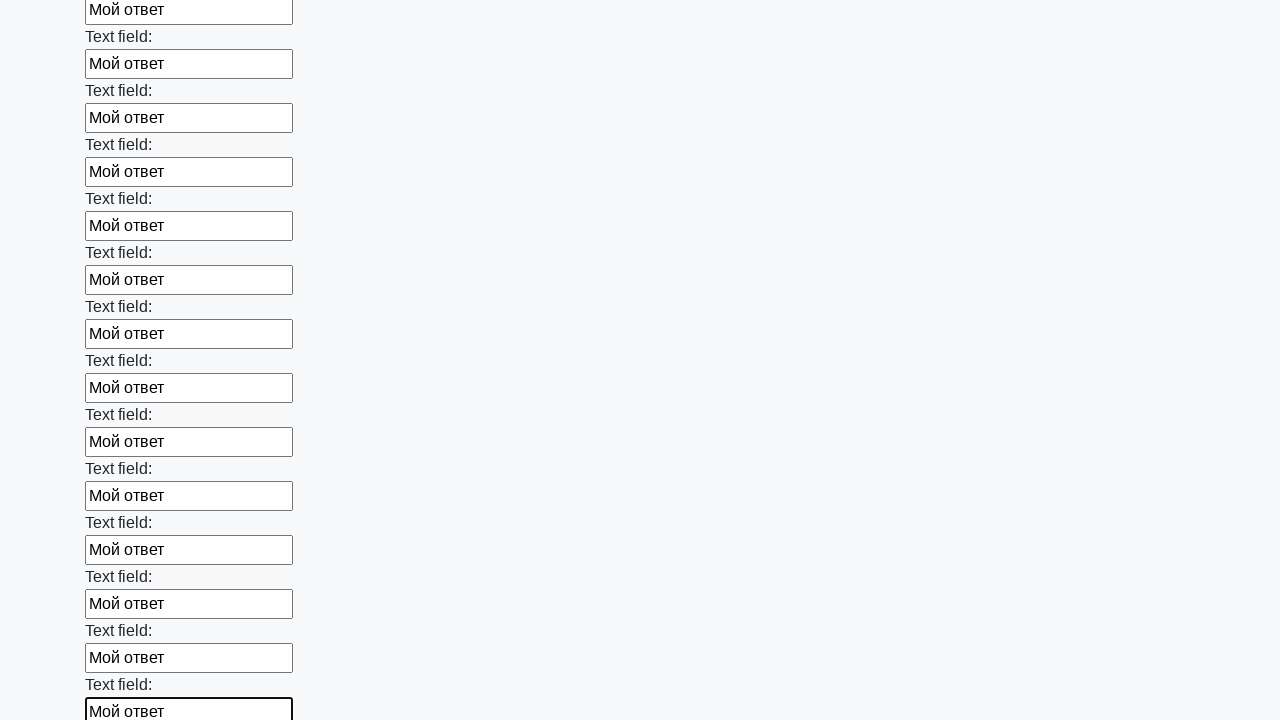

Filled input field with 'Мой ответ' on input >> nth=64
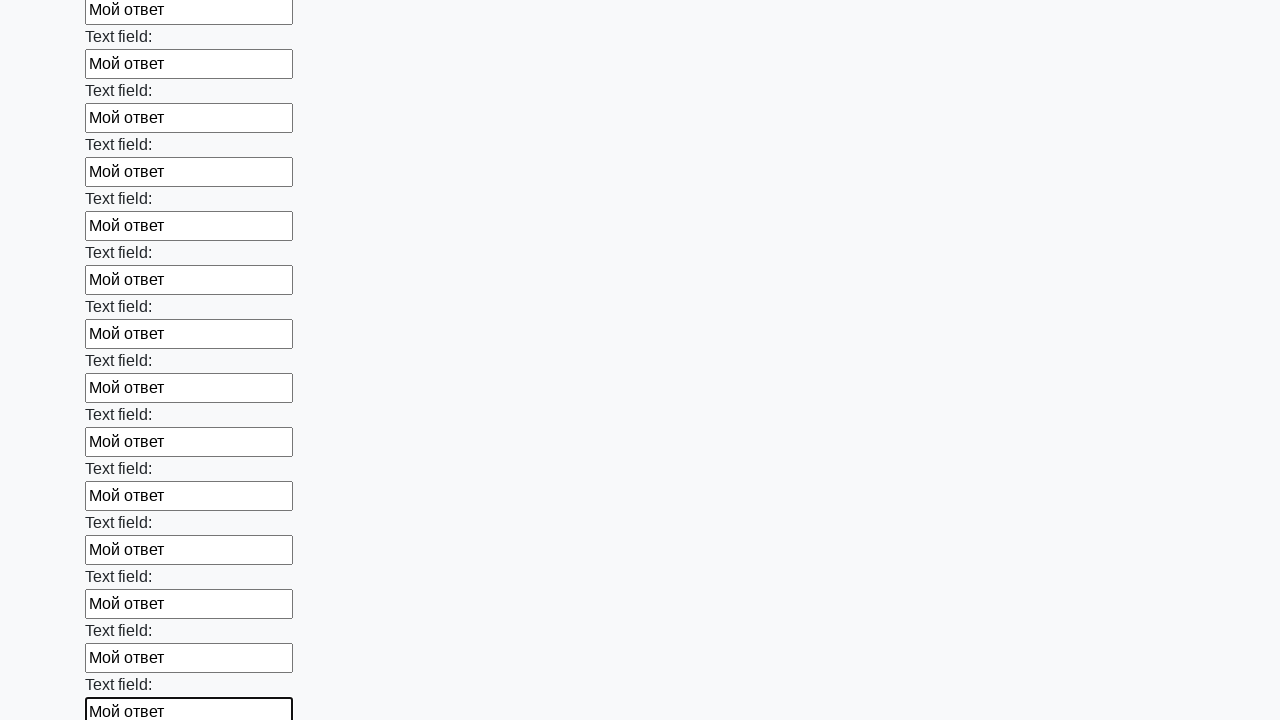

Filled input field with 'Мой ответ' on input >> nth=65
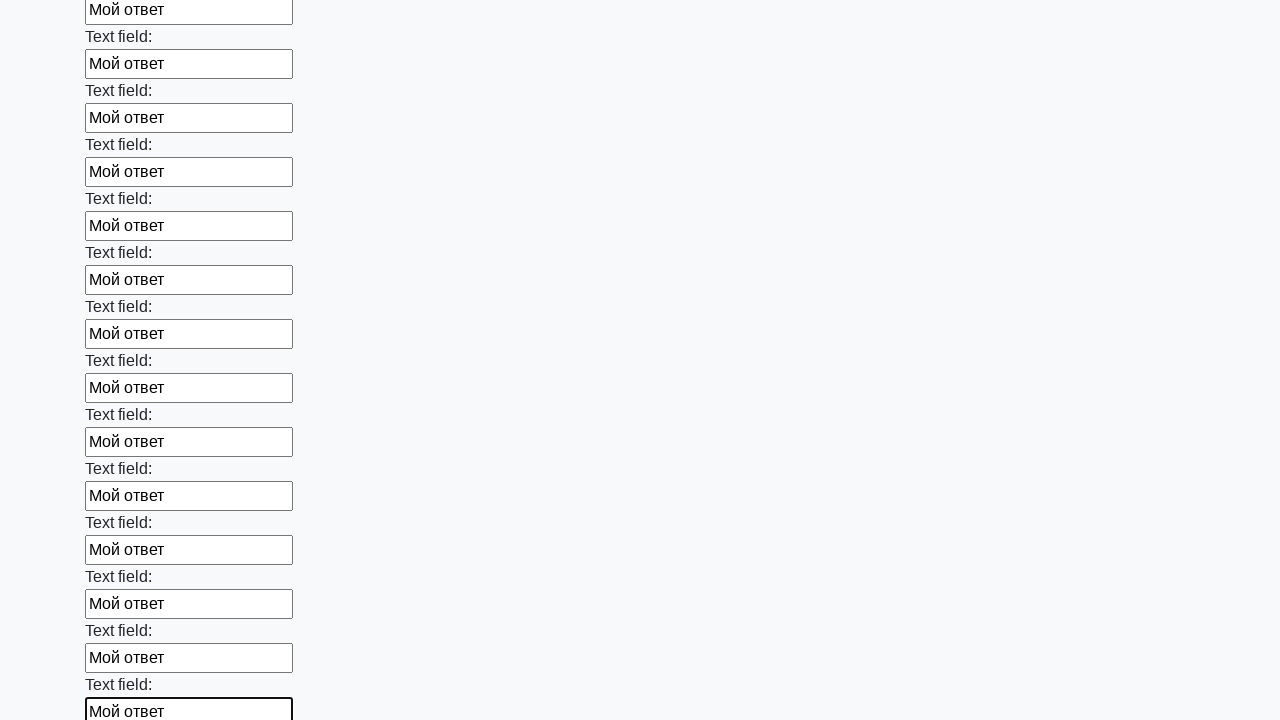

Filled input field with 'Мой ответ' on input >> nth=66
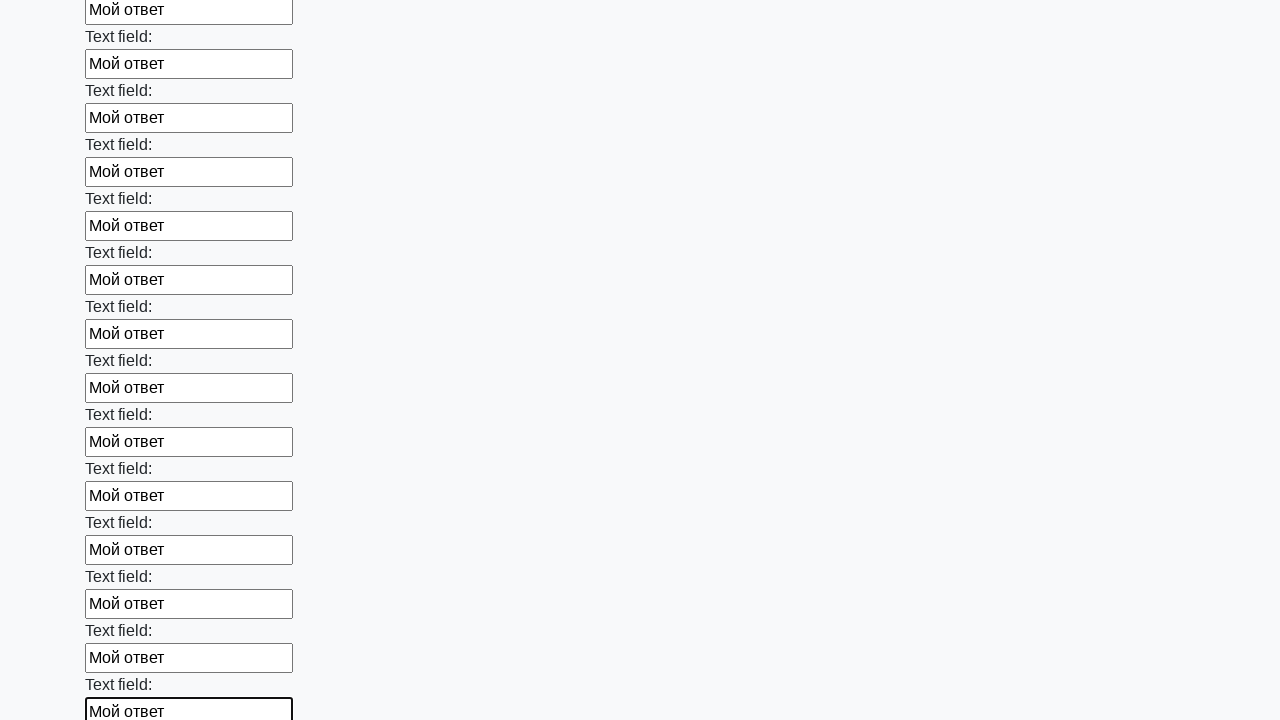

Filled input field with 'Мой ответ' on input >> nth=67
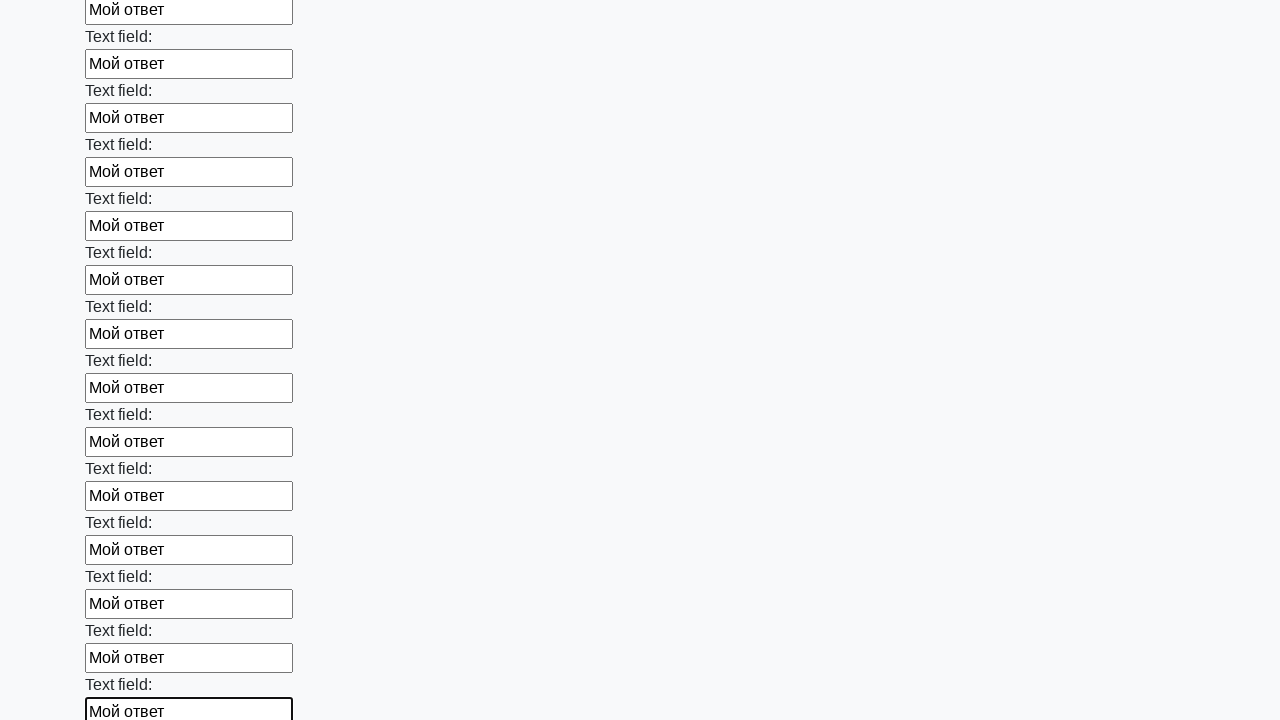

Filled input field with 'Мой ответ' on input >> nth=68
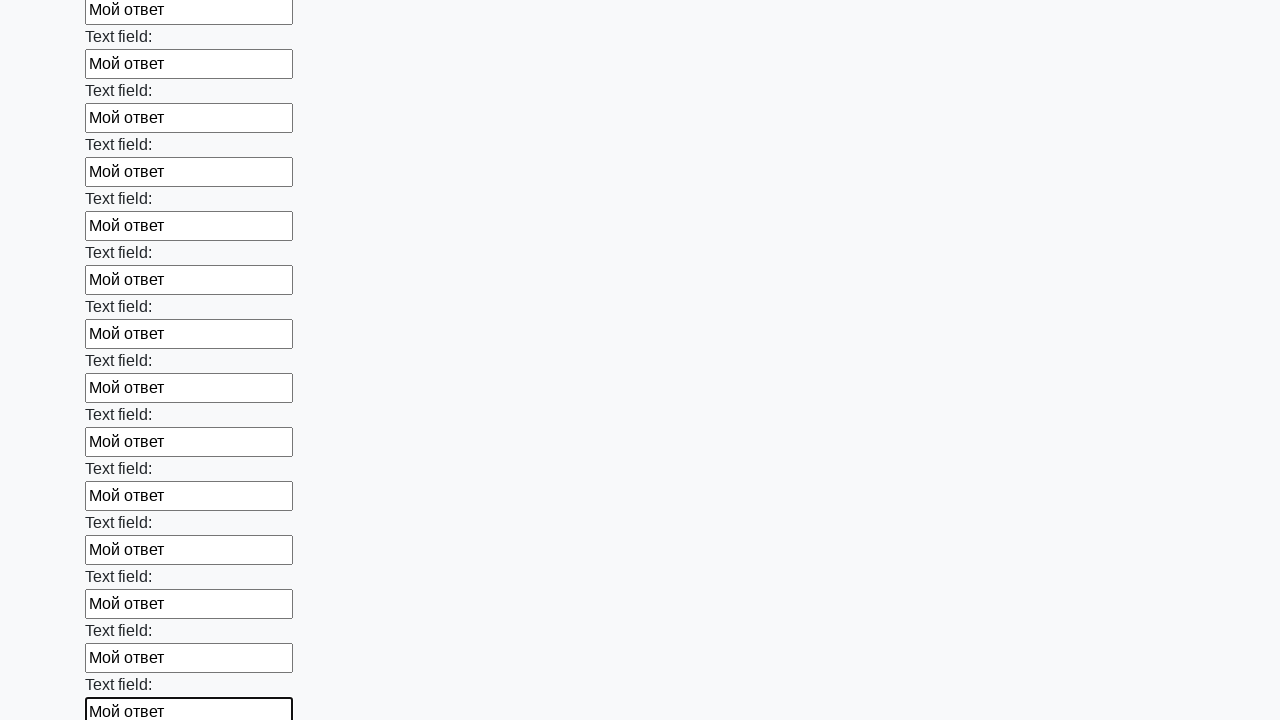

Filled input field with 'Мой ответ' on input >> nth=69
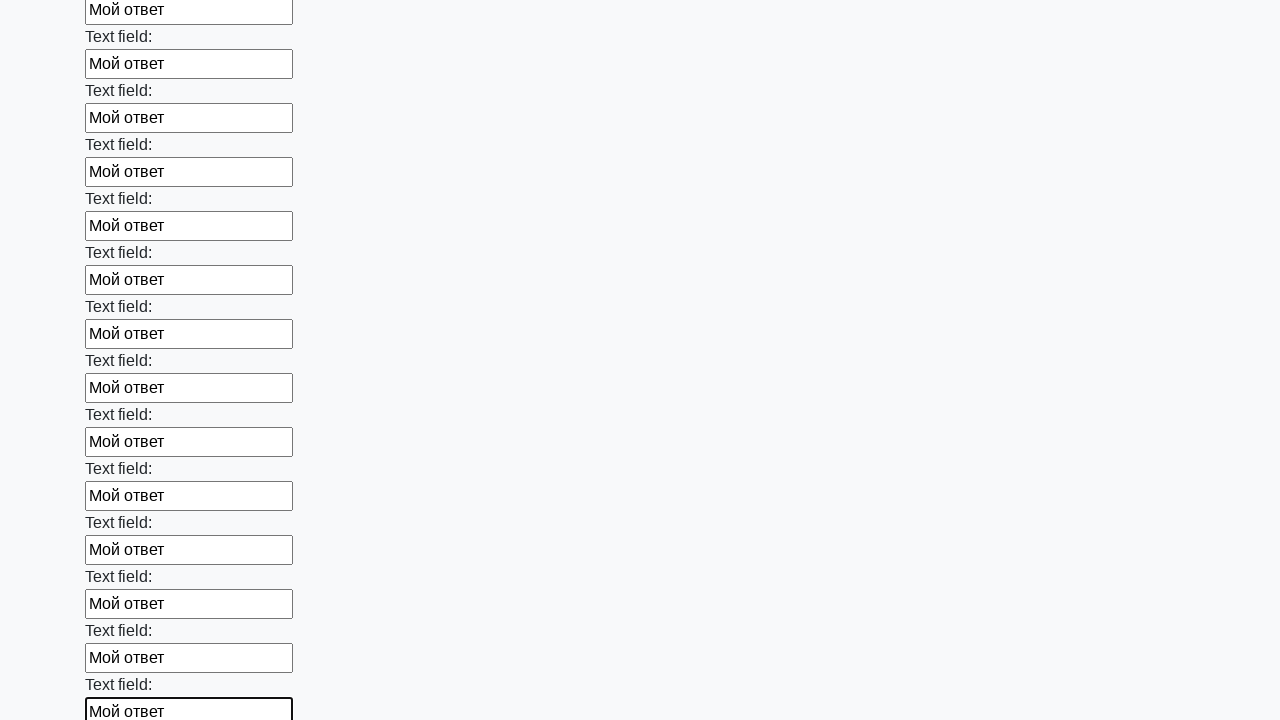

Filled input field with 'Мой ответ' on input >> nth=70
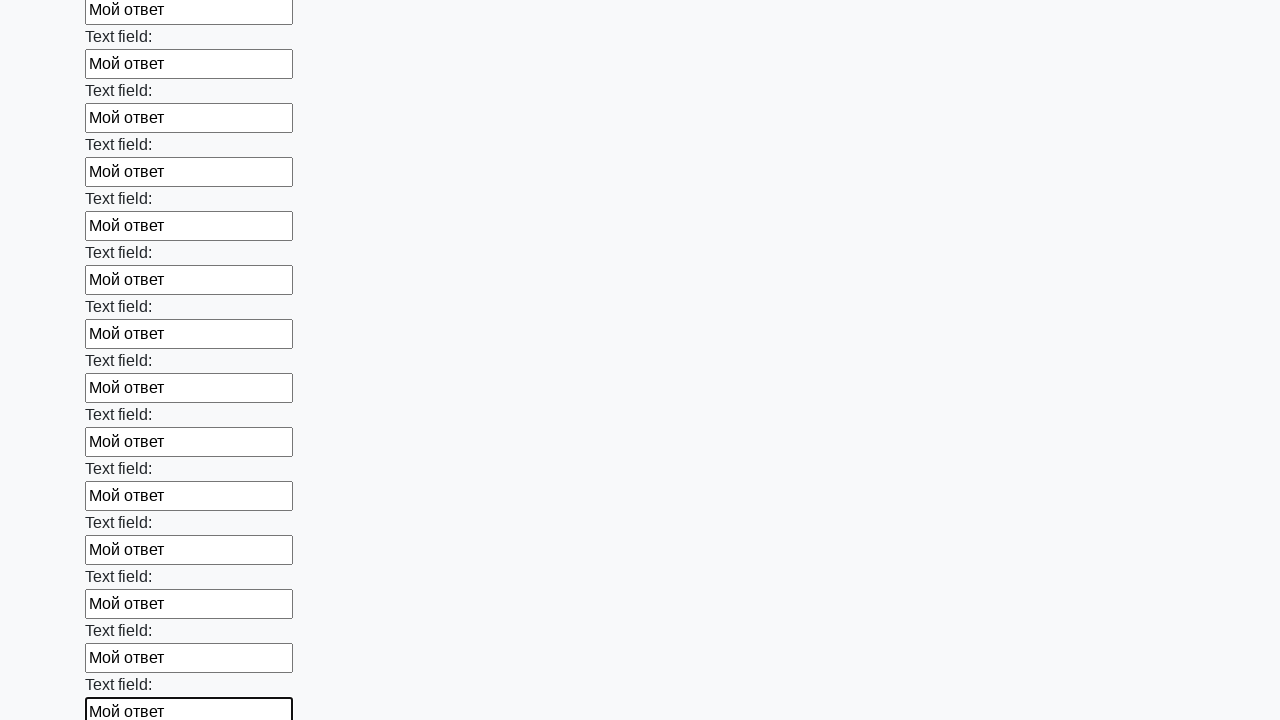

Filled input field with 'Мой ответ' on input >> nth=71
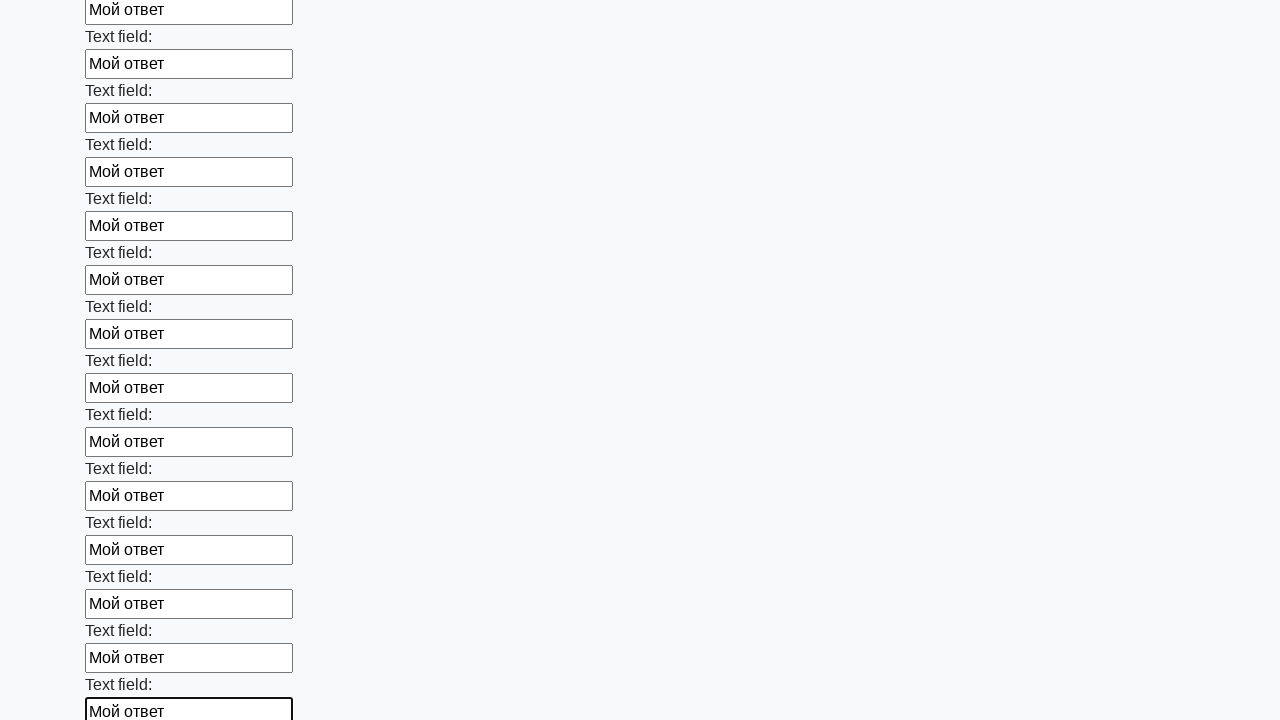

Filled input field with 'Мой ответ' on input >> nth=72
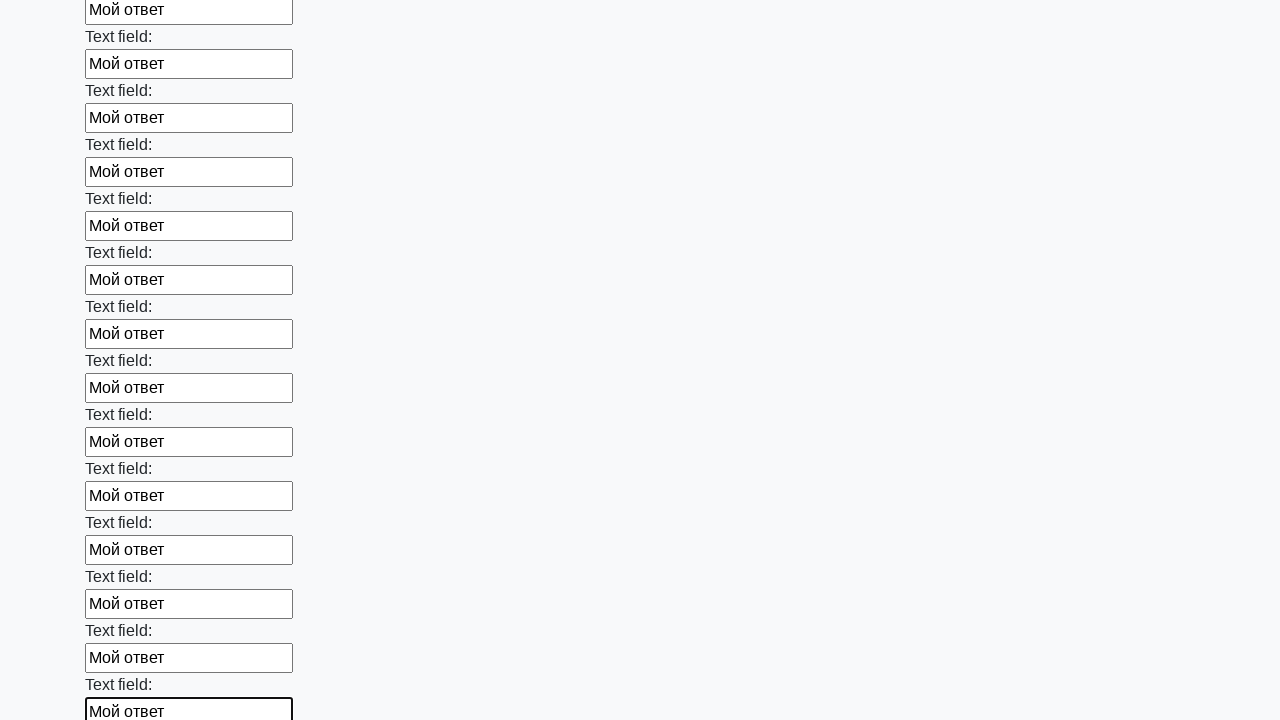

Filled input field with 'Мой ответ' on input >> nth=73
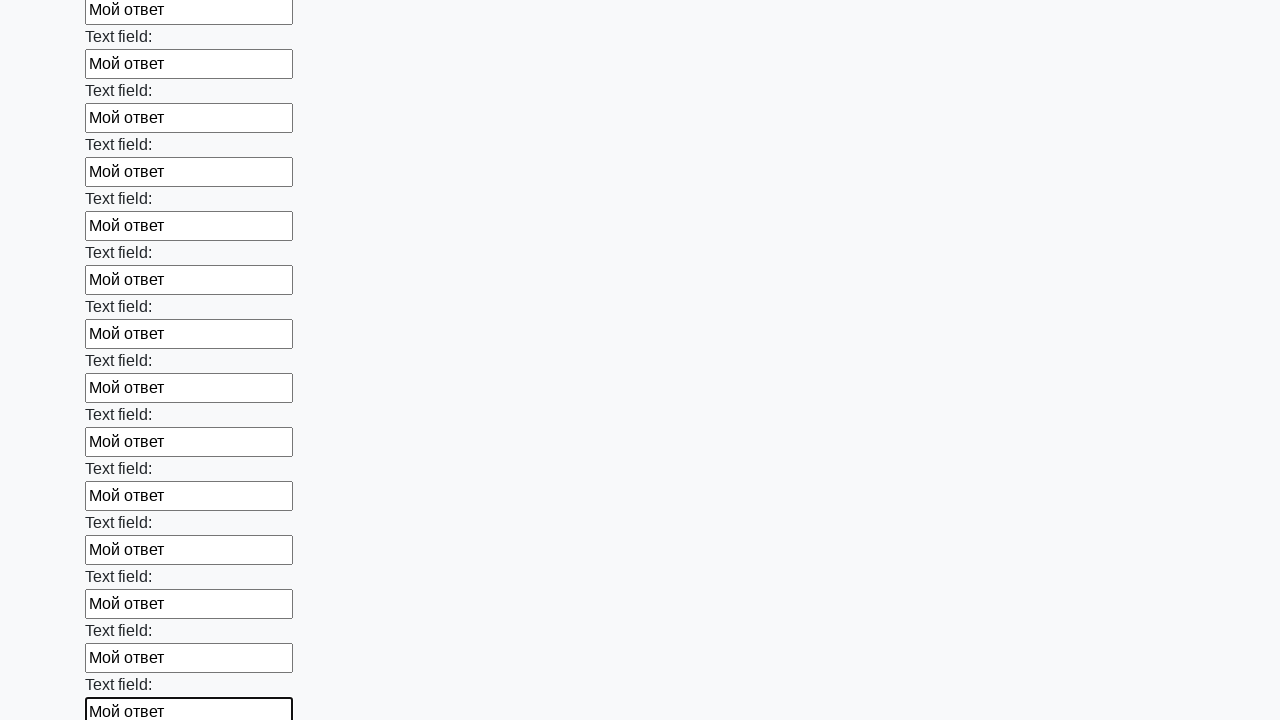

Filled input field with 'Мой ответ' on input >> nth=74
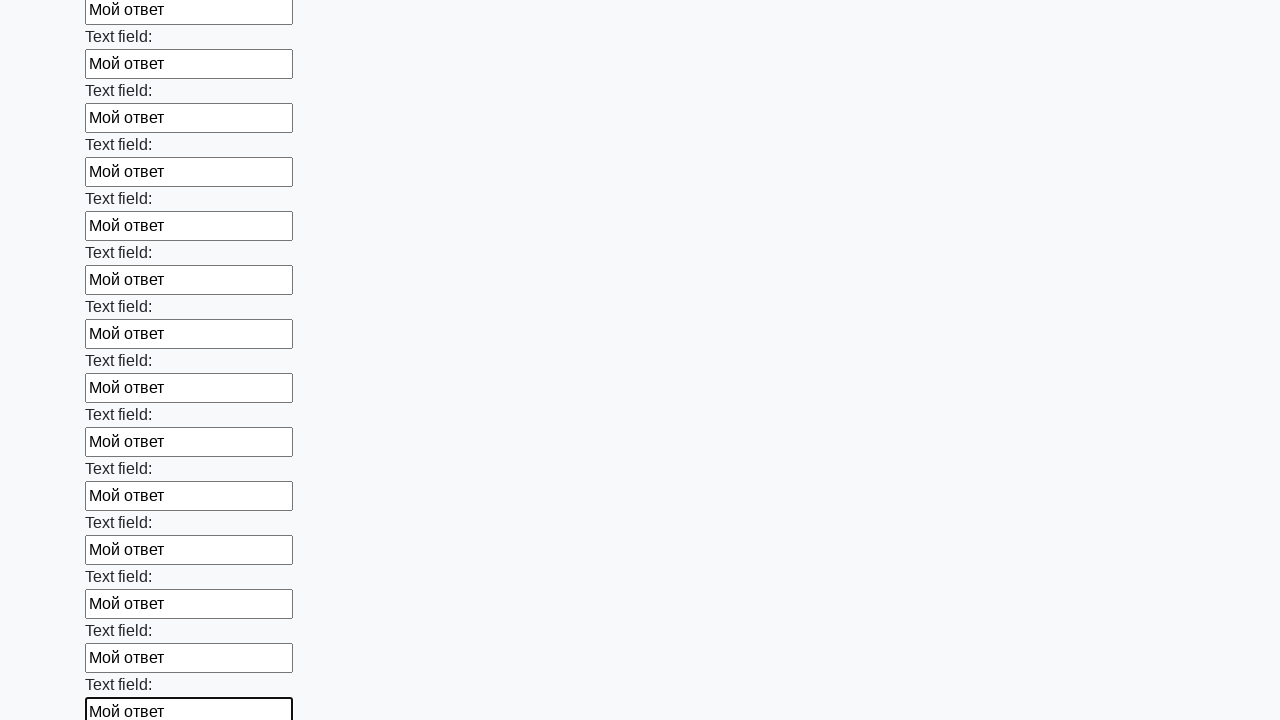

Filled input field with 'Мой ответ' on input >> nth=75
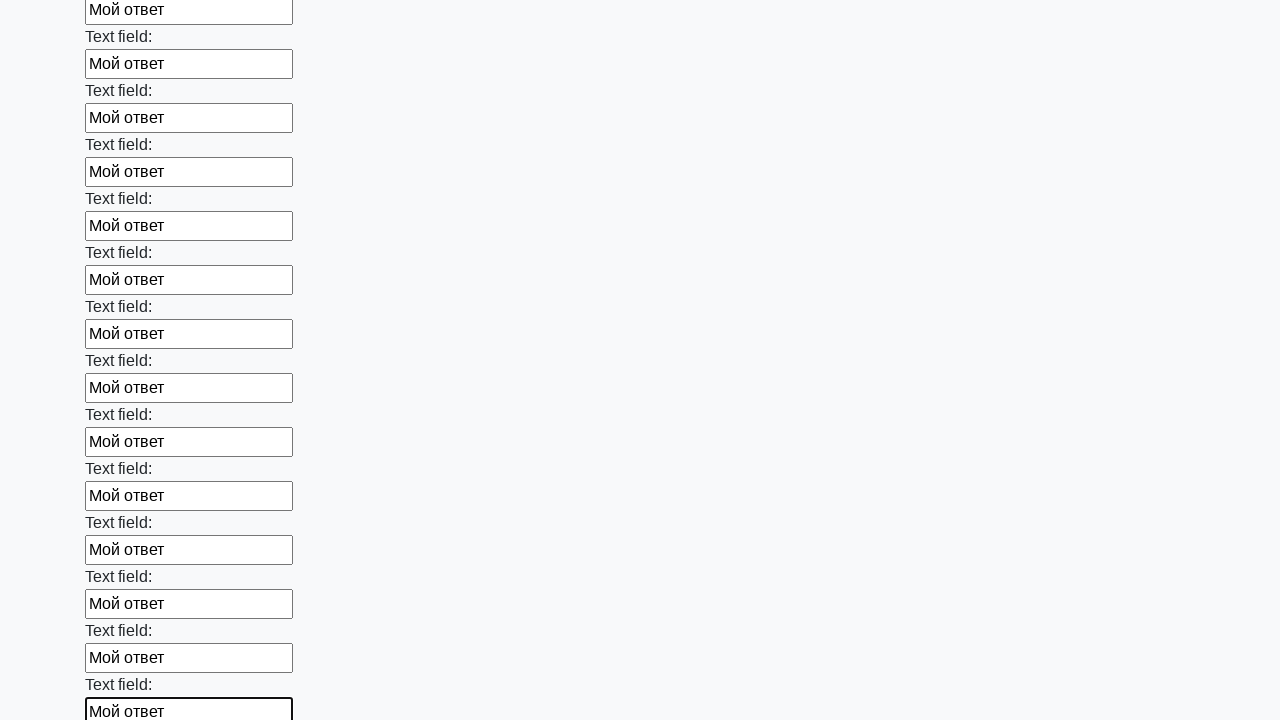

Filled input field with 'Мой ответ' on input >> nth=76
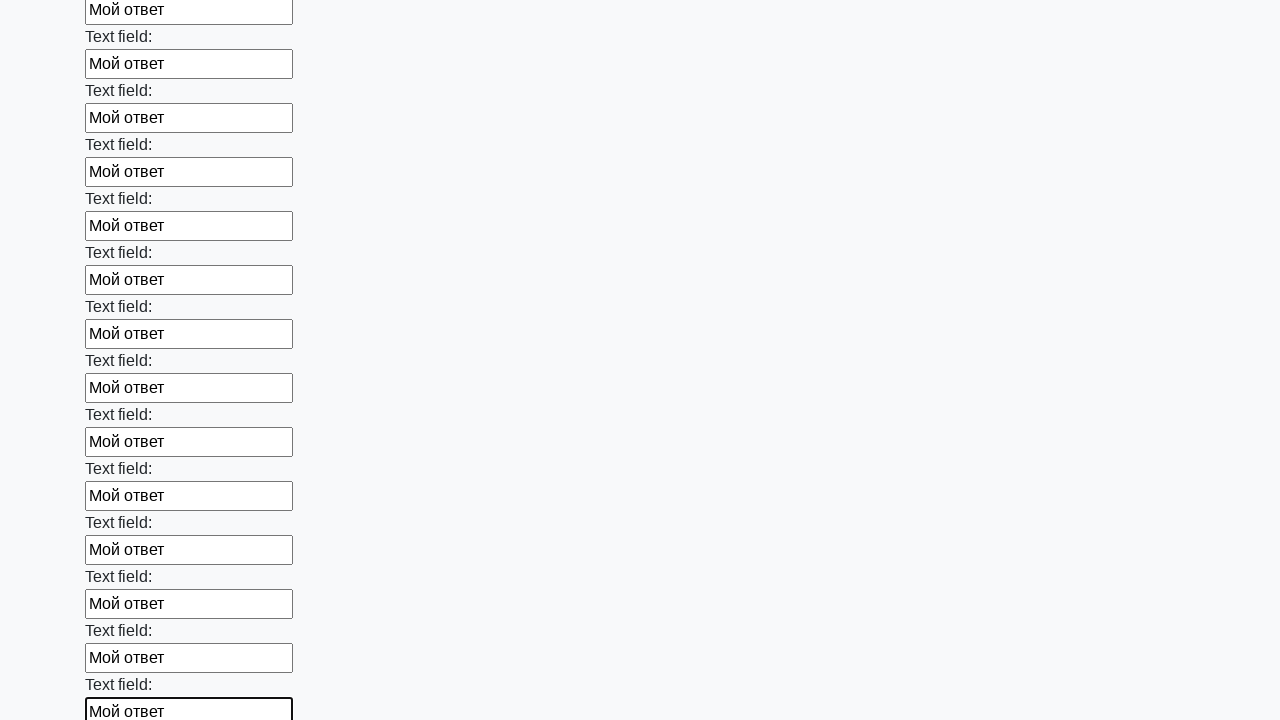

Filled input field with 'Мой ответ' on input >> nth=77
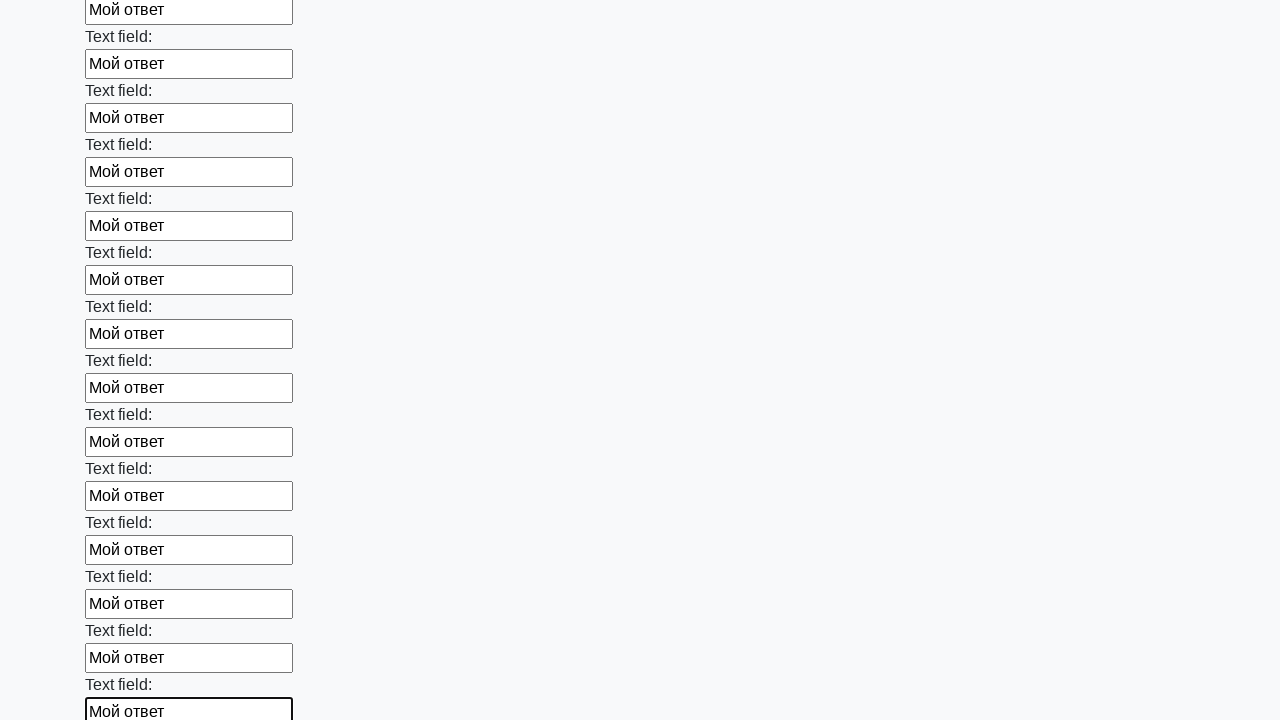

Filled input field with 'Мой ответ' on input >> nth=78
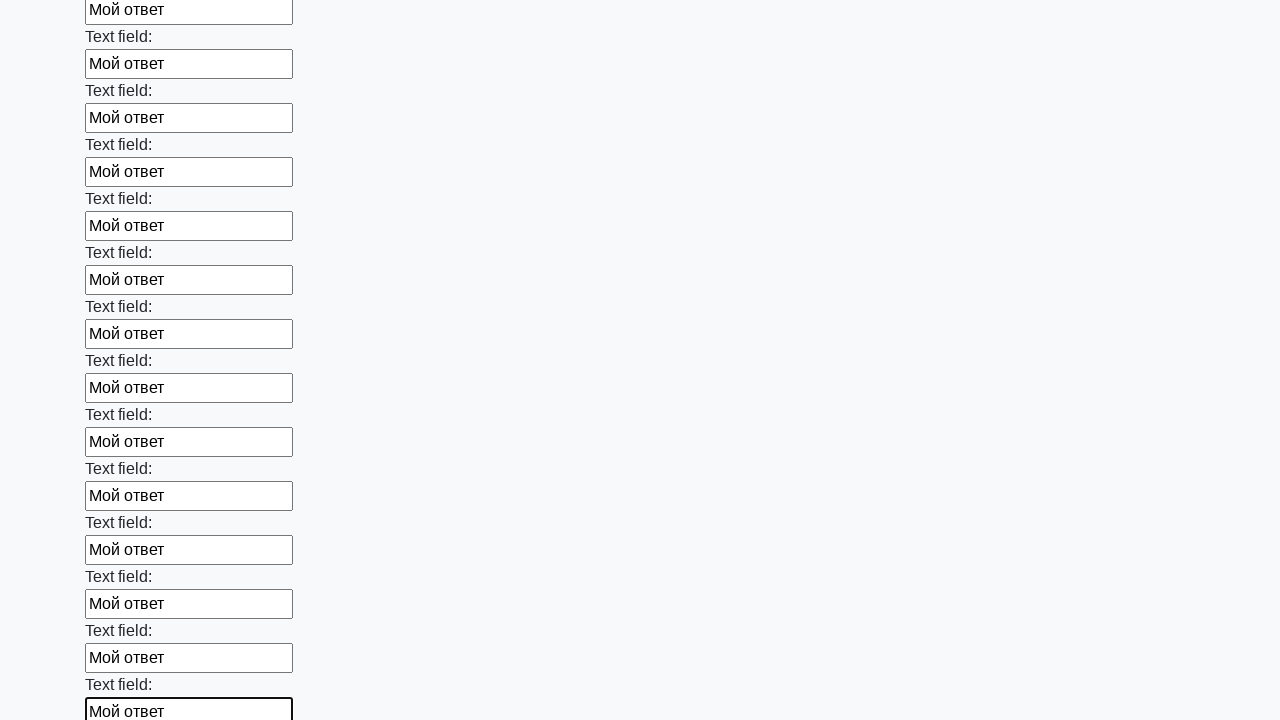

Filled input field with 'Мой ответ' on input >> nth=79
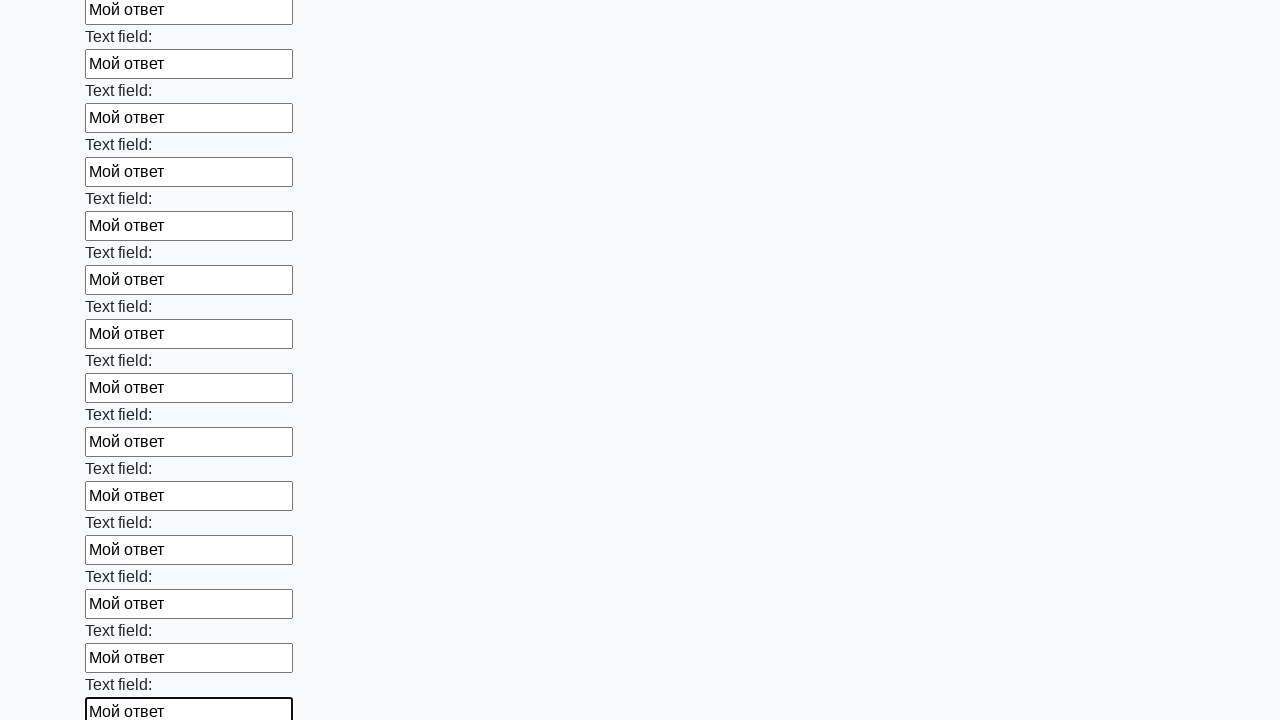

Filled input field with 'Мой ответ' on input >> nth=80
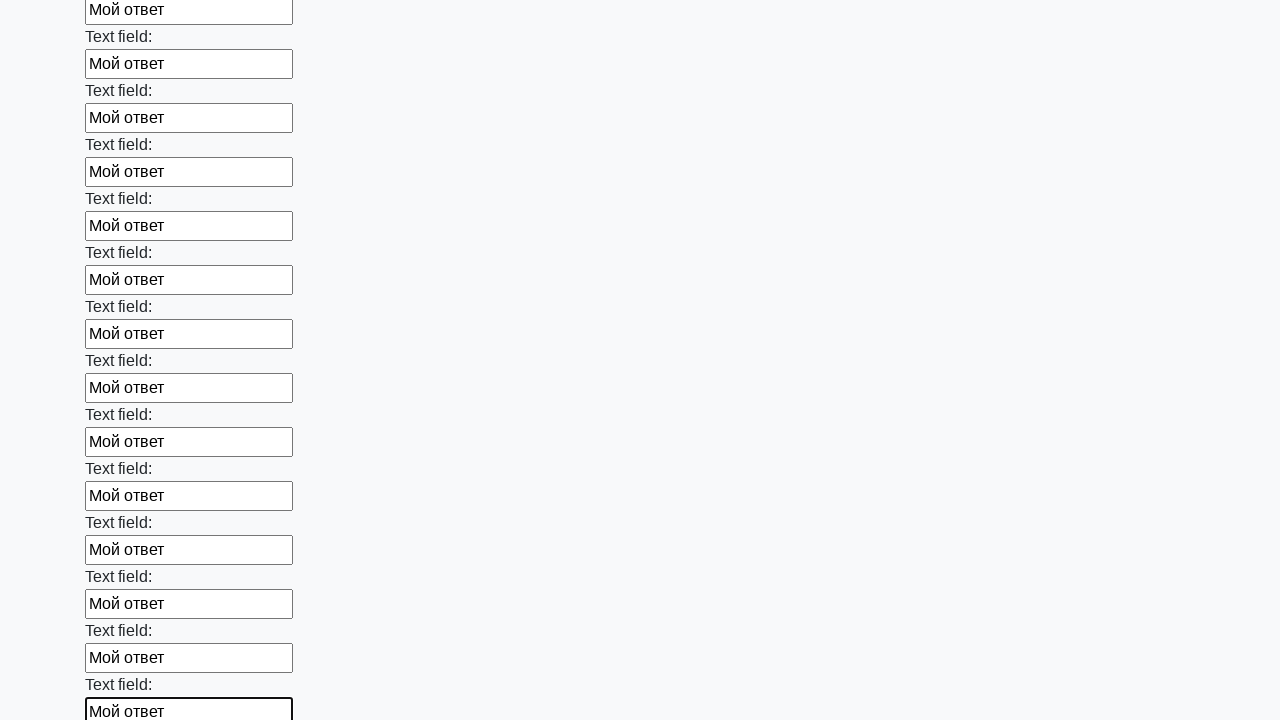

Filled input field with 'Мой ответ' on input >> nth=81
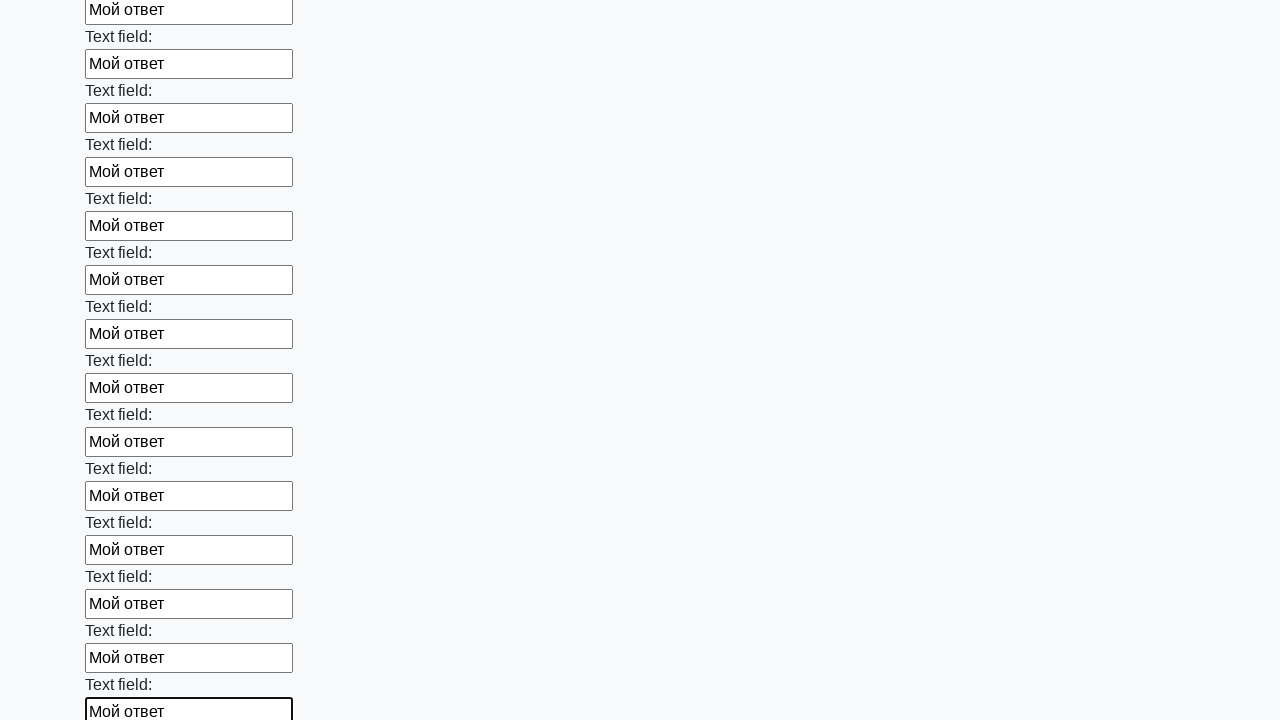

Filled input field with 'Мой ответ' on input >> nth=82
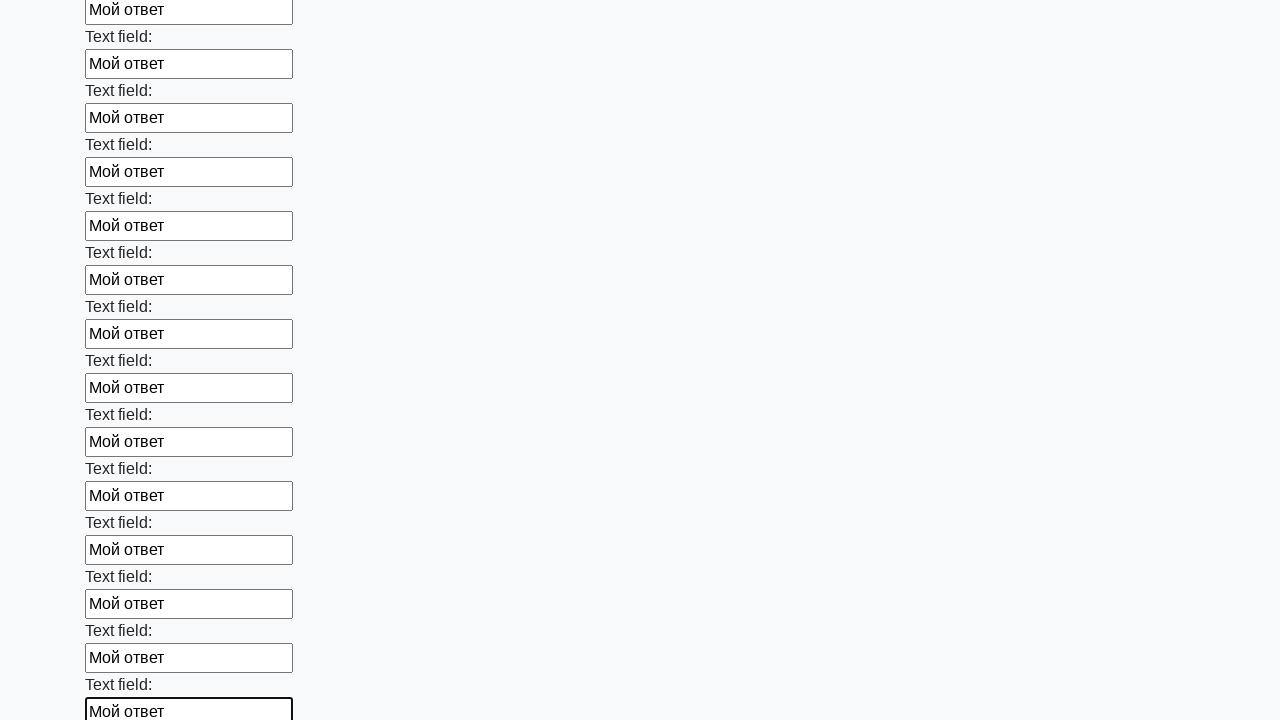

Filled input field with 'Мой ответ' on input >> nth=83
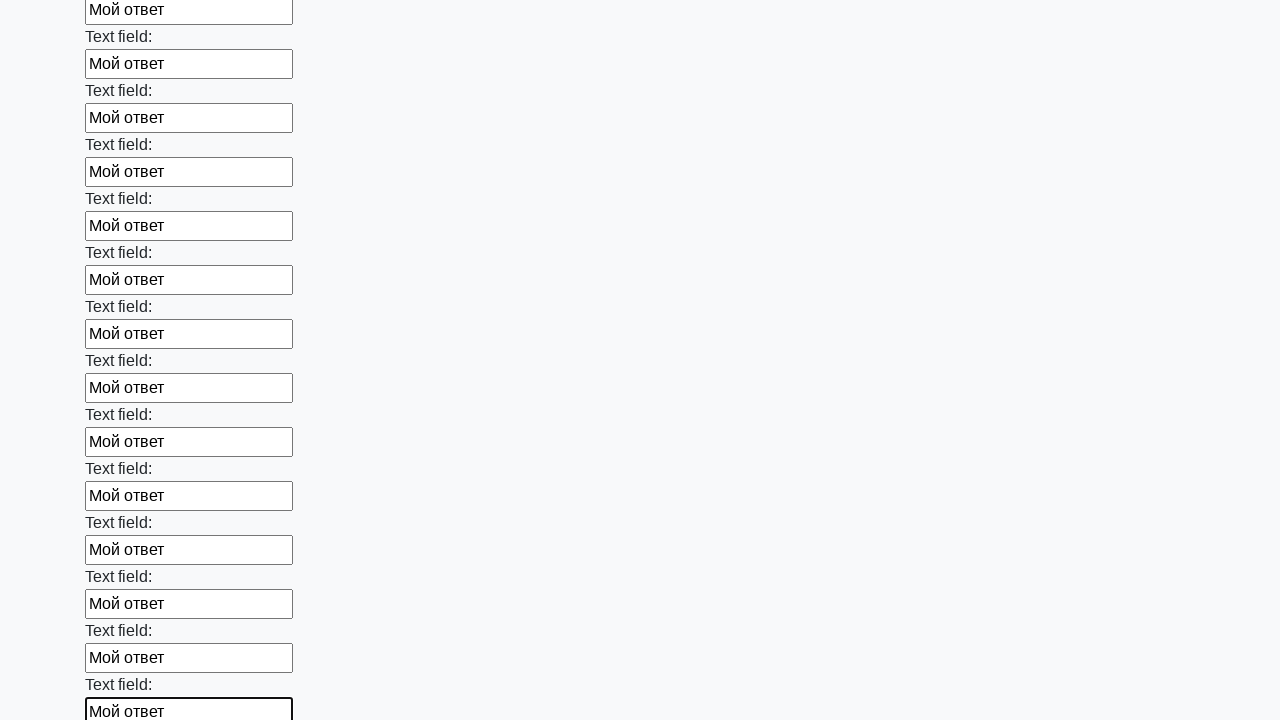

Filled input field with 'Мой ответ' on input >> nth=84
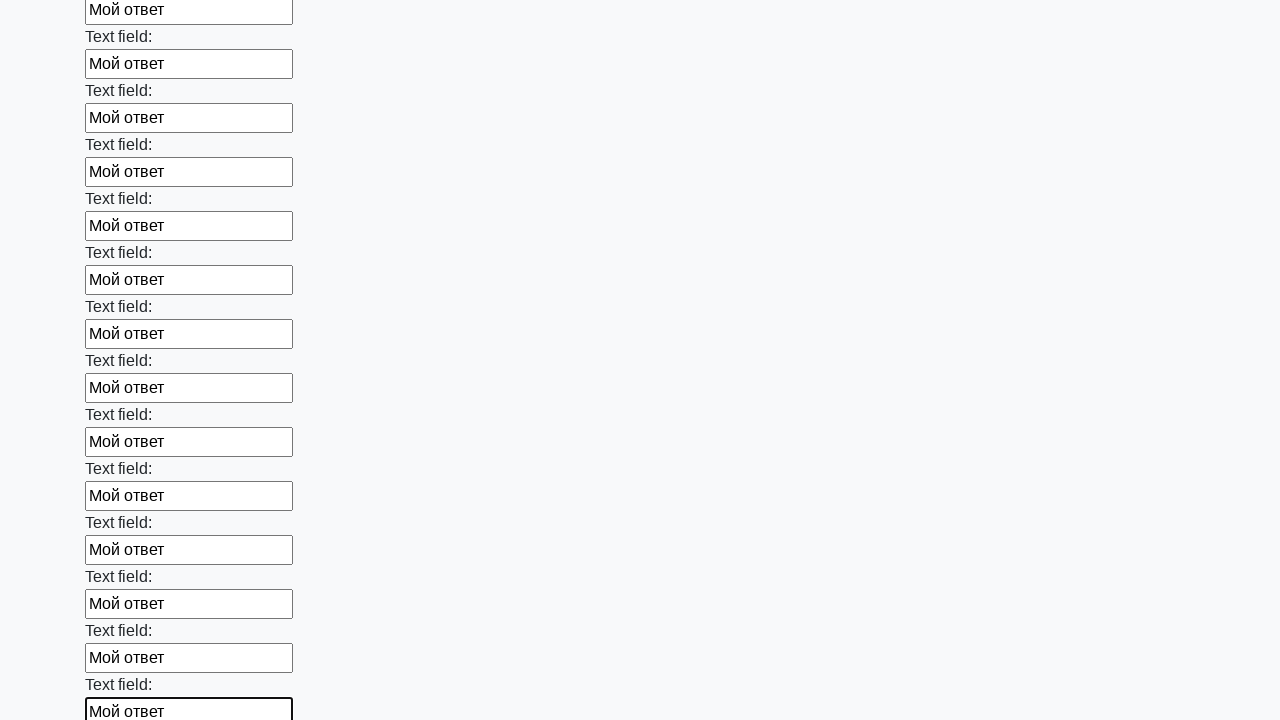

Filled input field with 'Мой ответ' on input >> nth=85
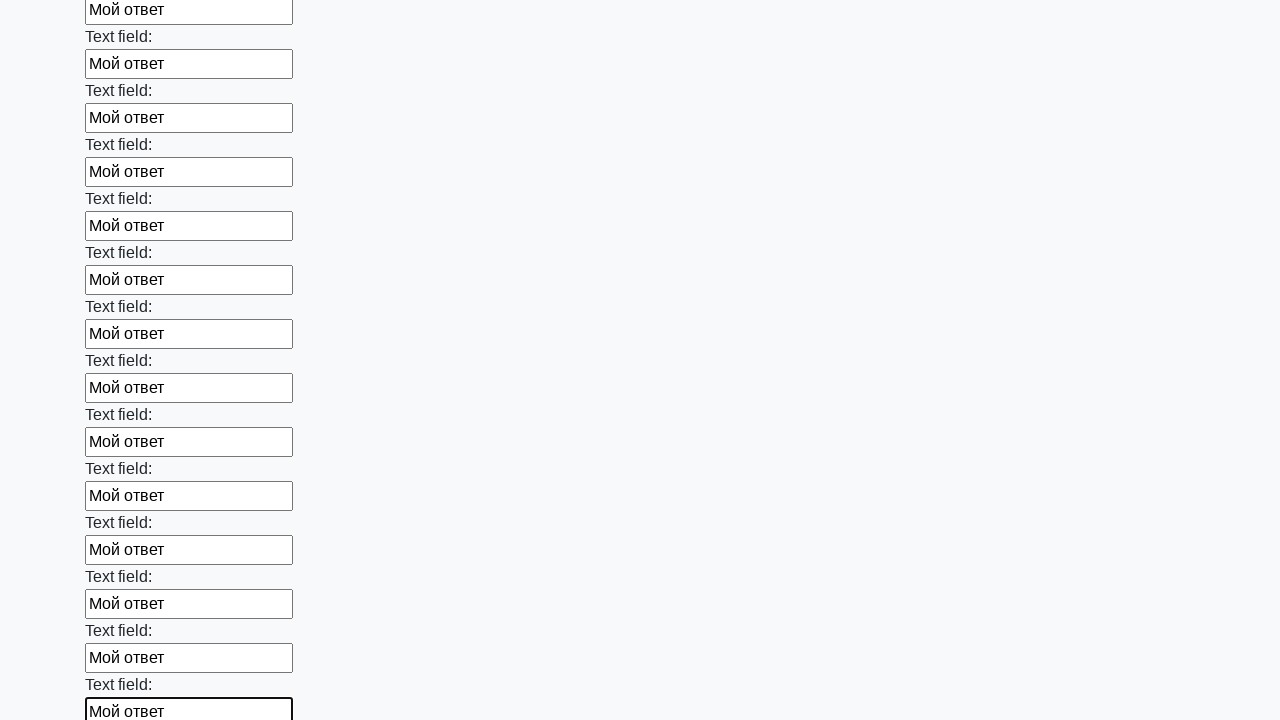

Filled input field with 'Мой ответ' on input >> nth=86
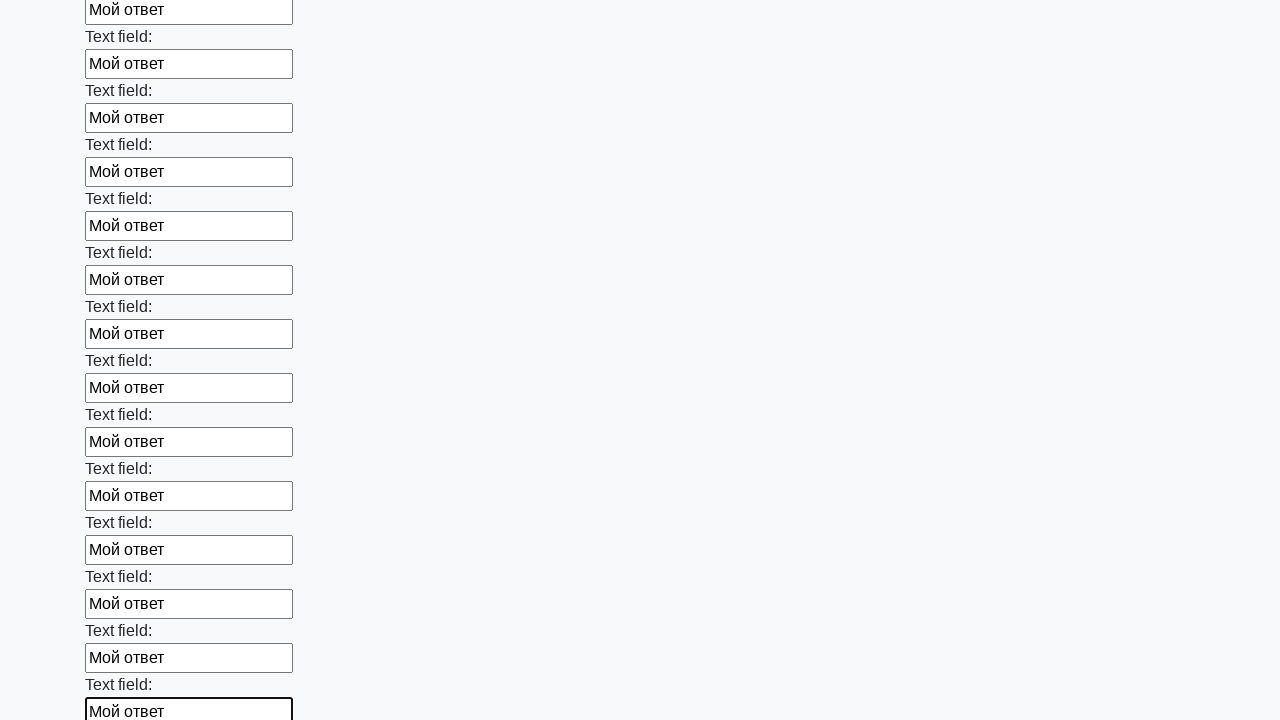

Filled input field with 'Мой ответ' on input >> nth=87
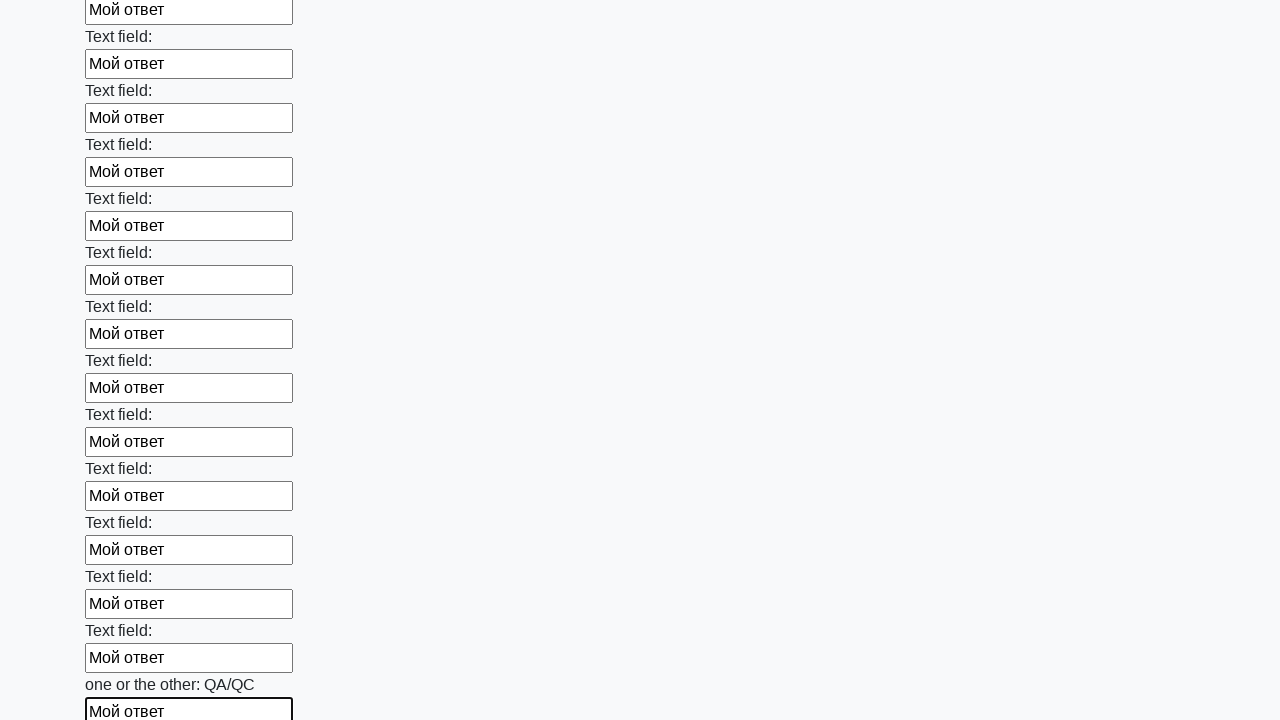

Filled input field with 'Мой ответ' on input >> nth=88
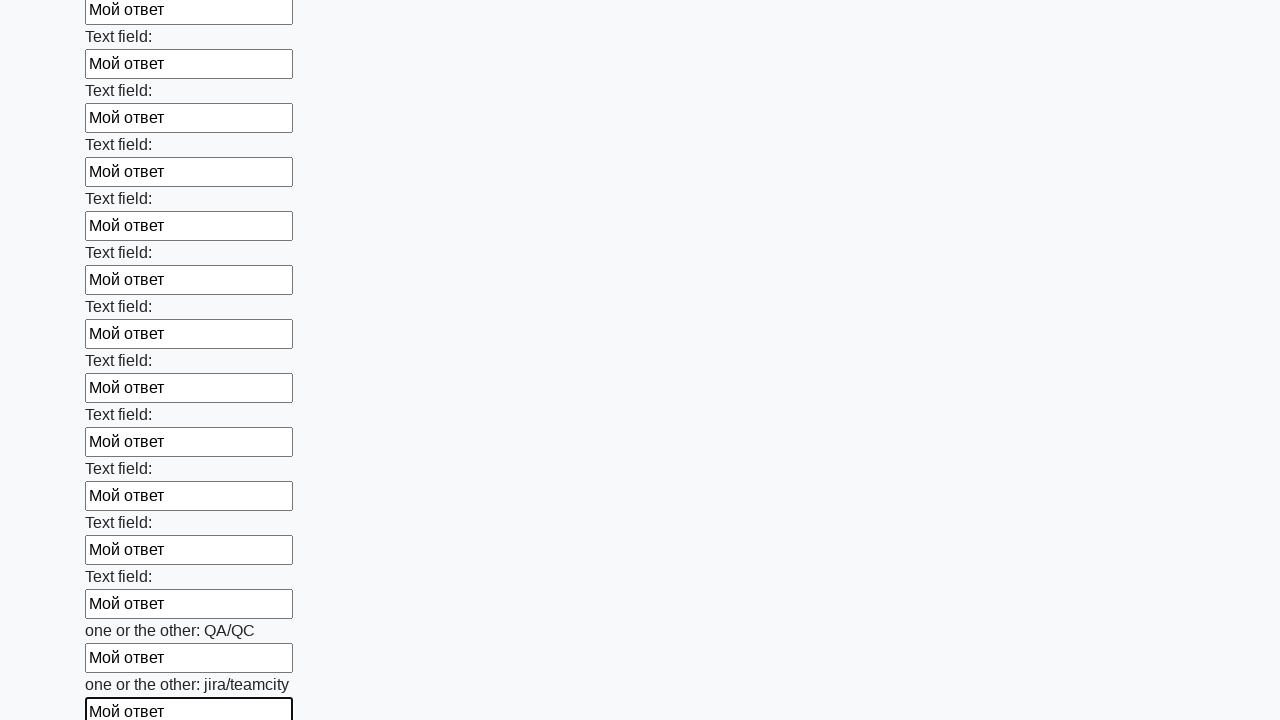

Filled input field with 'Мой ответ' on input >> nth=89
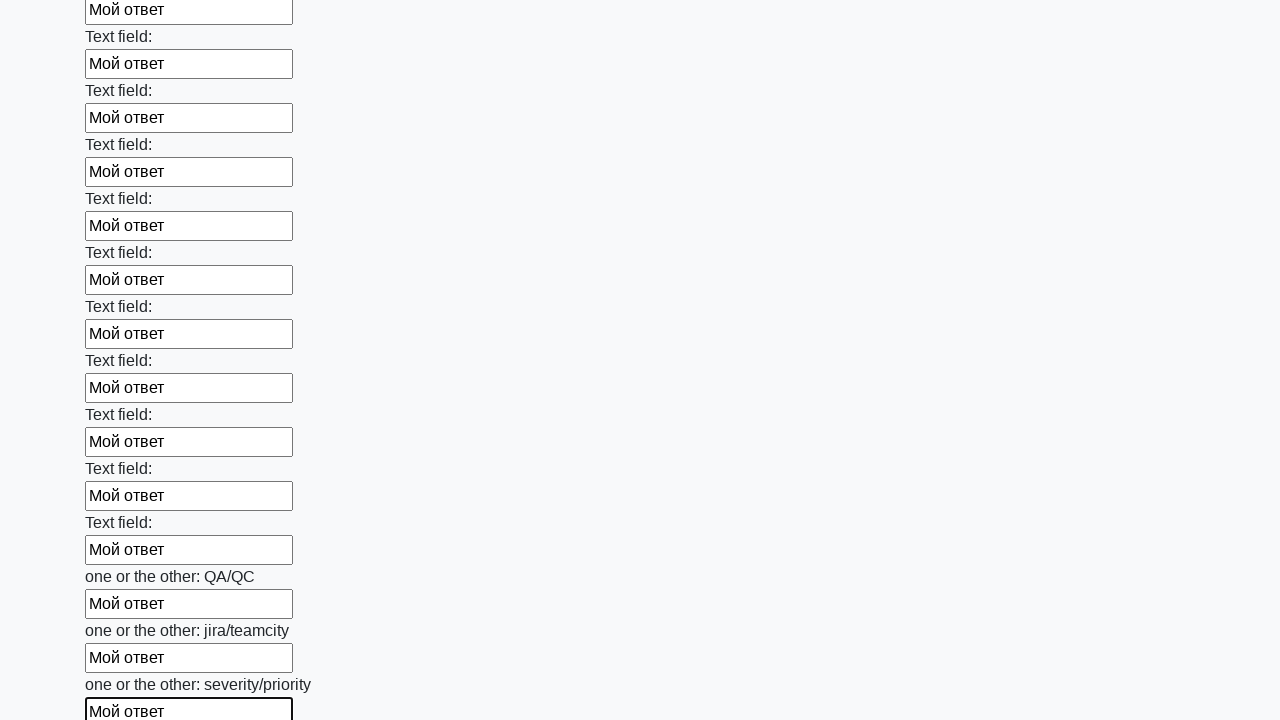

Filled input field with 'Мой ответ' on input >> nth=90
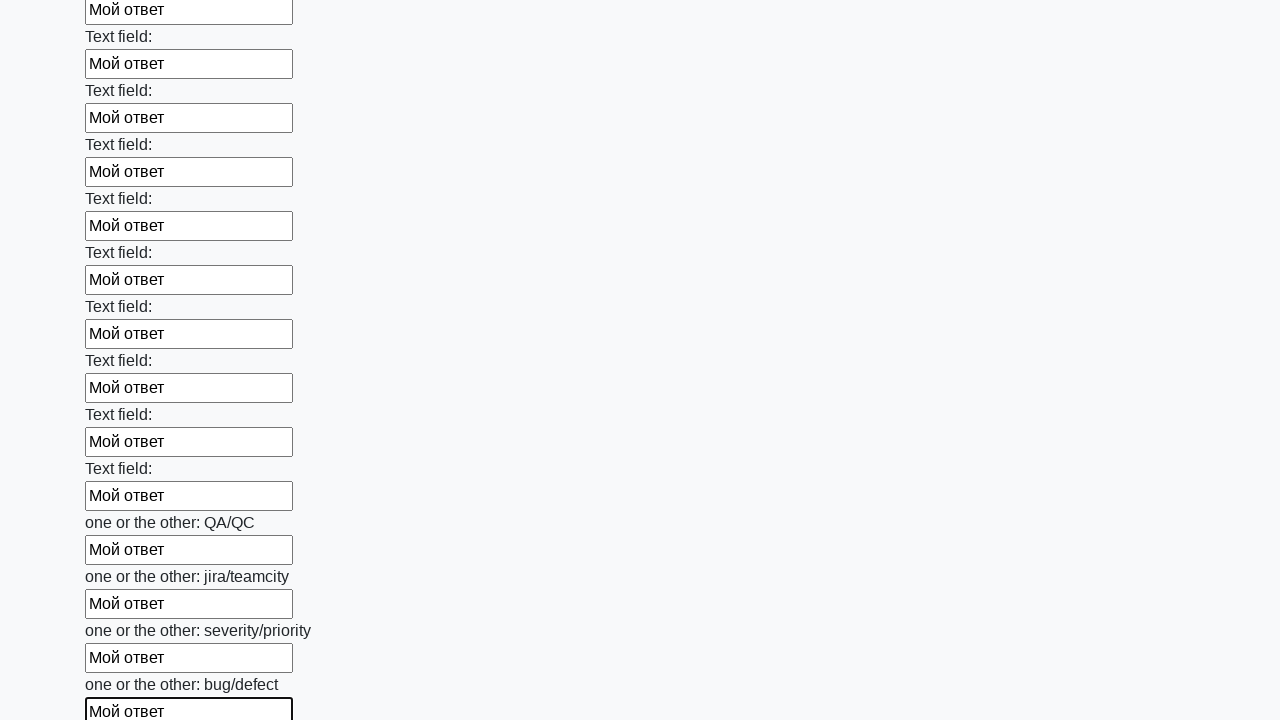

Filled input field with 'Мой ответ' on input >> nth=91
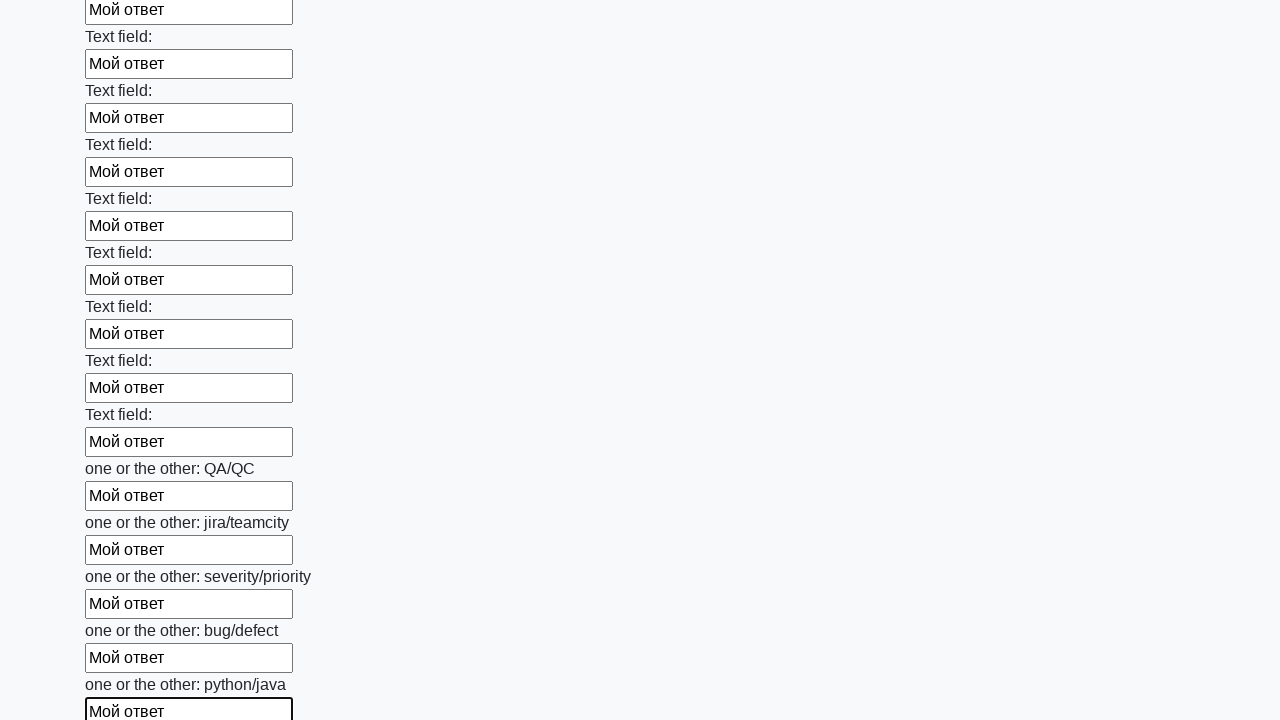

Filled input field with 'Мой ответ' on input >> nth=92
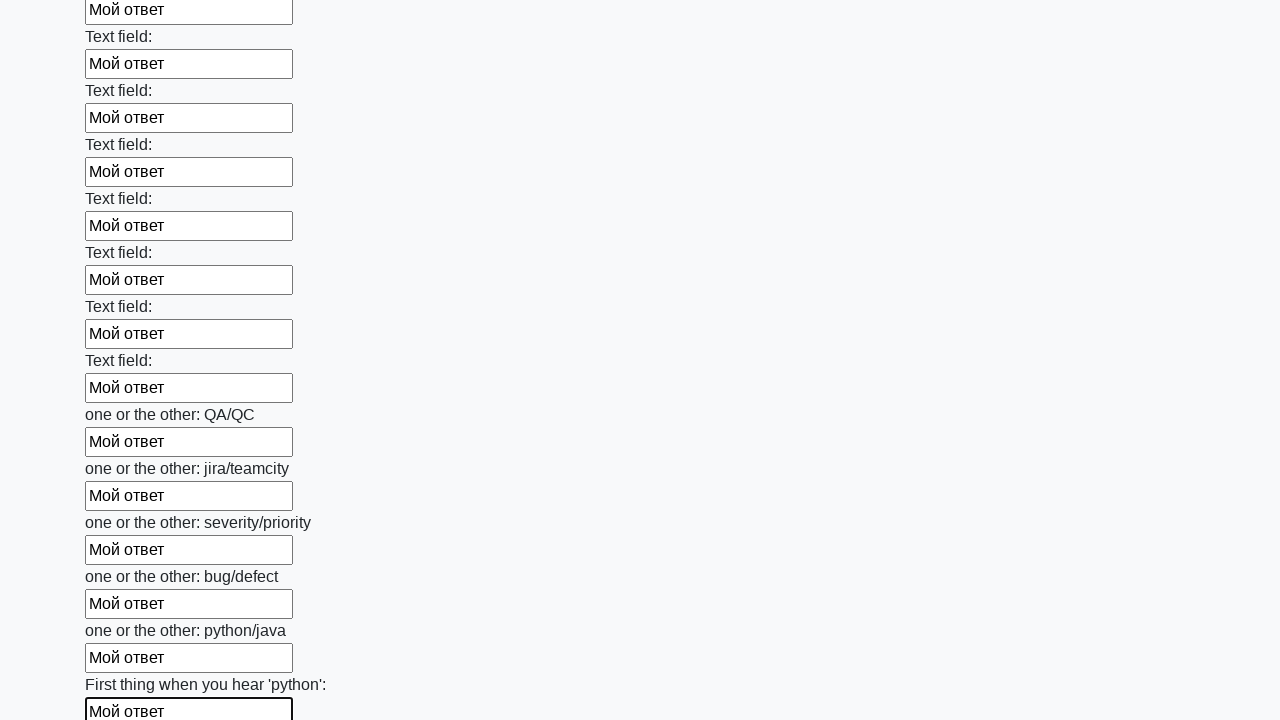

Filled input field with 'Мой ответ' on input >> nth=93
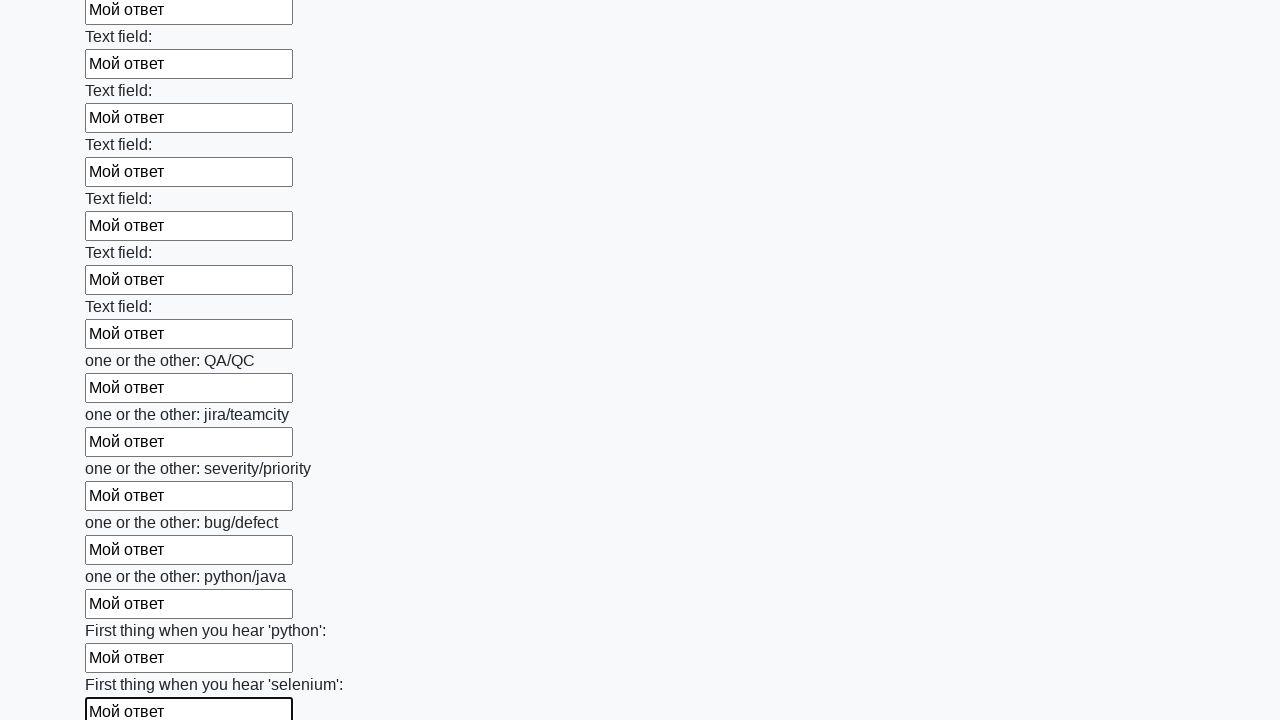

Filled input field with 'Мой ответ' on input >> nth=94
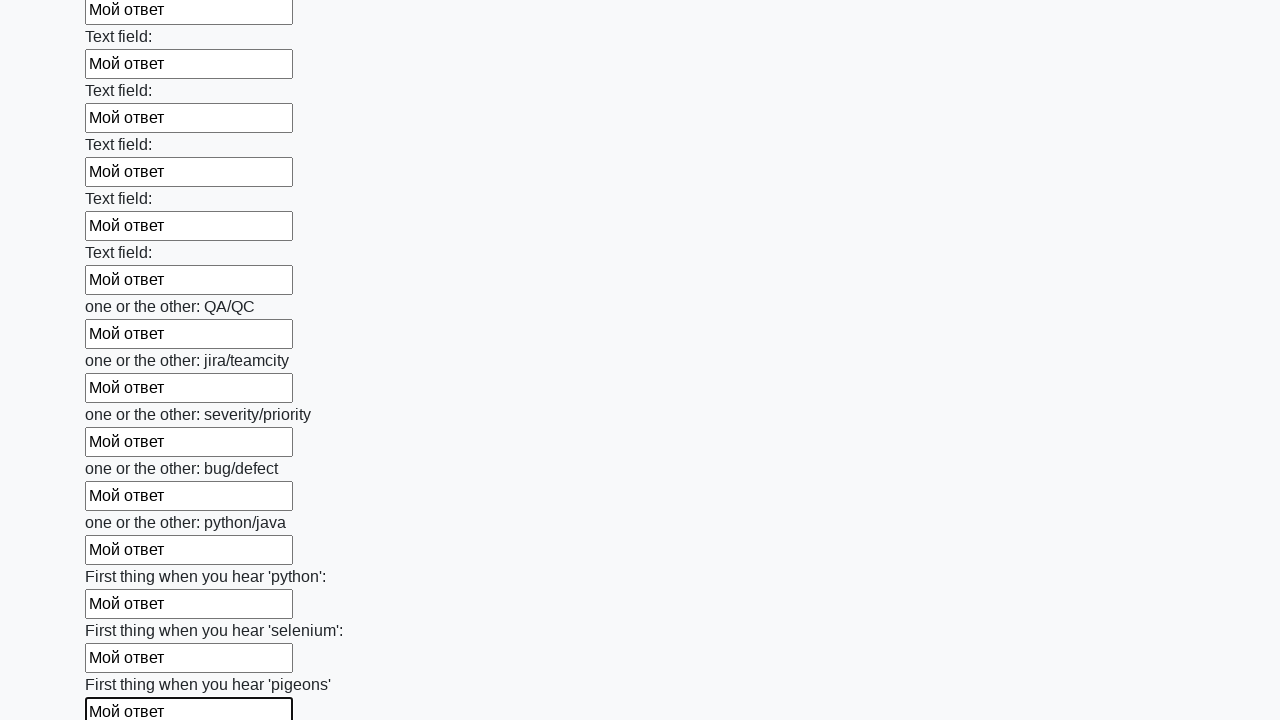

Filled input field with 'Мой ответ' on input >> nth=95
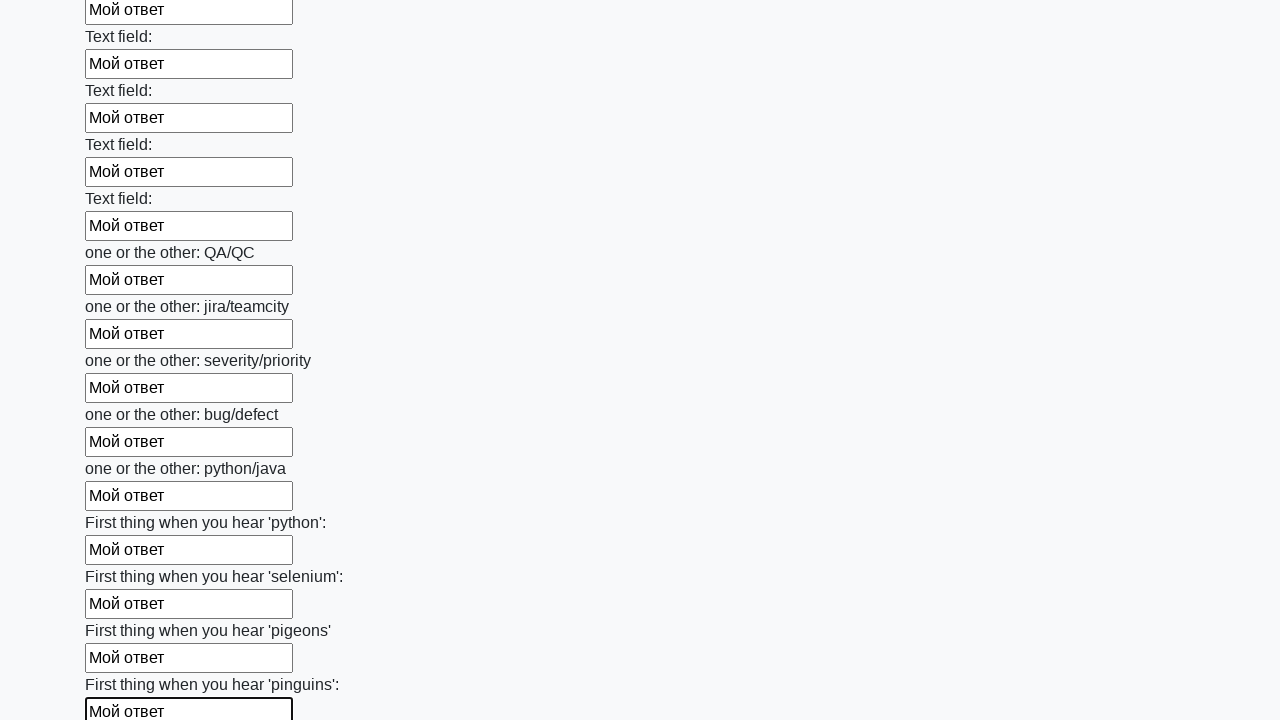

Filled input field with 'Мой ответ' on input >> nth=96
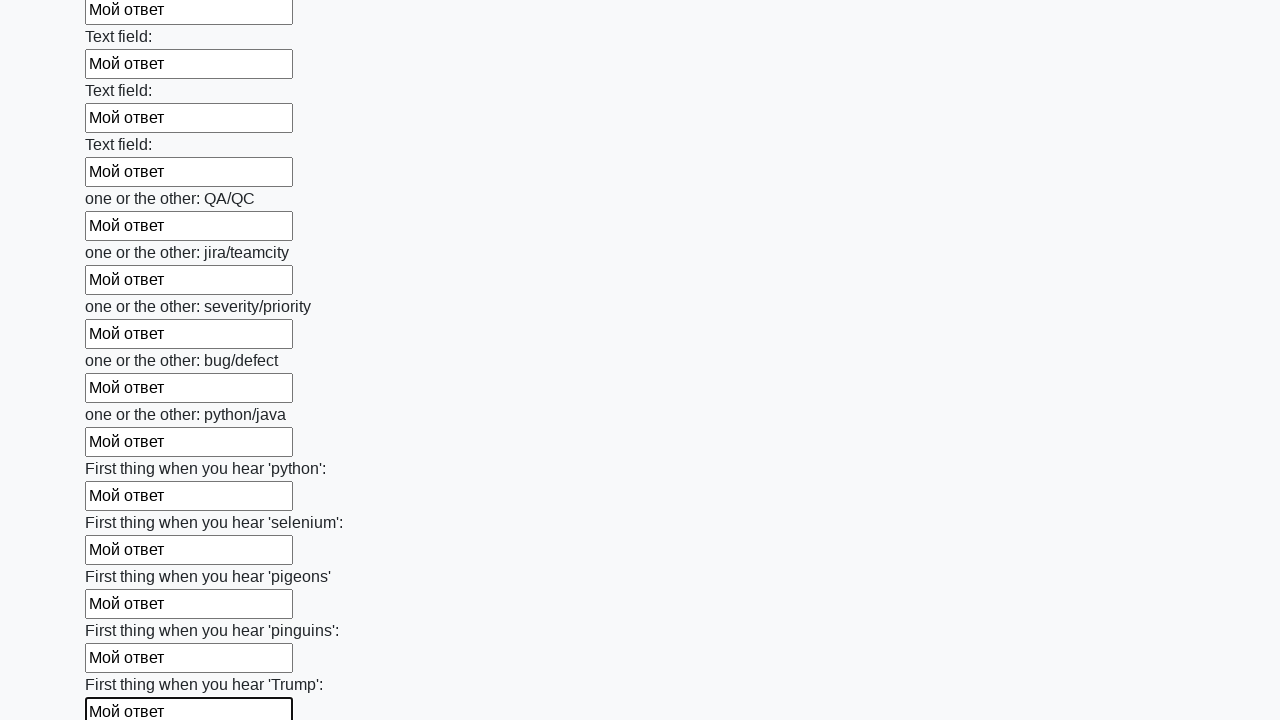

Filled input field with 'Мой ответ' on input >> nth=97
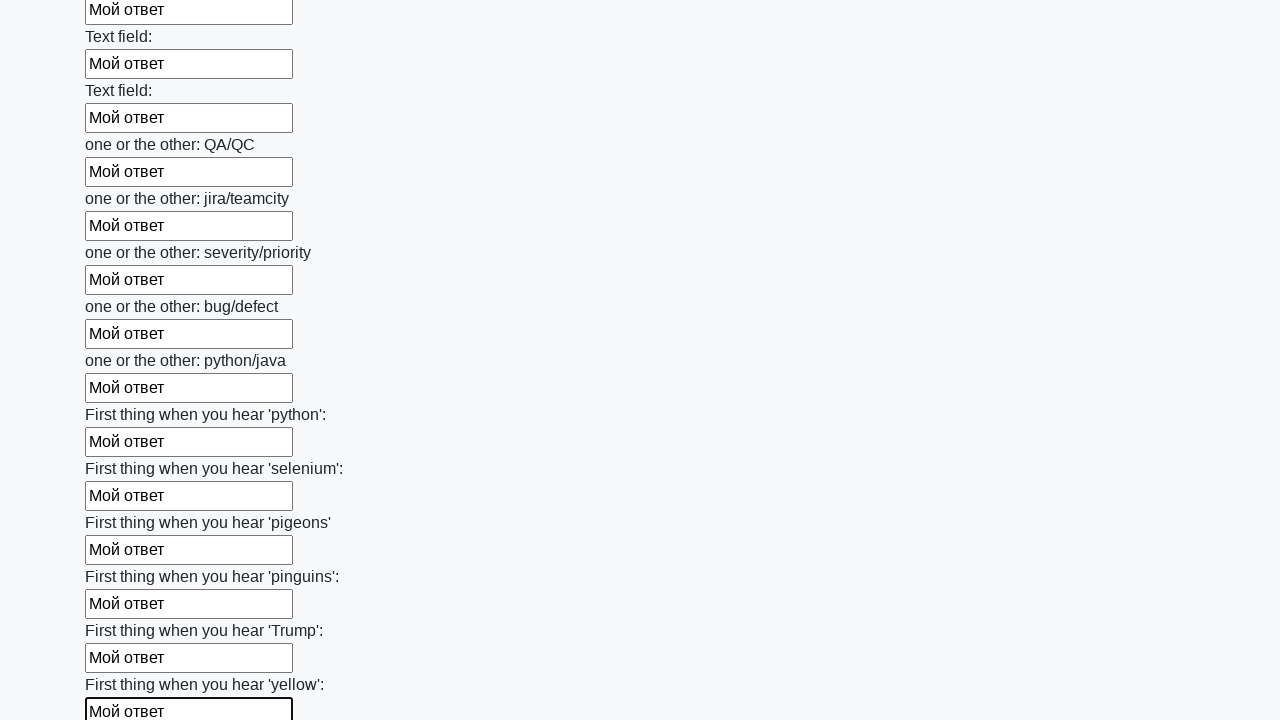

Filled input field with 'Мой ответ' on input >> nth=98
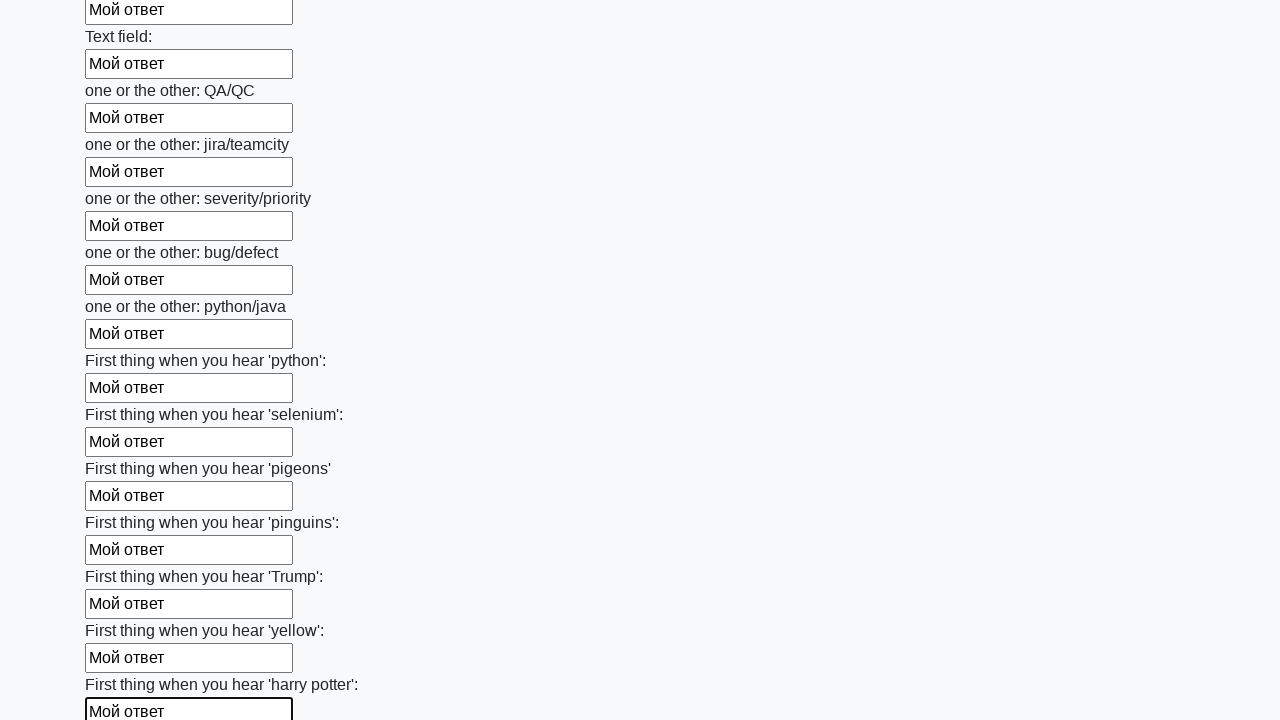

Filled input field with 'Мой ответ' on input >> nth=99
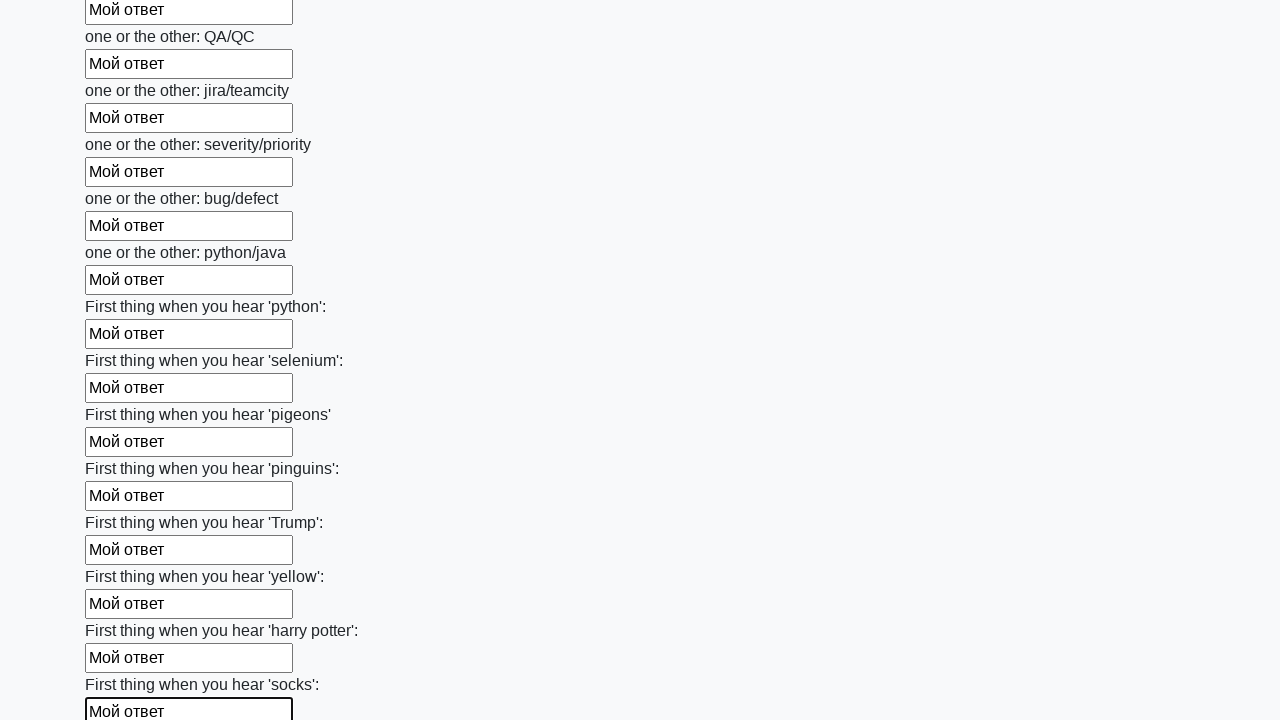

Clicked the submit button to submit the form at (123, 611) on button.btn
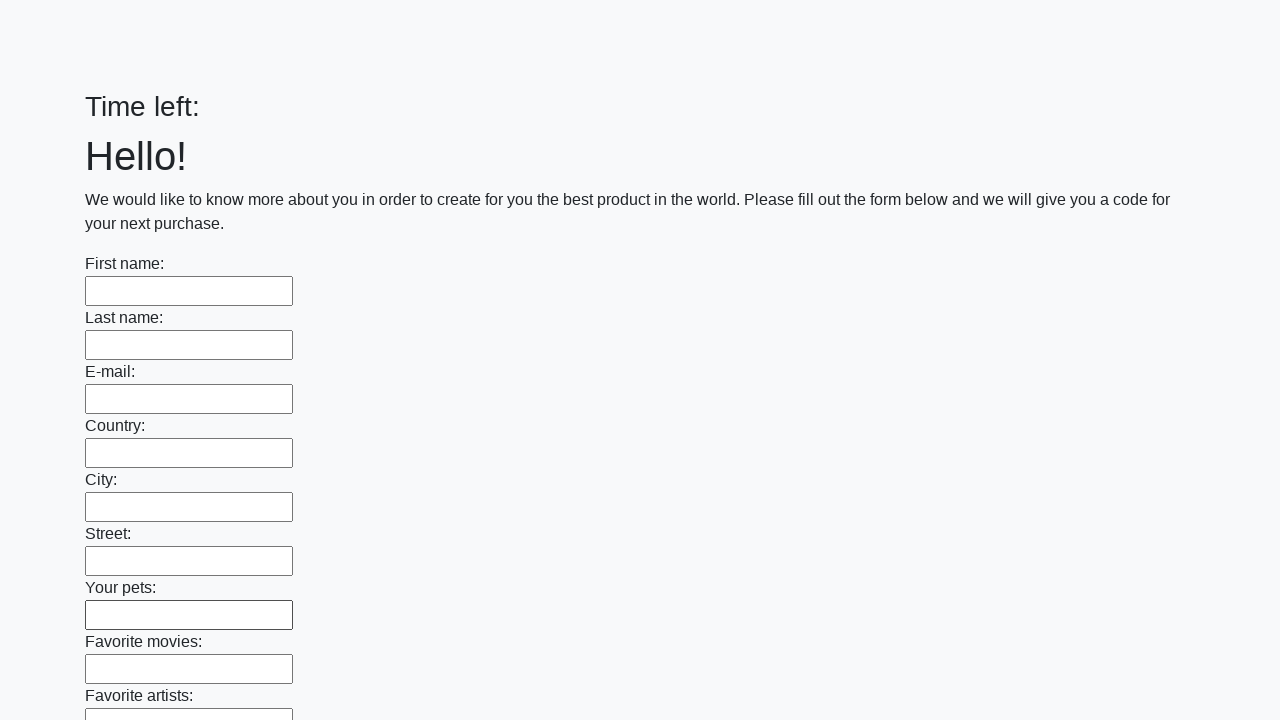

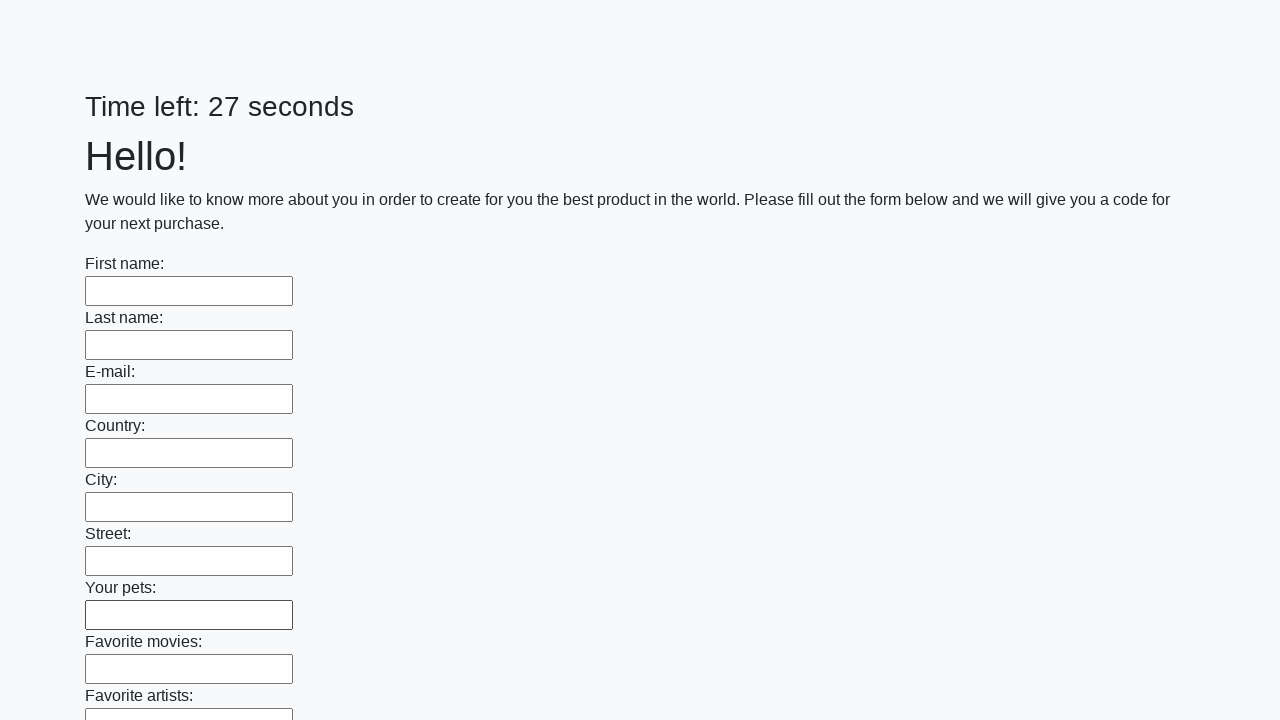